Tests selecting all checkboxes on the form, verifying they are selected, then unchecking all of them

Starting URL: https://automationfc.github.io/multiple-fields/

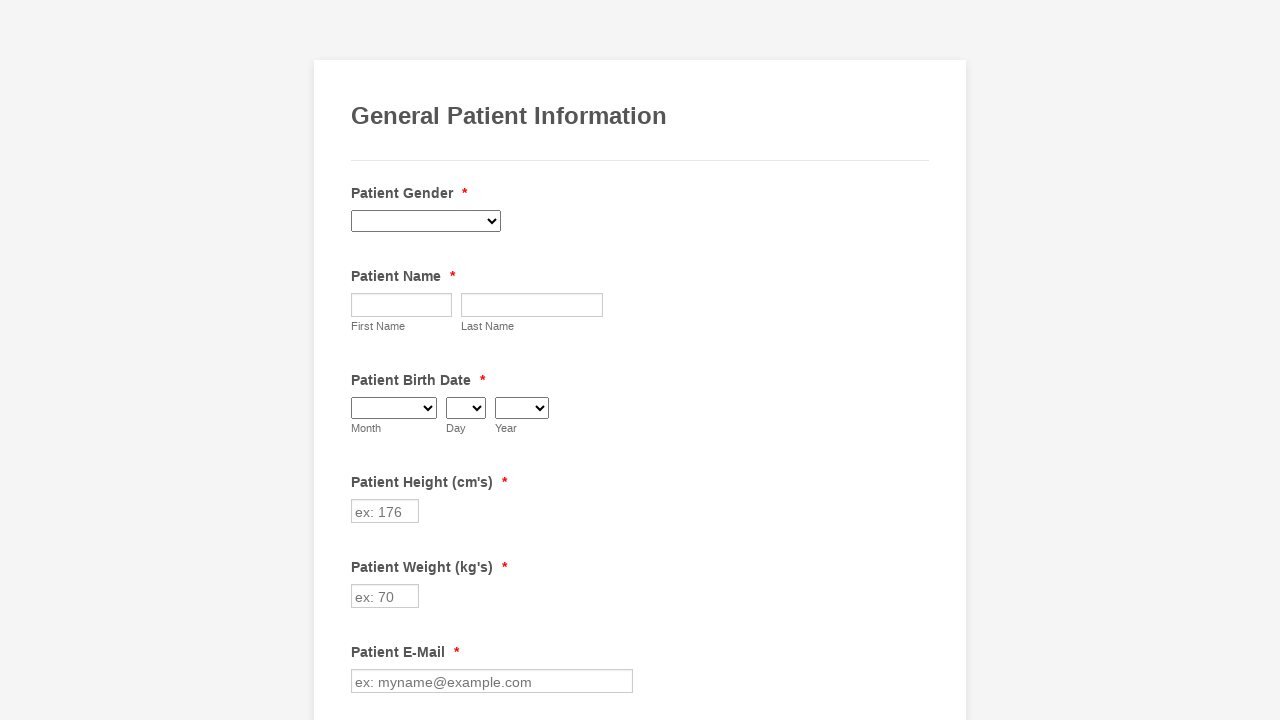

Retrieved all checkbox elements from the form
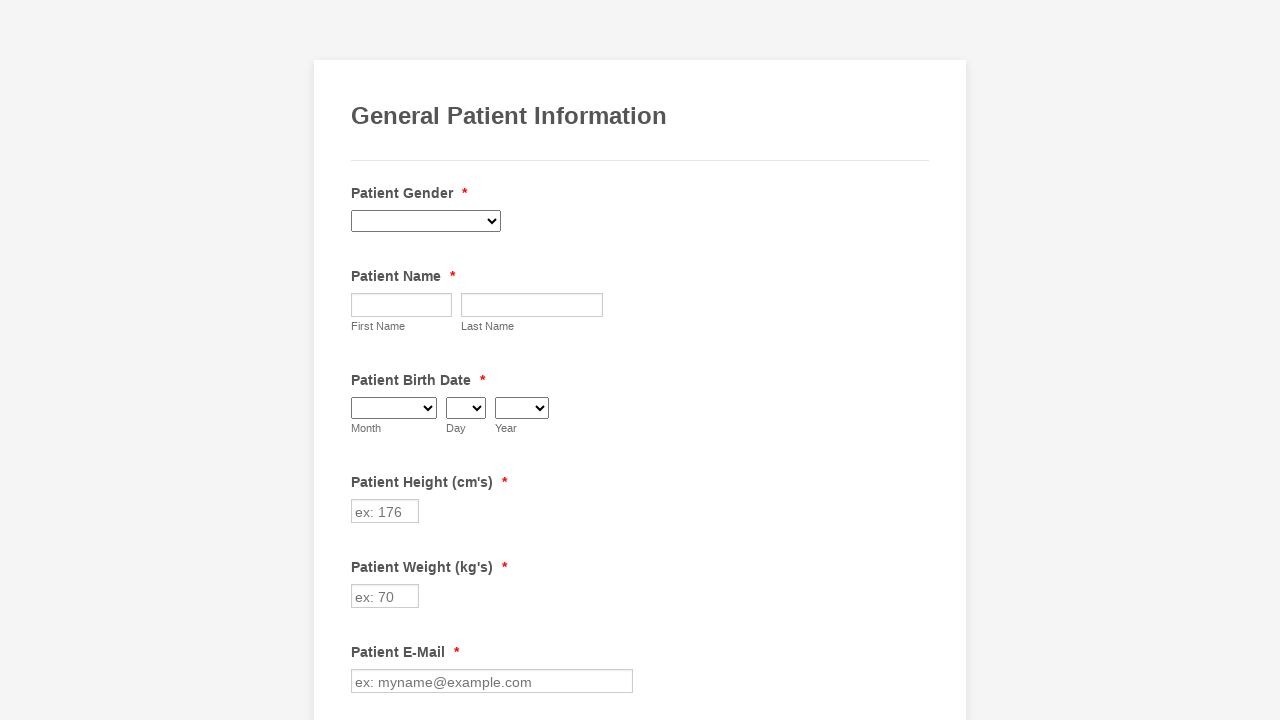

Clicked unchecked checkbox to select it at (362, 360) on xpath=//input[@type='checkbox'] >> nth=0
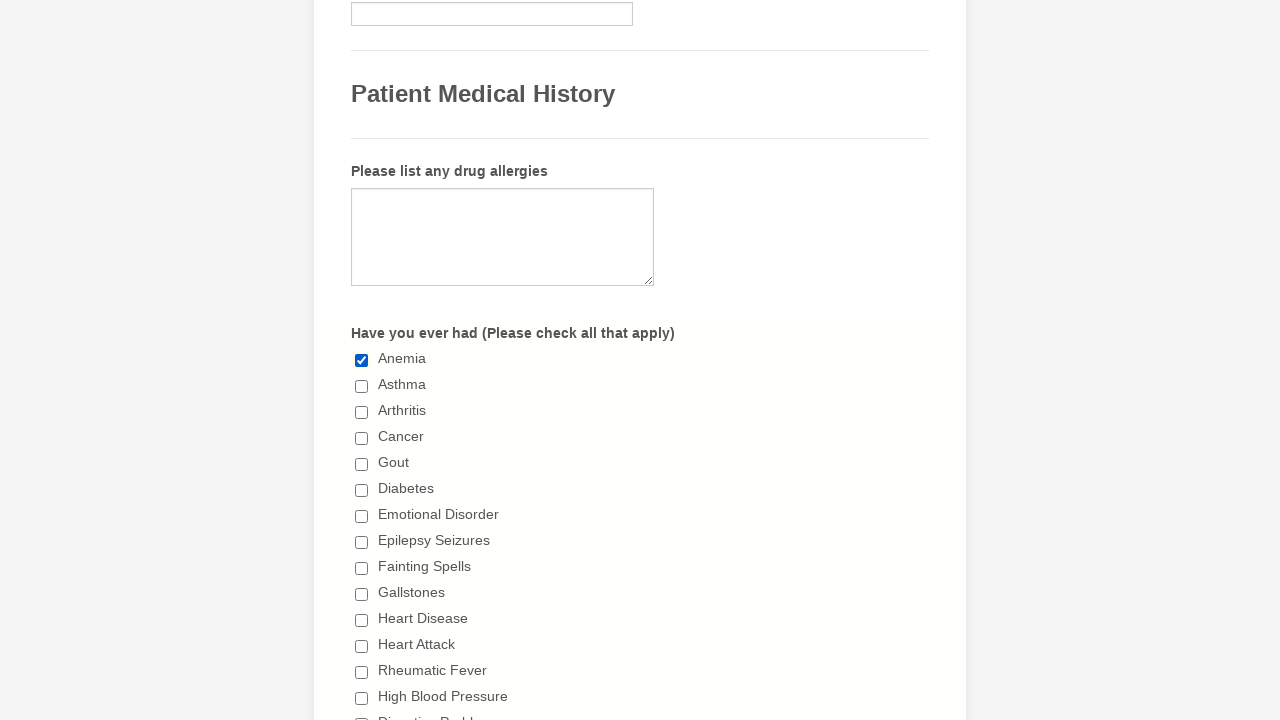

Clicked unchecked checkbox to select it at (362, 386) on xpath=//input[@type='checkbox'] >> nth=1
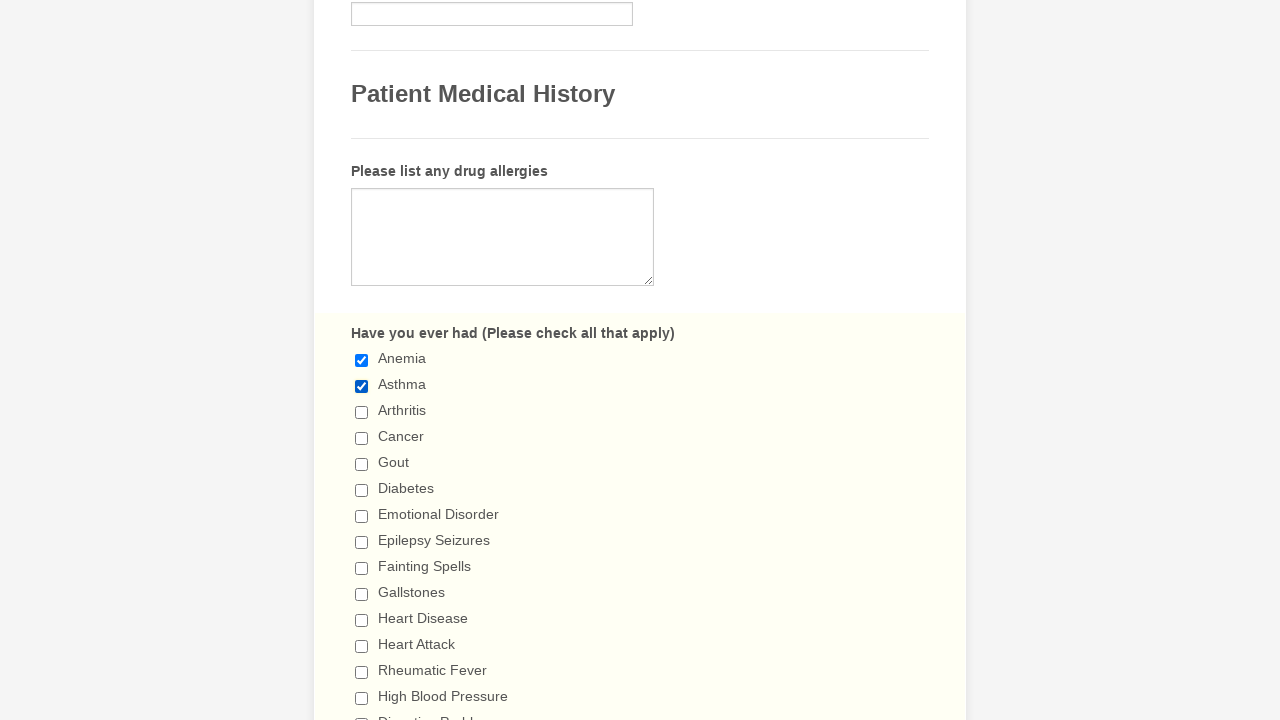

Clicked unchecked checkbox to select it at (362, 412) on xpath=//input[@type='checkbox'] >> nth=2
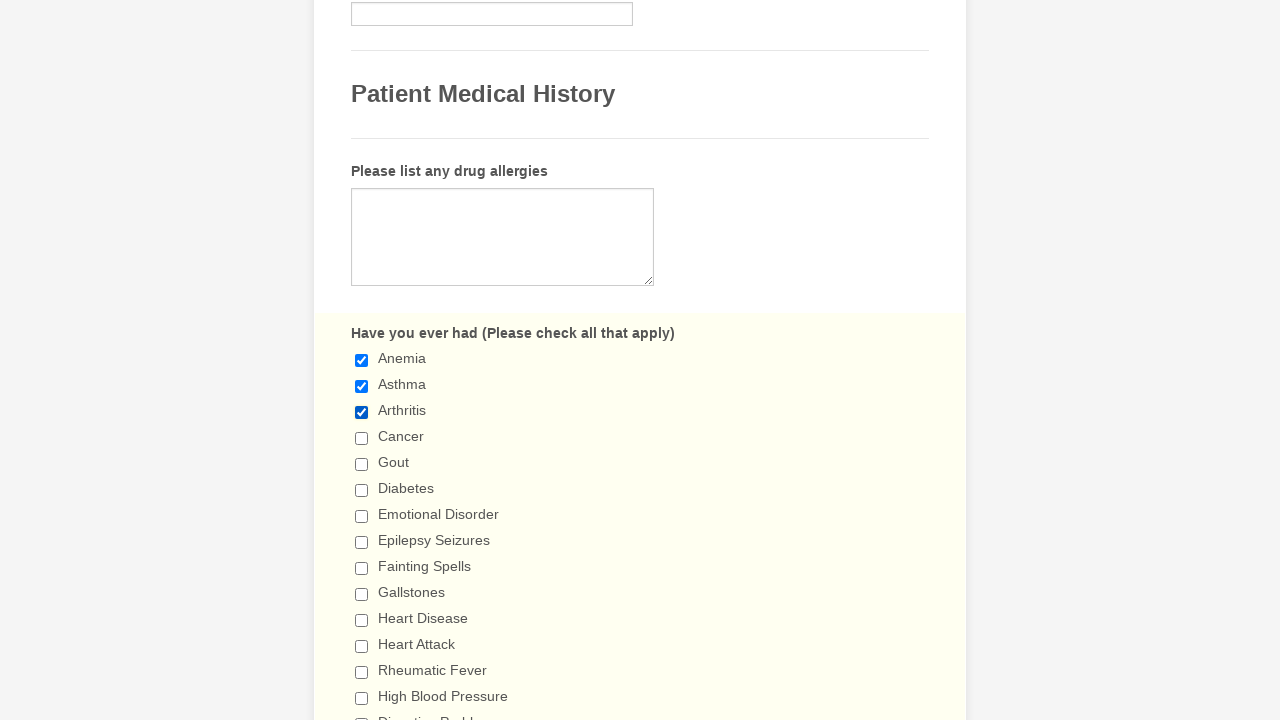

Clicked unchecked checkbox to select it at (362, 438) on xpath=//input[@type='checkbox'] >> nth=3
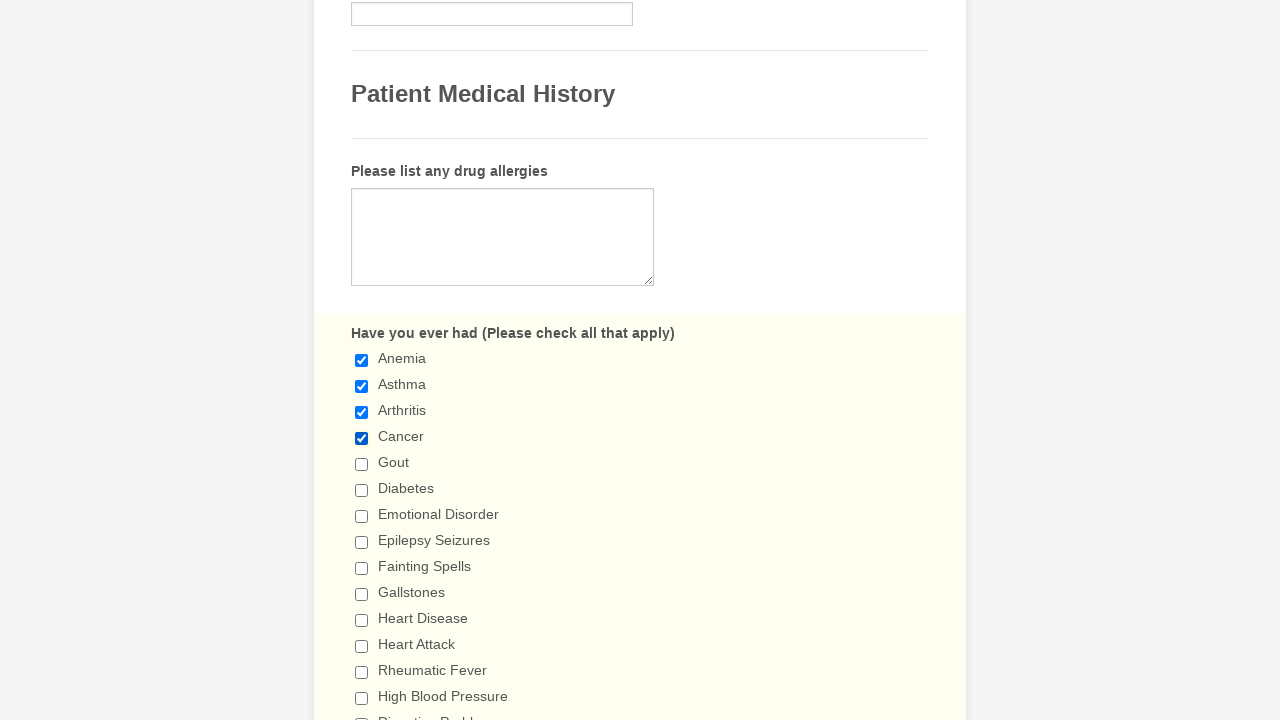

Clicked unchecked checkbox to select it at (362, 464) on xpath=//input[@type='checkbox'] >> nth=4
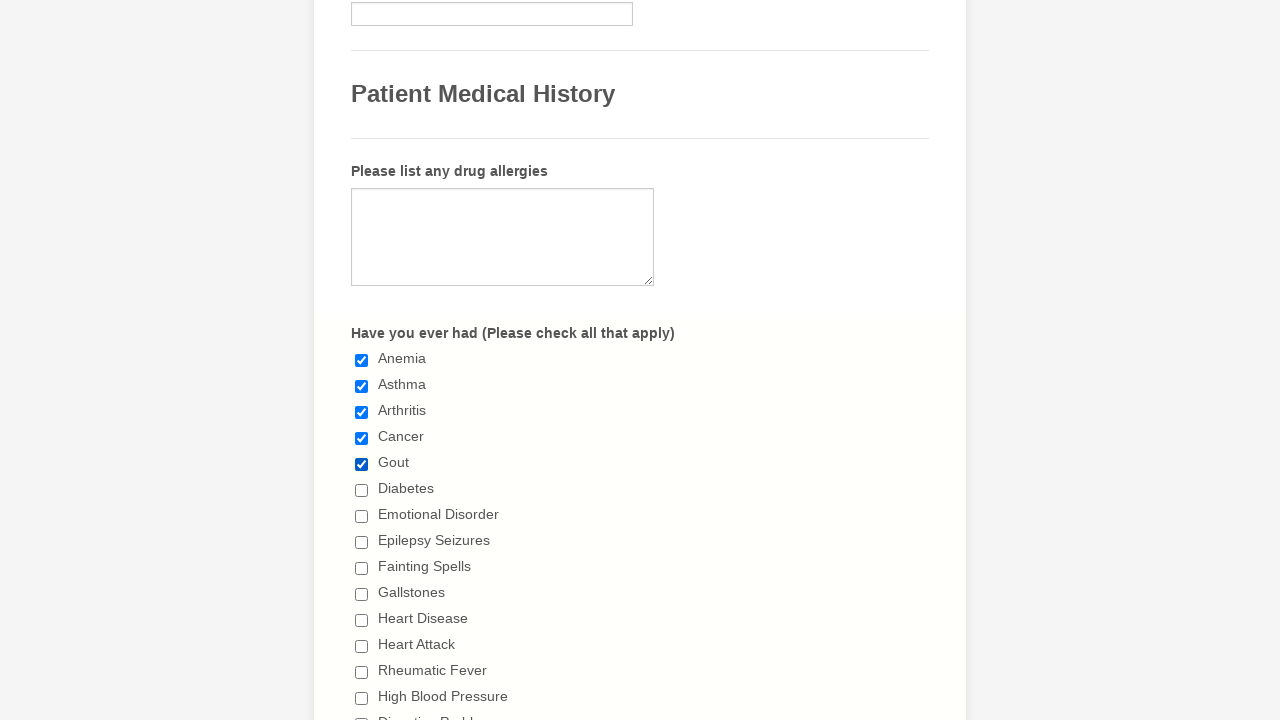

Clicked unchecked checkbox to select it at (362, 490) on xpath=//input[@type='checkbox'] >> nth=5
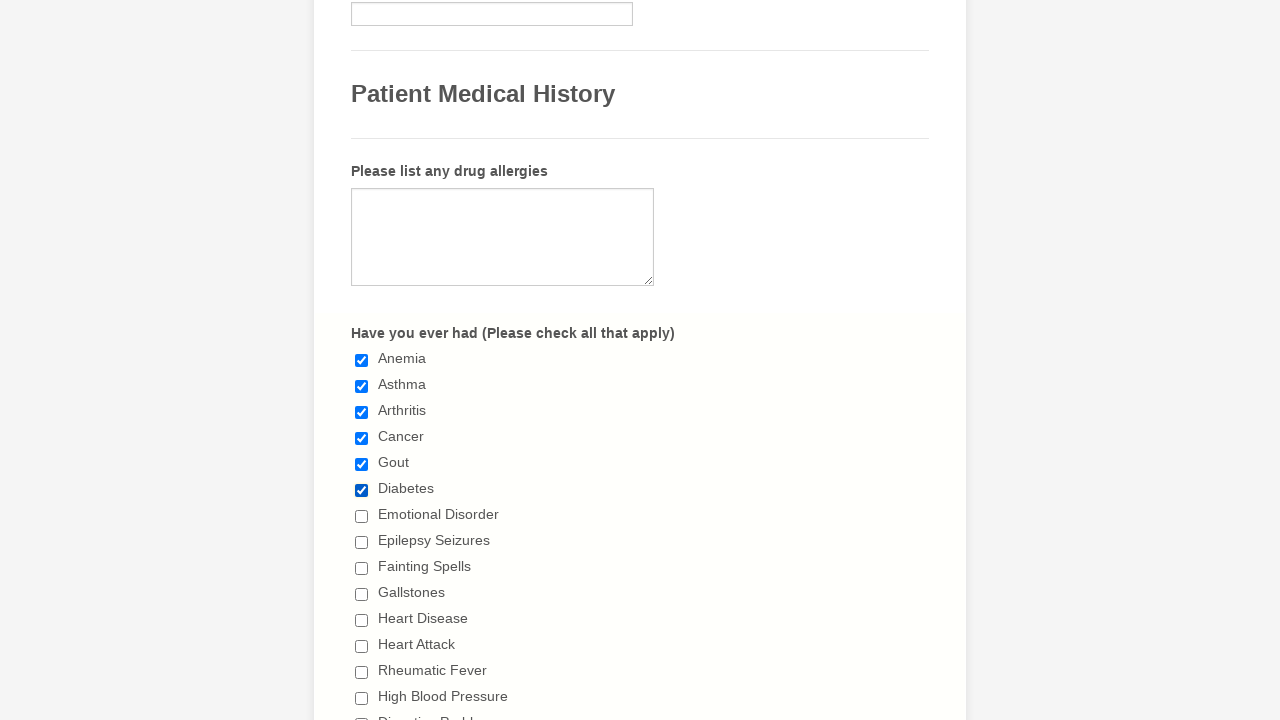

Clicked unchecked checkbox to select it at (362, 516) on xpath=//input[@type='checkbox'] >> nth=6
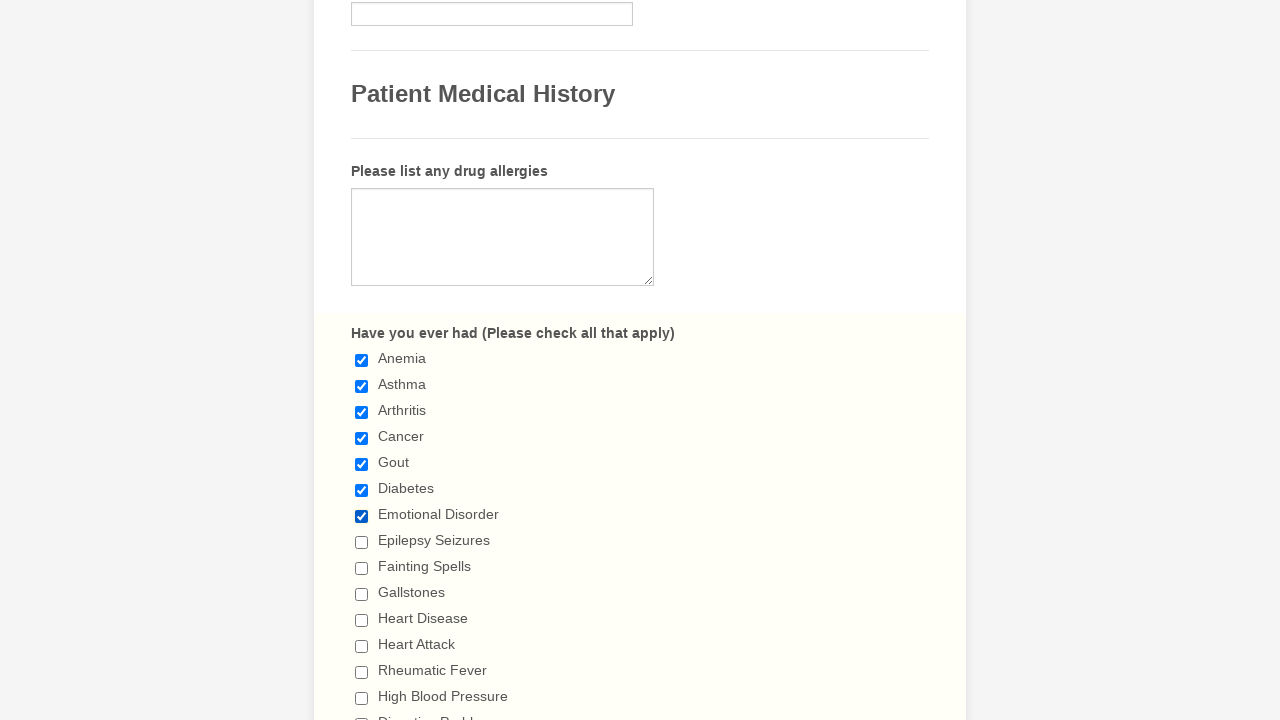

Clicked unchecked checkbox to select it at (362, 542) on xpath=//input[@type='checkbox'] >> nth=7
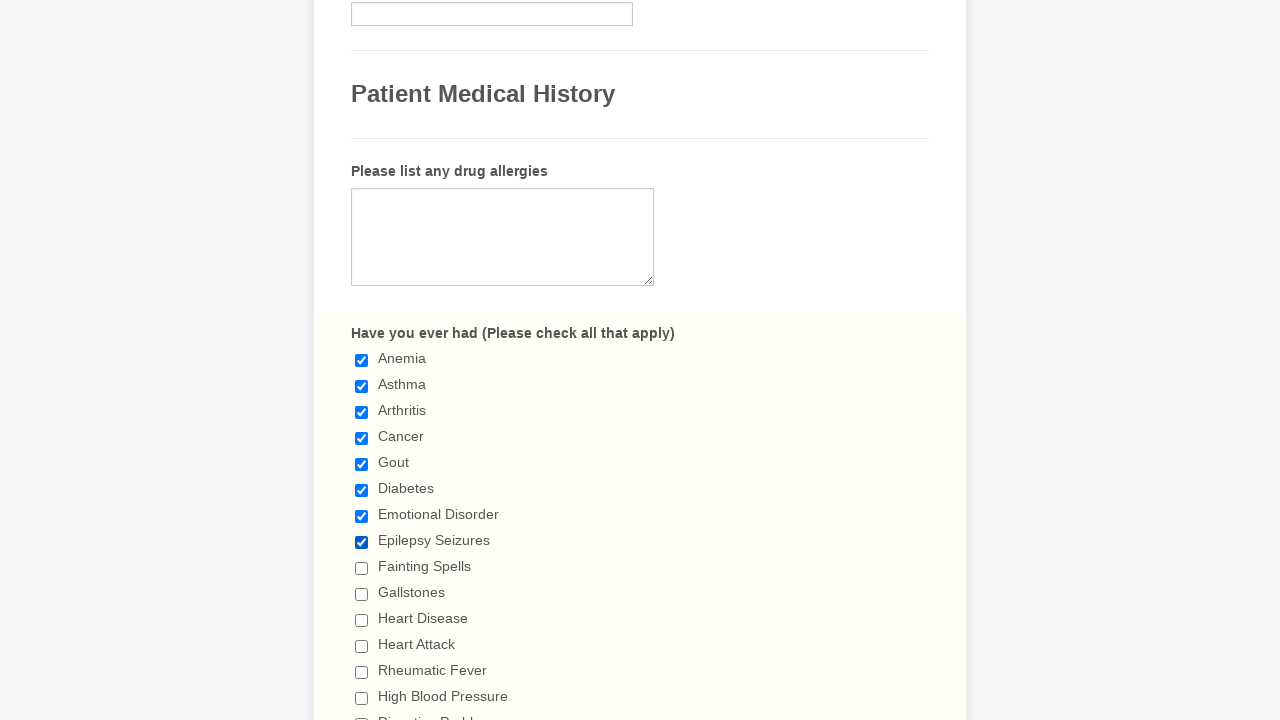

Clicked unchecked checkbox to select it at (362, 568) on xpath=//input[@type='checkbox'] >> nth=8
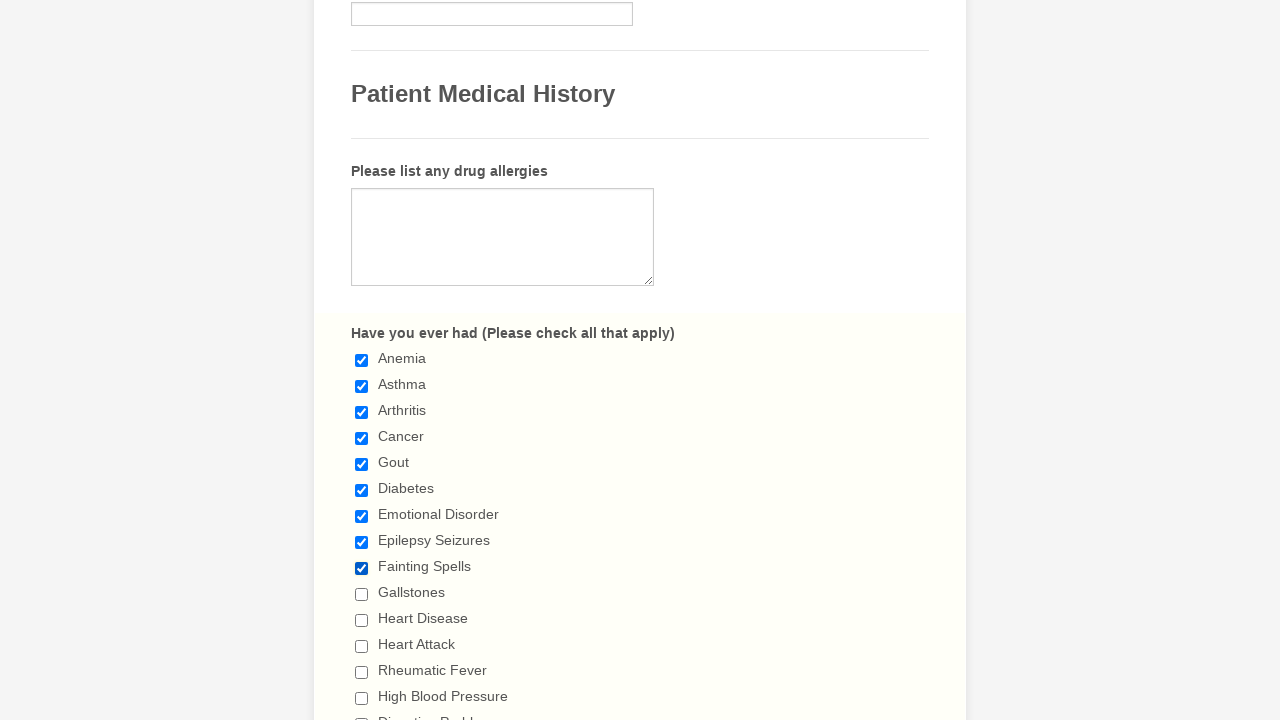

Clicked unchecked checkbox to select it at (362, 594) on xpath=//input[@type='checkbox'] >> nth=9
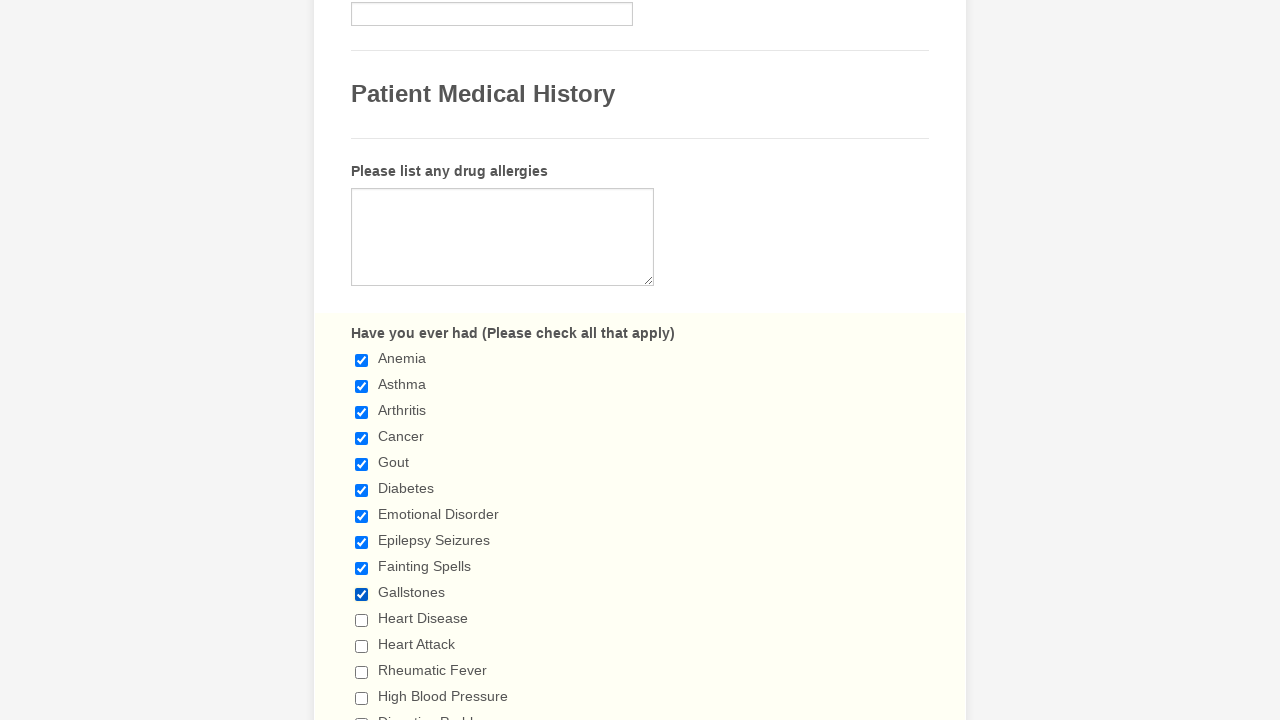

Clicked unchecked checkbox to select it at (362, 620) on xpath=//input[@type='checkbox'] >> nth=10
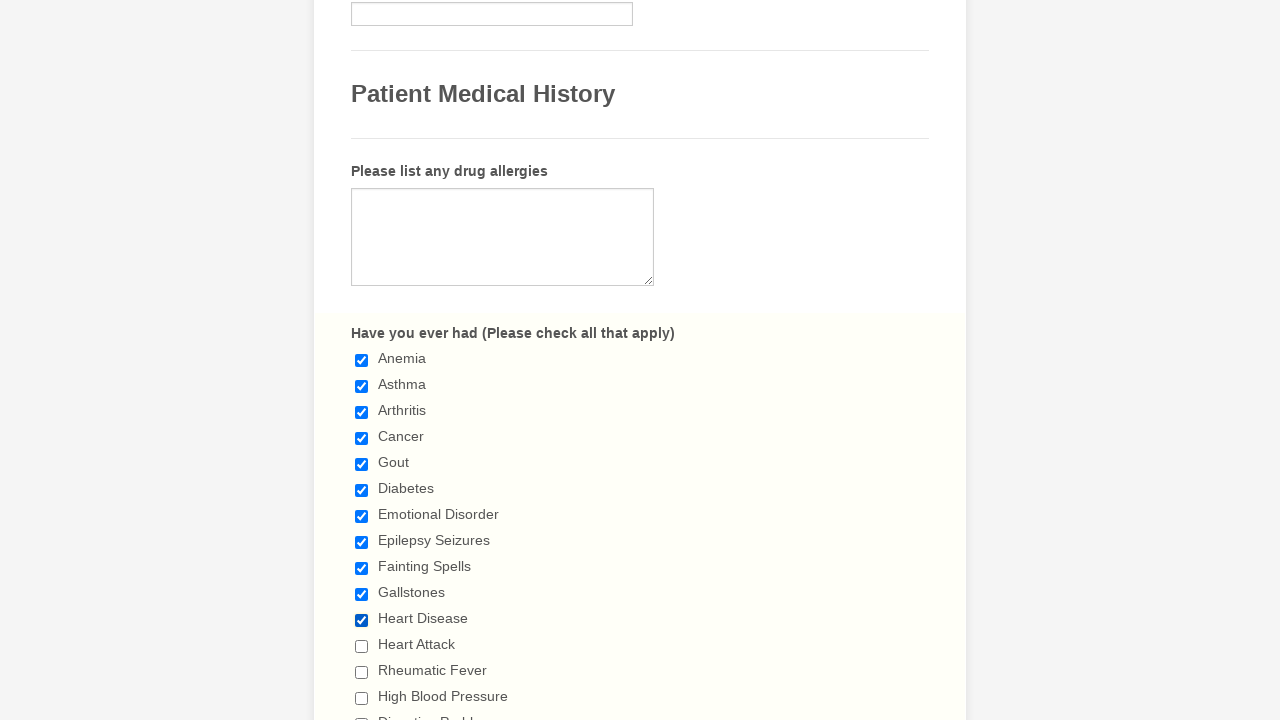

Clicked unchecked checkbox to select it at (362, 646) on xpath=//input[@type='checkbox'] >> nth=11
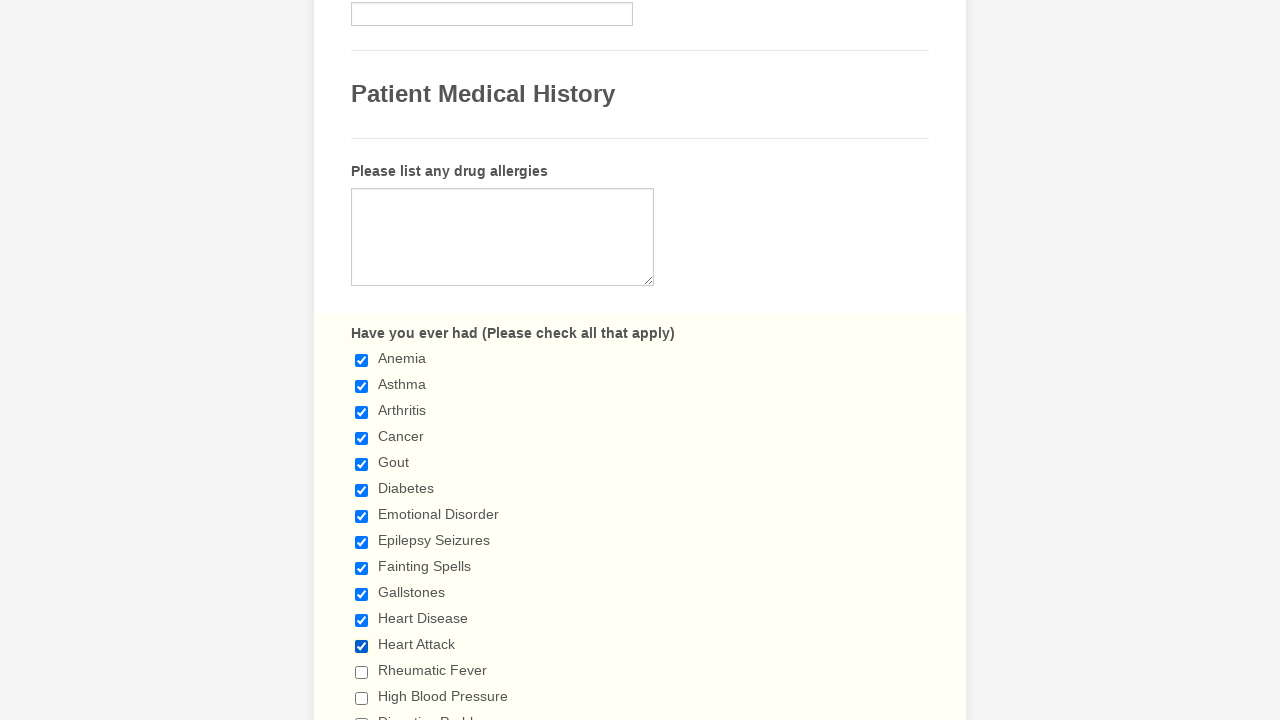

Clicked unchecked checkbox to select it at (362, 672) on xpath=//input[@type='checkbox'] >> nth=12
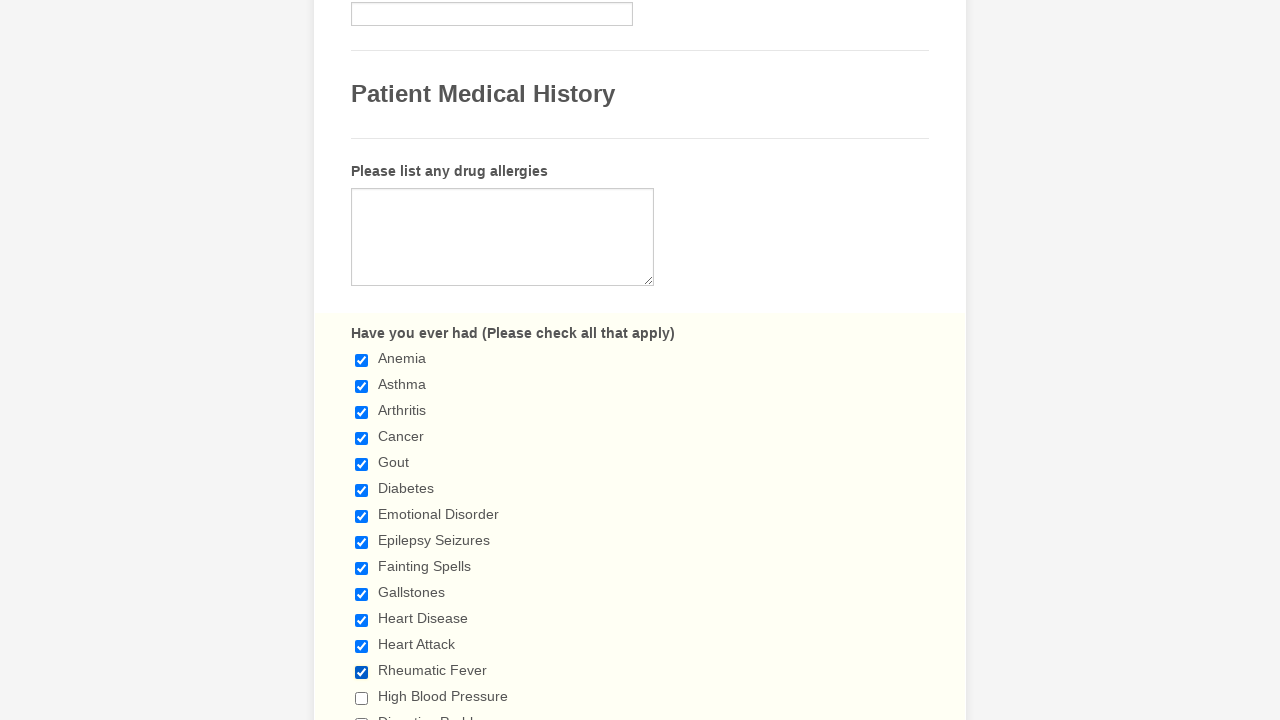

Clicked unchecked checkbox to select it at (362, 698) on xpath=//input[@type='checkbox'] >> nth=13
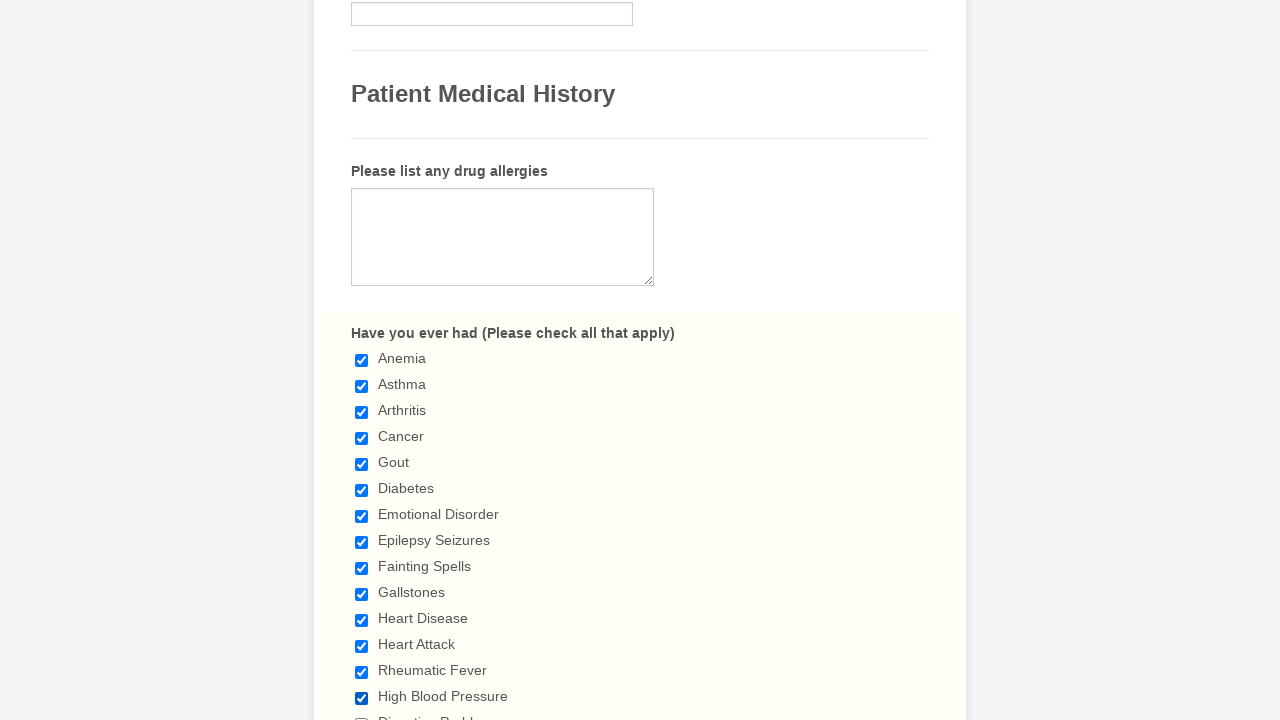

Clicked unchecked checkbox to select it at (362, 714) on xpath=//input[@type='checkbox'] >> nth=14
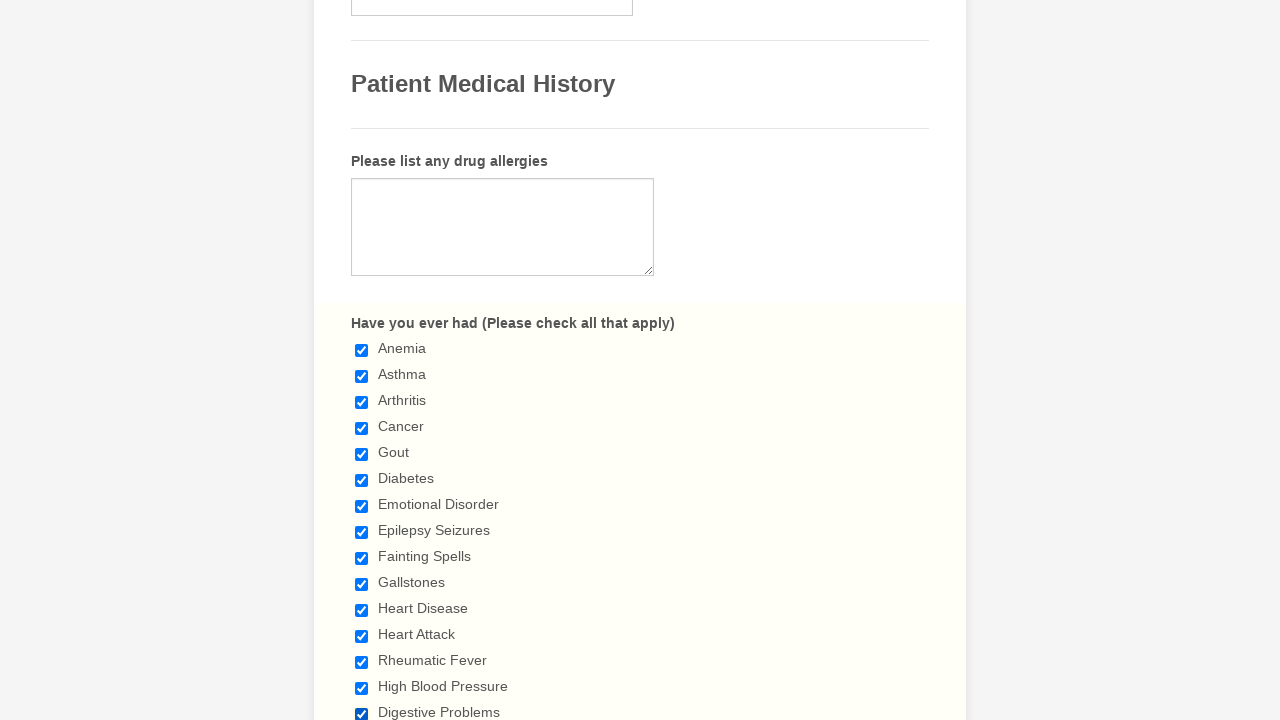

Clicked unchecked checkbox to select it at (362, 360) on xpath=//input[@type='checkbox'] >> nth=15
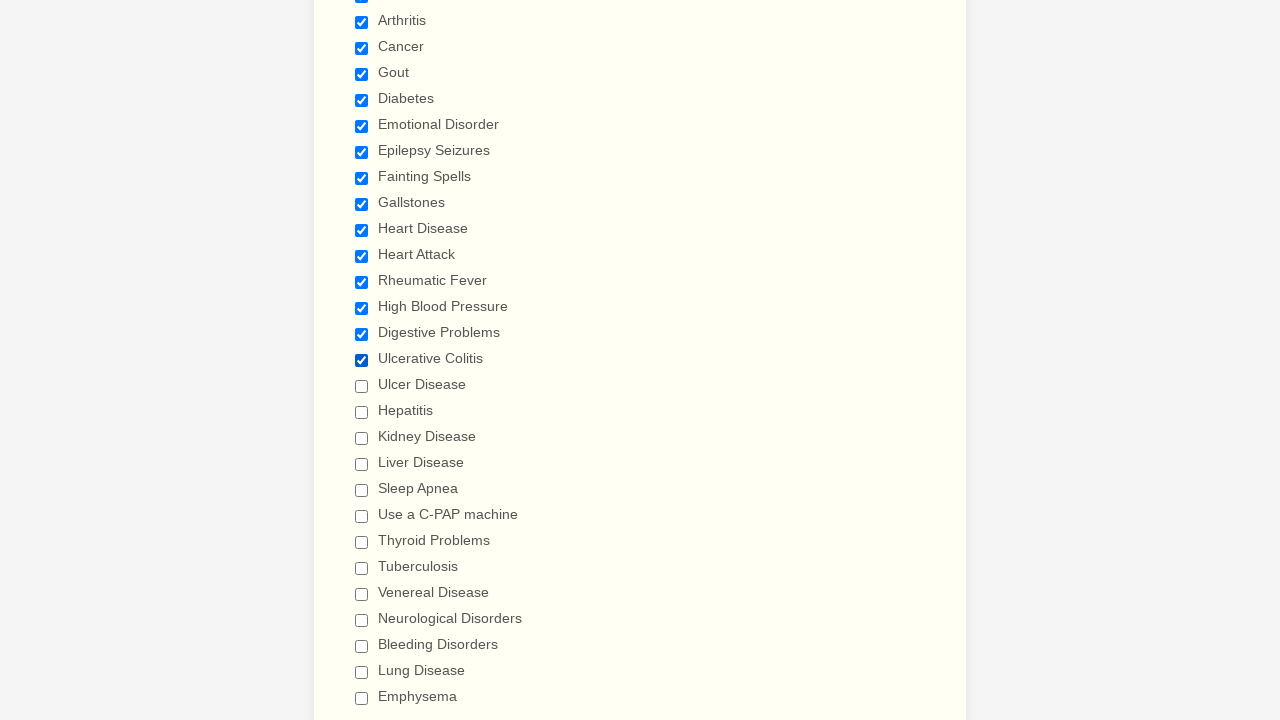

Clicked unchecked checkbox to select it at (362, 386) on xpath=//input[@type='checkbox'] >> nth=16
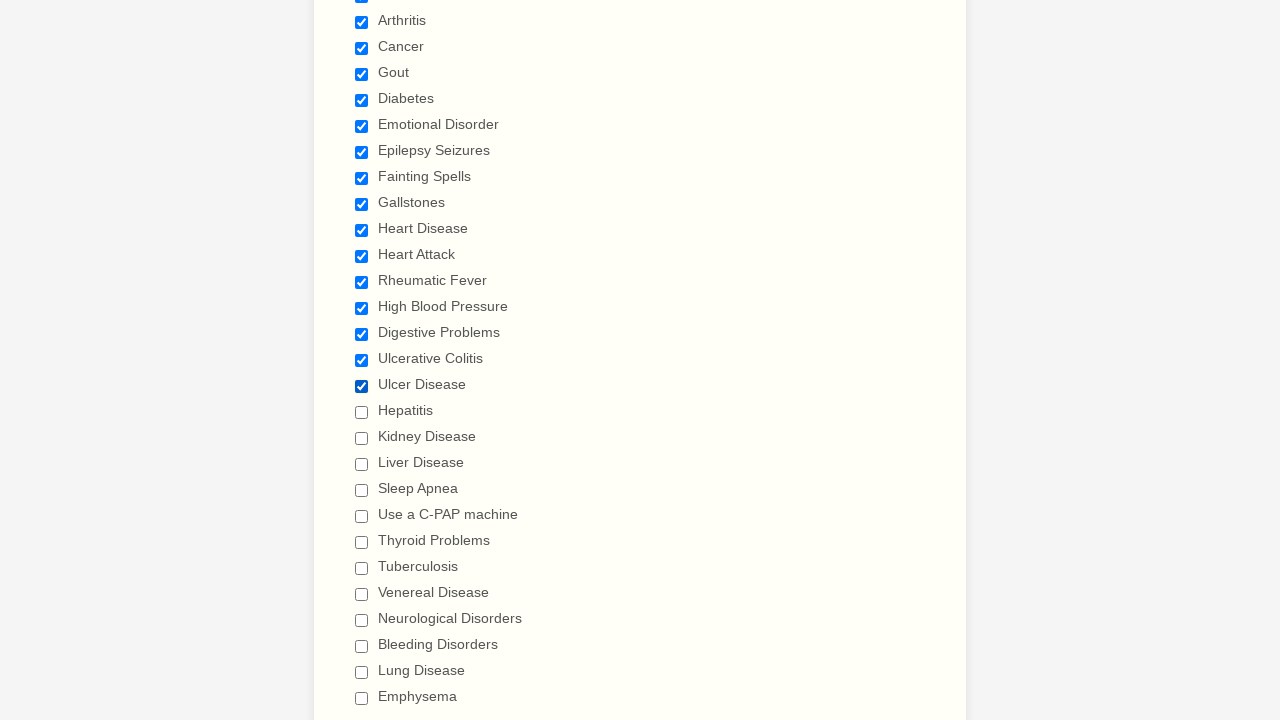

Clicked unchecked checkbox to select it at (362, 412) on xpath=//input[@type='checkbox'] >> nth=17
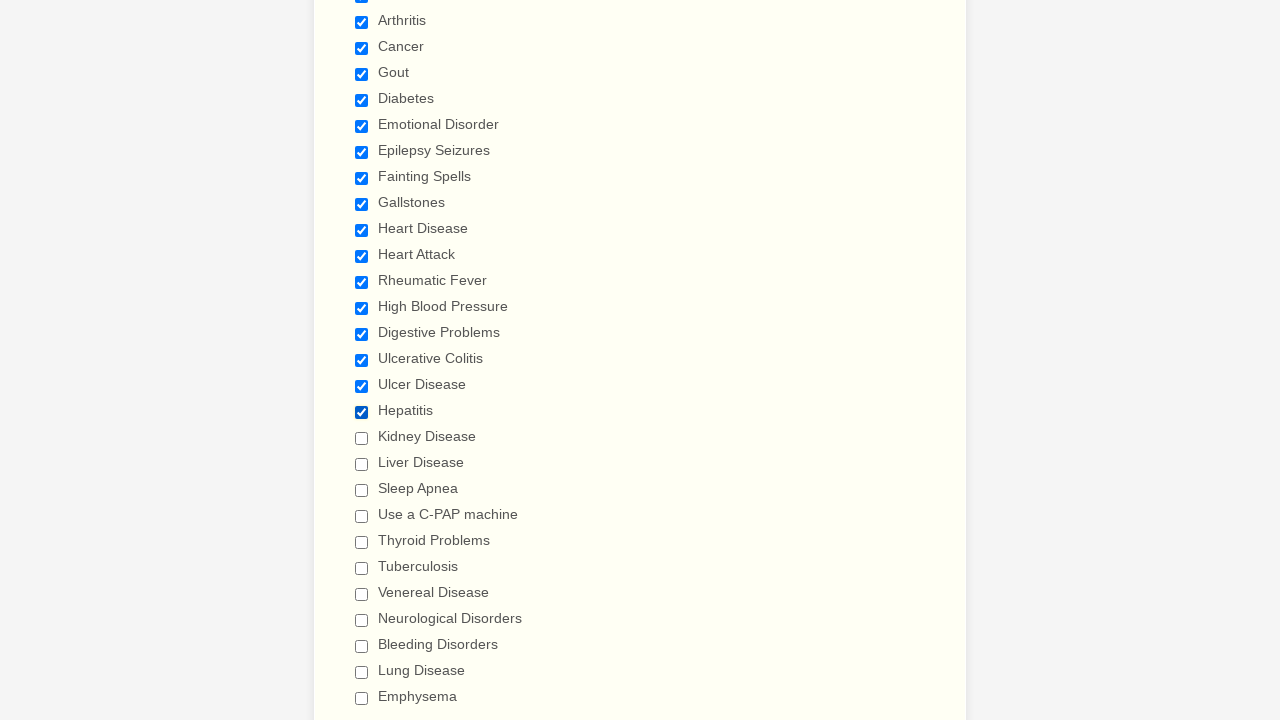

Clicked unchecked checkbox to select it at (362, 438) on xpath=//input[@type='checkbox'] >> nth=18
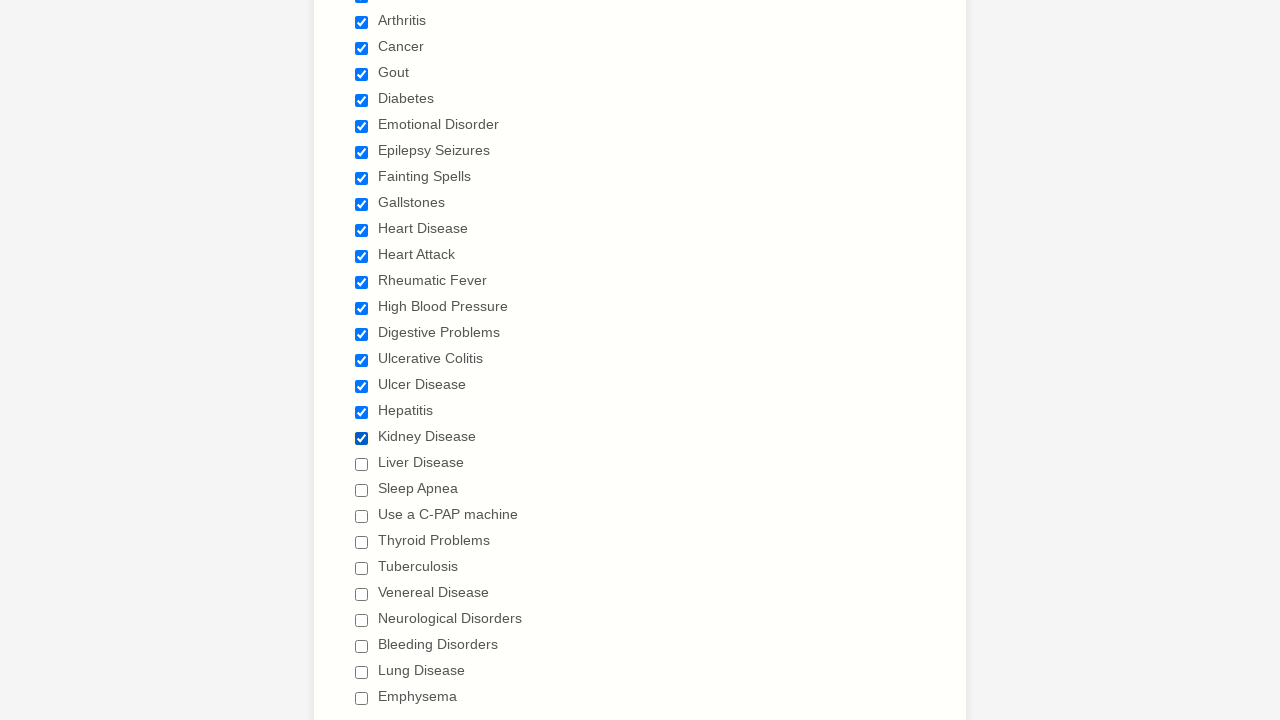

Clicked unchecked checkbox to select it at (362, 464) on xpath=//input[@type='checkbox'] >> nth=19
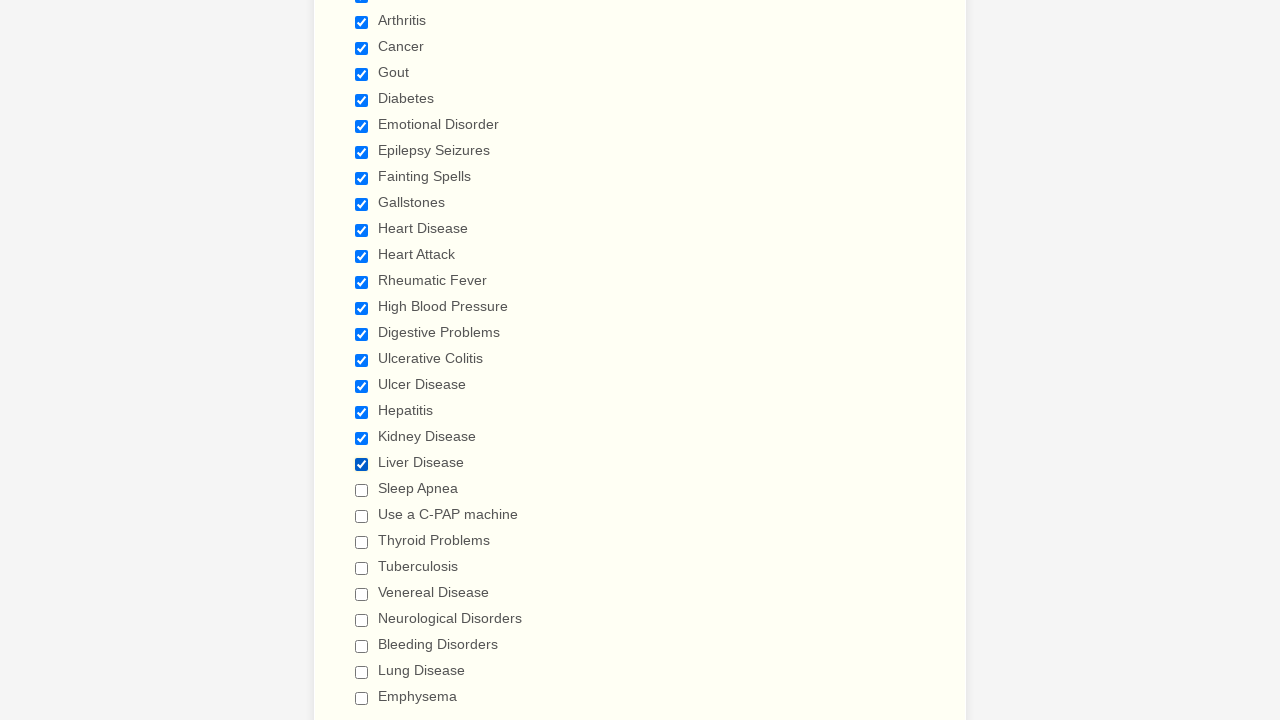

Clicked unchecked checkbox to select it at (362, 490) on xpath=//input[@type='checkbox'] >> nth=20
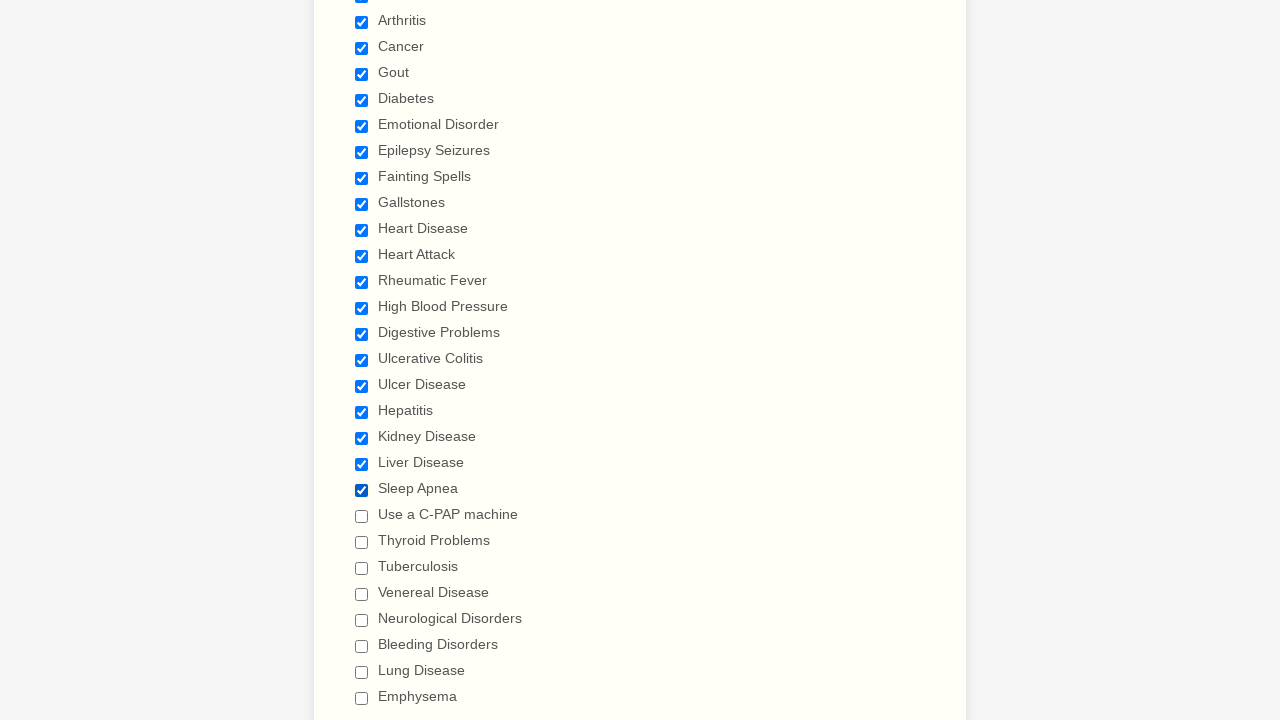

Clicked unchecked checkbox to select it at (362, 516) on xpath=//input[@type='checkbox'] >> nth=21
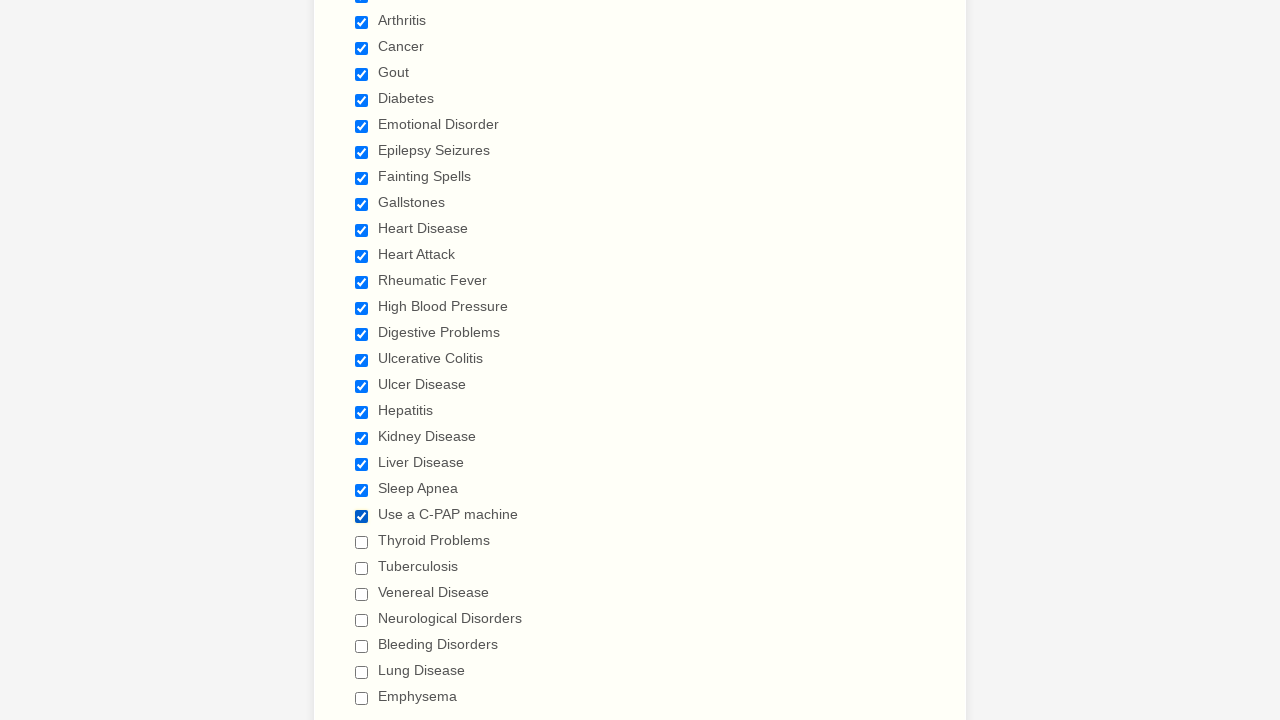

Clicked unchecked checkbox to select it at (362, 542) on xpath=//input[@type='checkbox'] >> nth=22
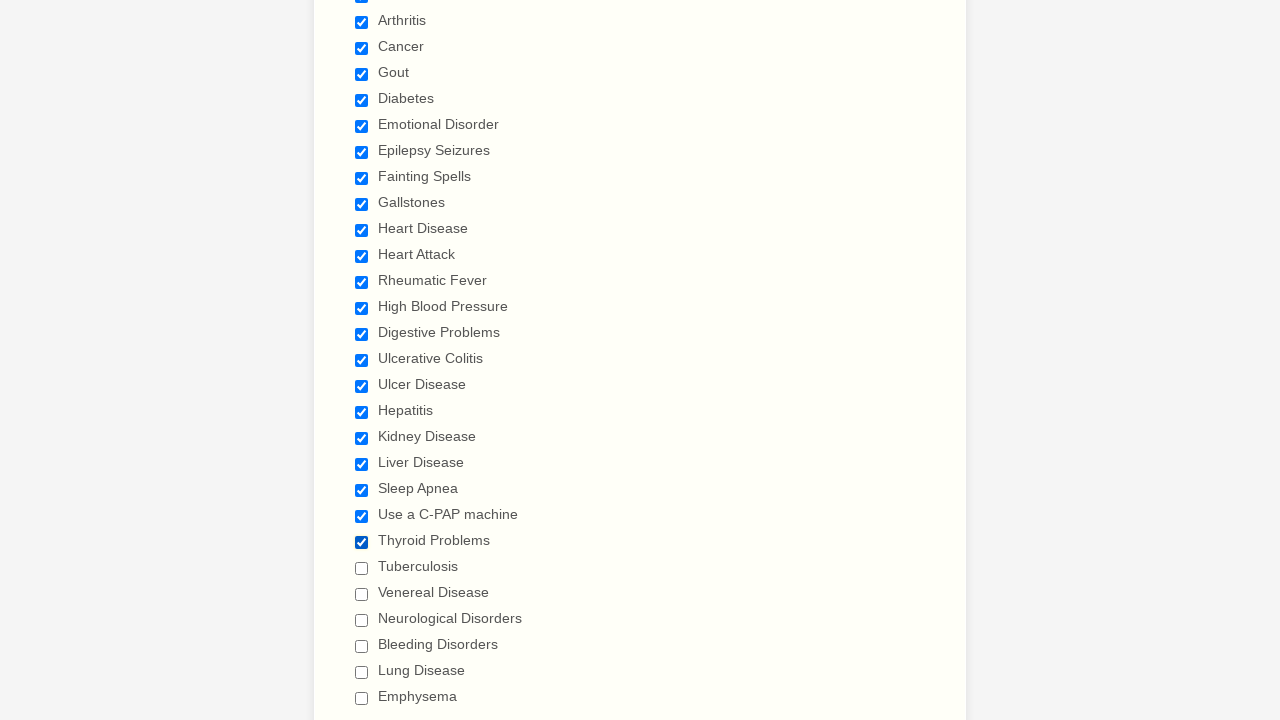

Clicked unchecked checkbox to select it at (362, 568) on xpath=//input[@type='checkbox'] >> nth=23
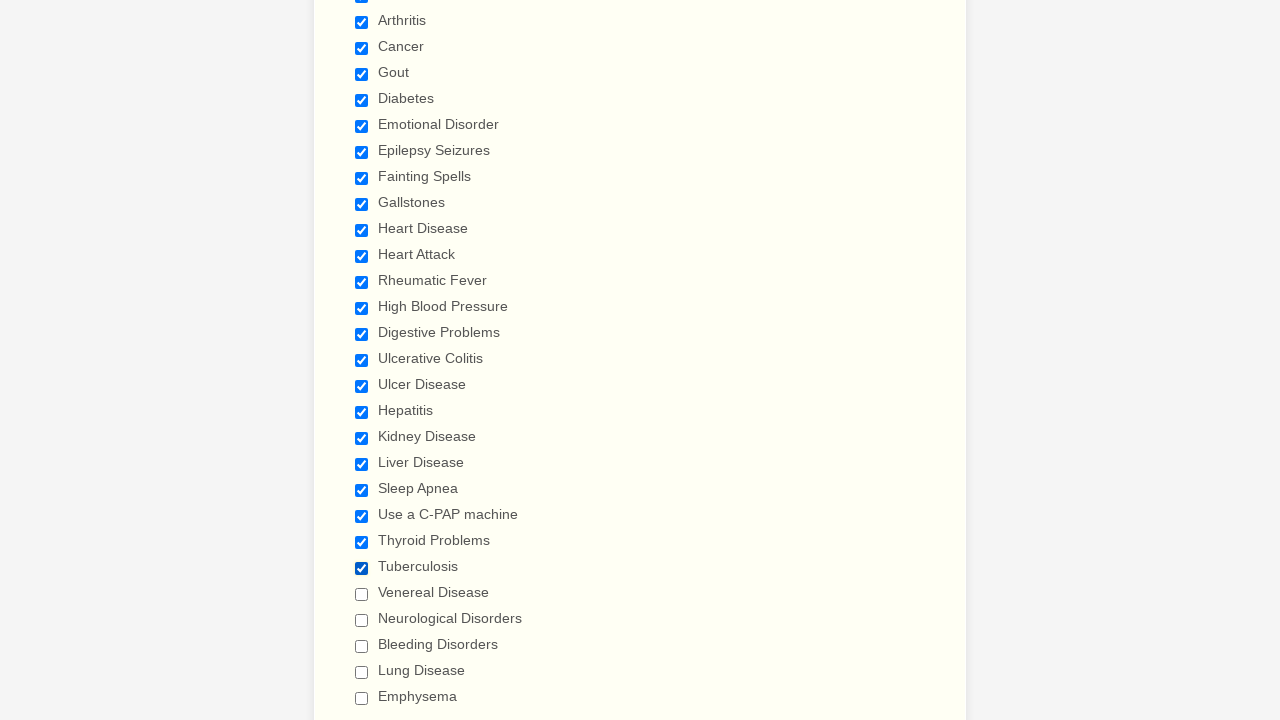

Clicked unchecked checkbox to select it at (362, 594) on xpath=//input[@type='checkbox'] >> nth=24
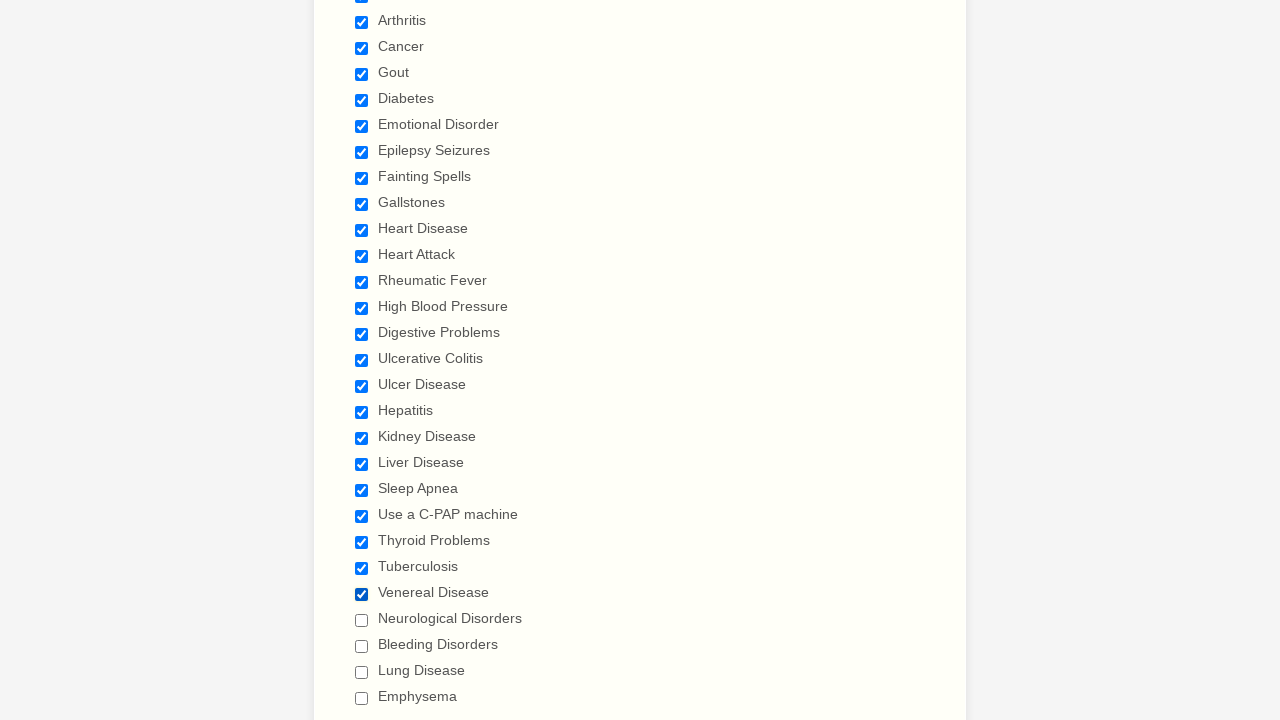

Clicked unchecked checkbox to select it at (362, 620) on xpath=//input[@type='checkbox'] >> nth=25
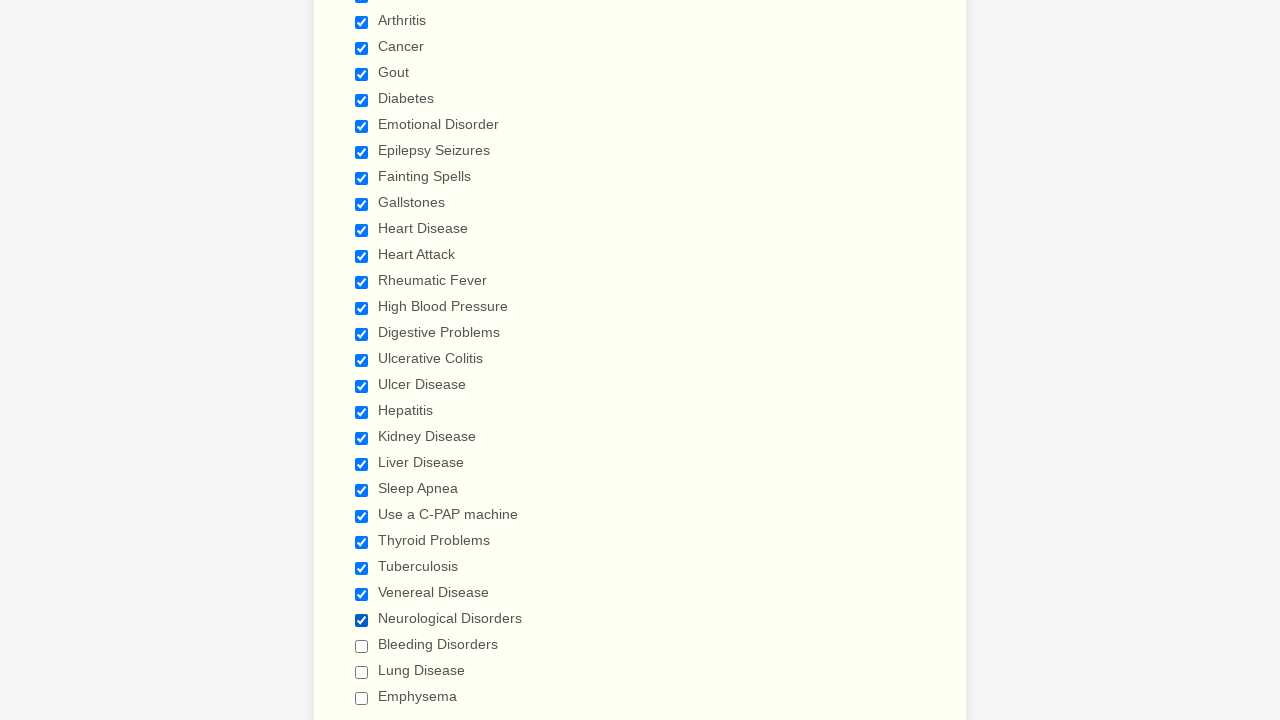

Clicked unchecked checkbox to select it at (362, 646) on xpath=//input[@type='checkbox'] >> nth=26
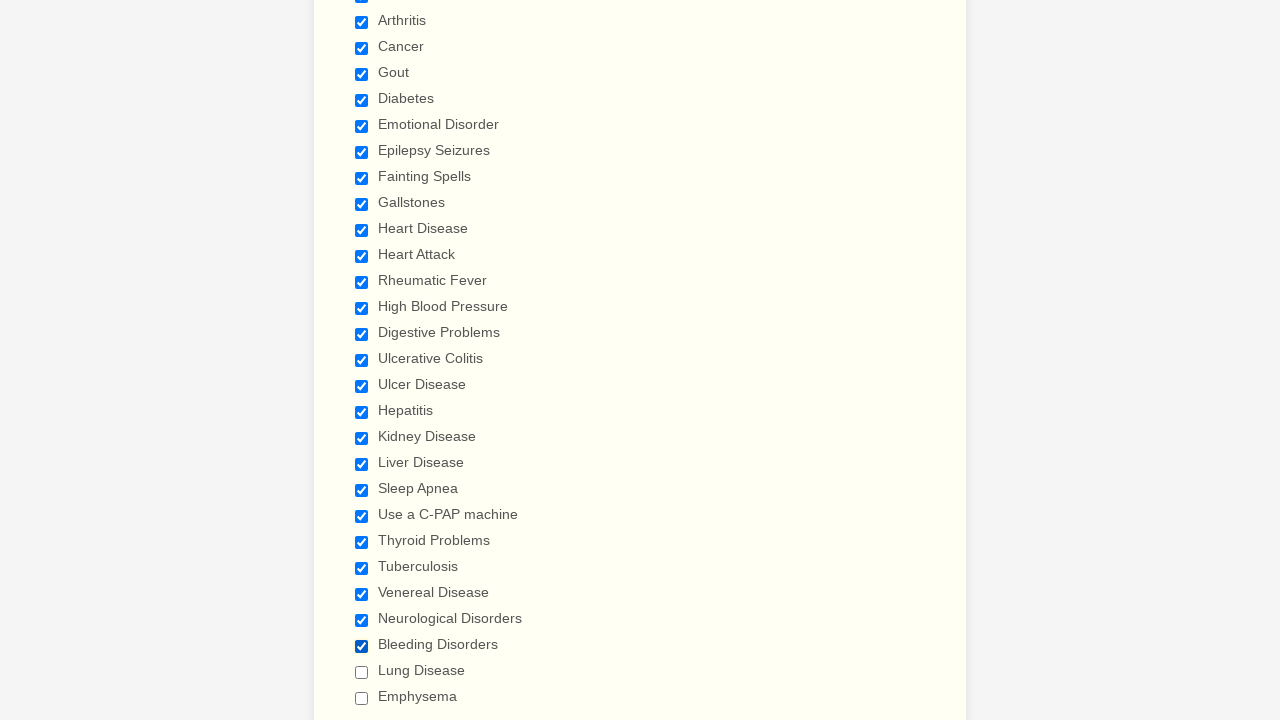

Clicked unchecked checkbox to select it at (362, 672) on xpath=//input[@type='checkbox'] >> nth=27
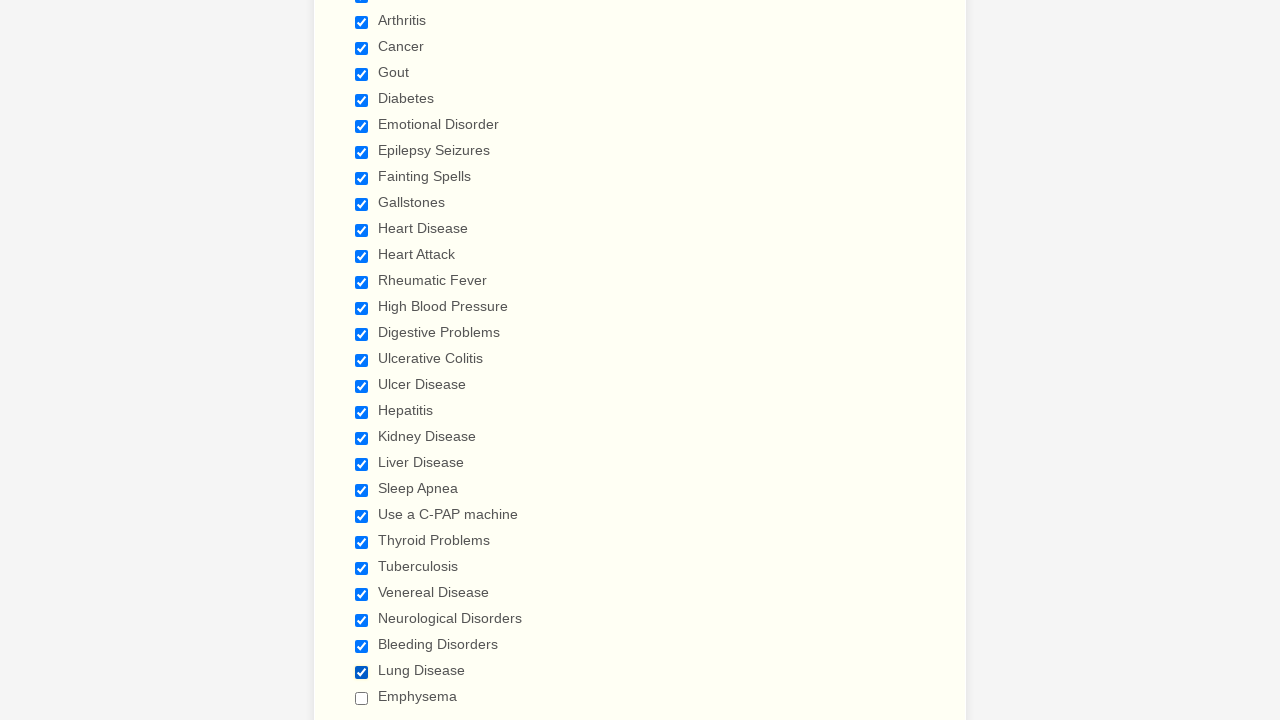

Clicked unchecked checkbox to select it at (362, 698) on xpath=//input[@type='checkbox'] >> nth=28
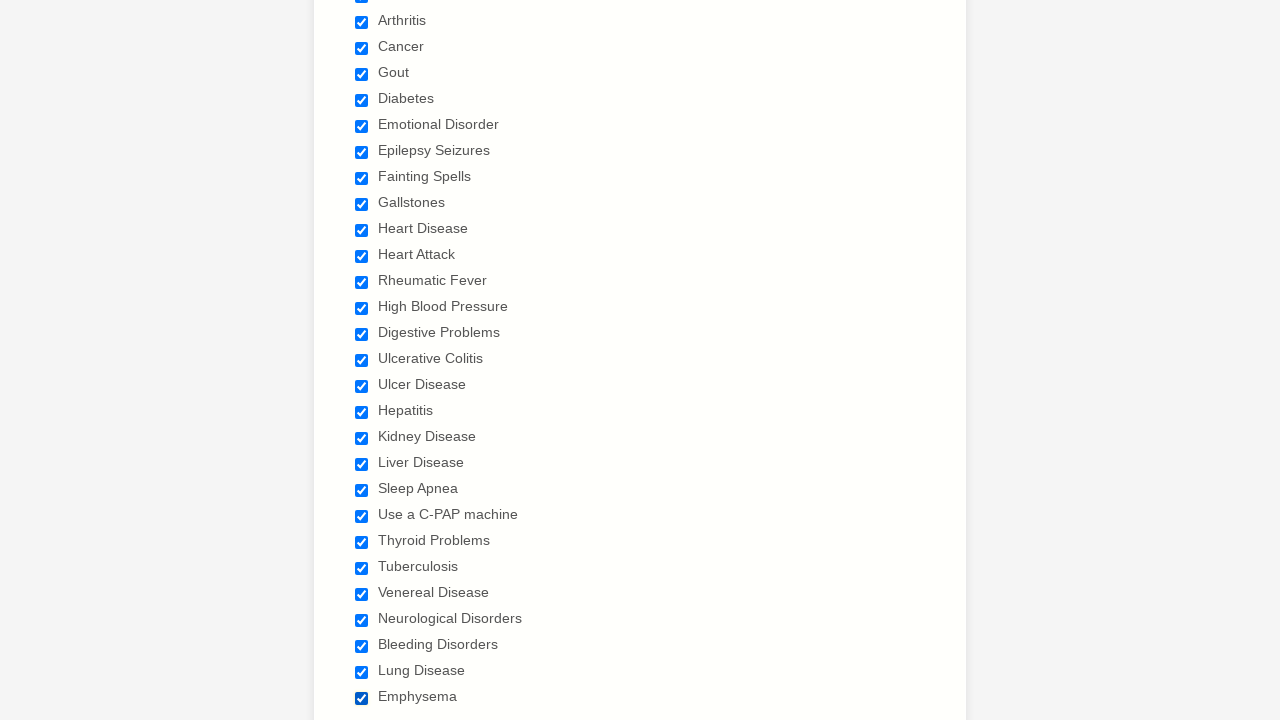

Verified checkbox is selected
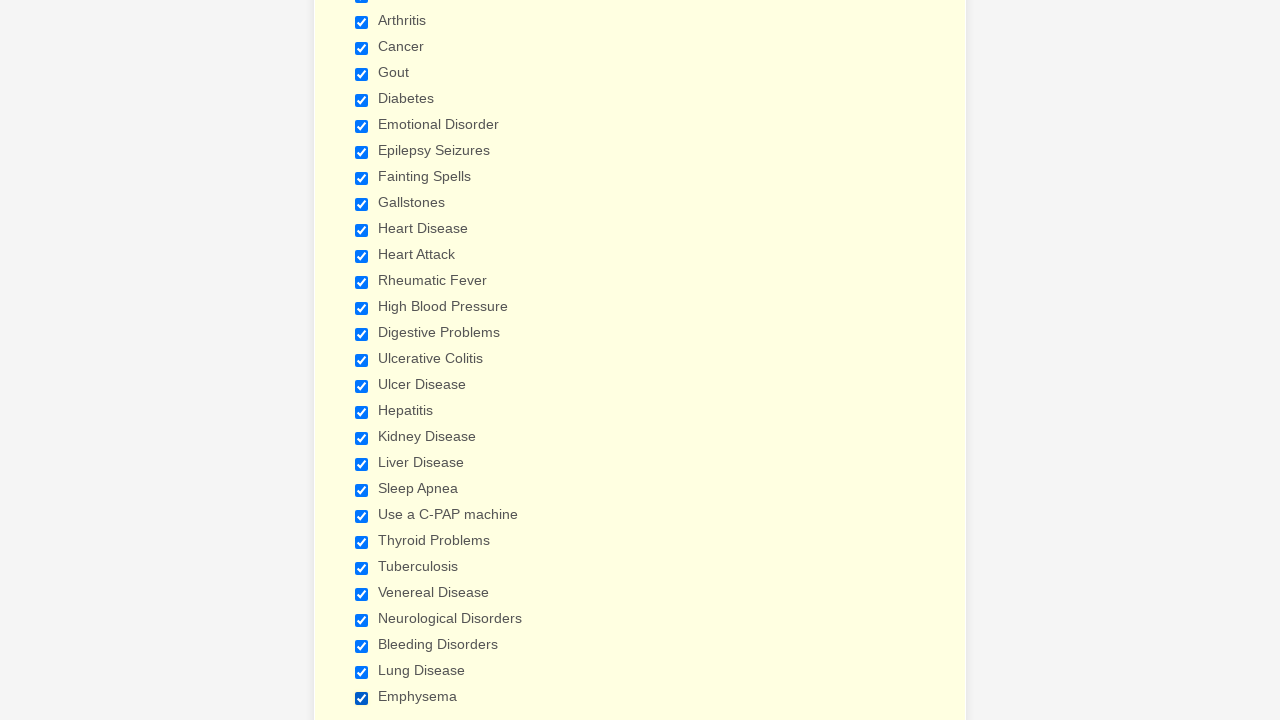

Verified checkbox is selected
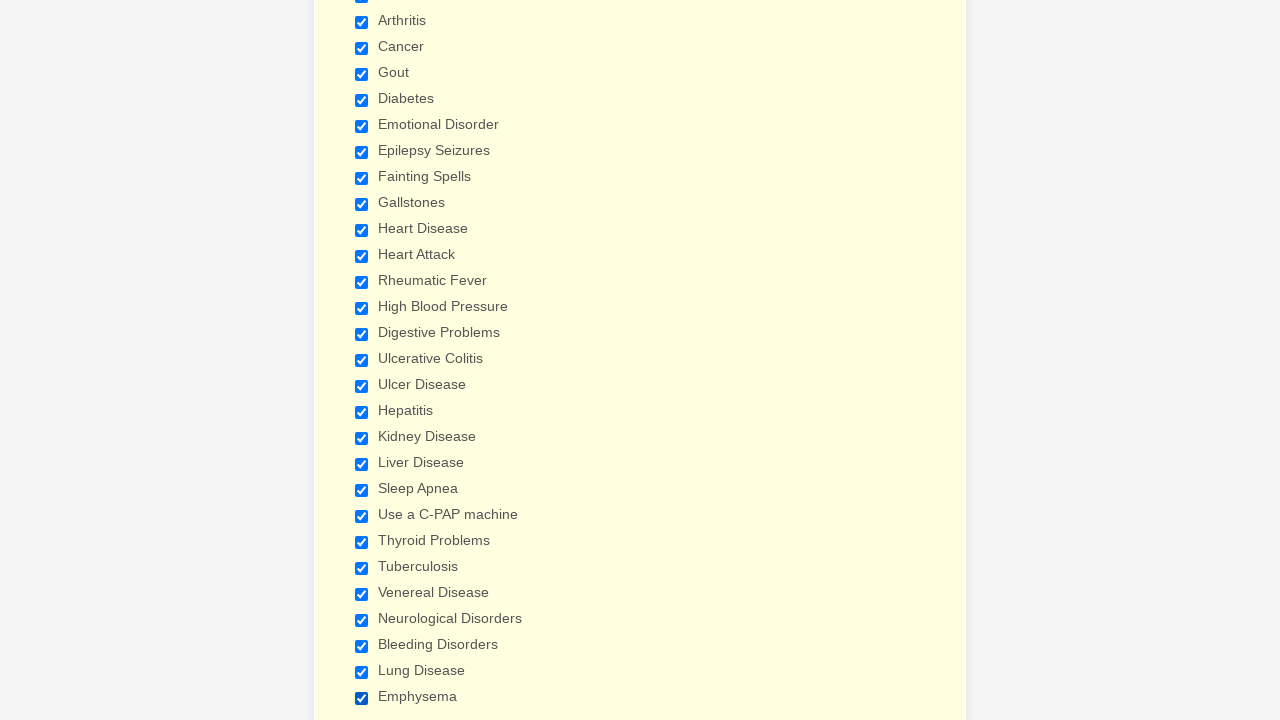

Verified checkbox is selected
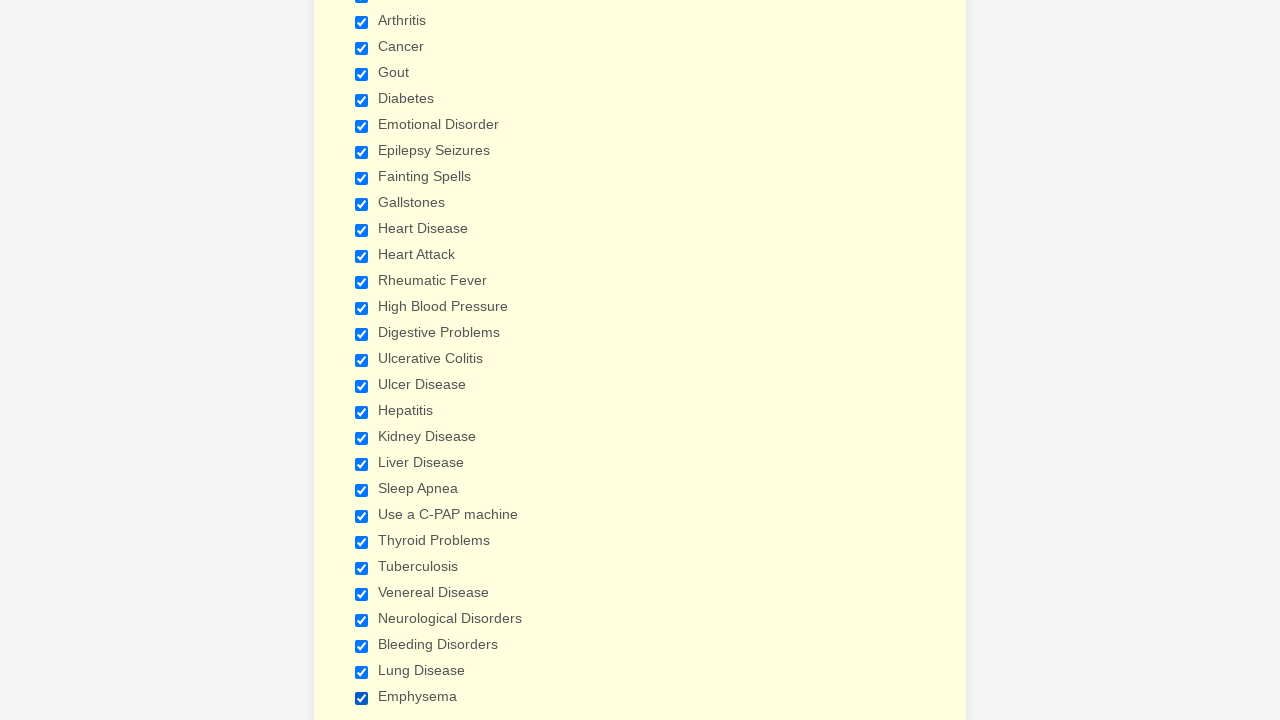

Verified checkbox is selected
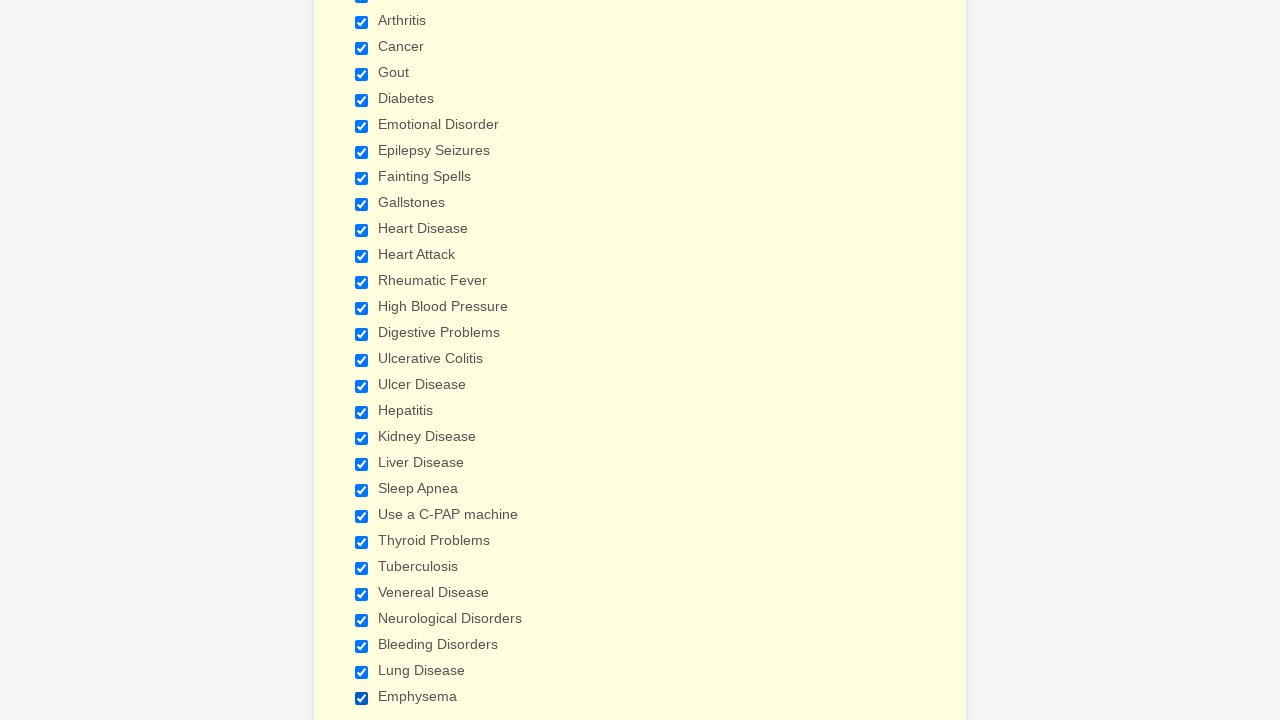

Verified checkbox is selected
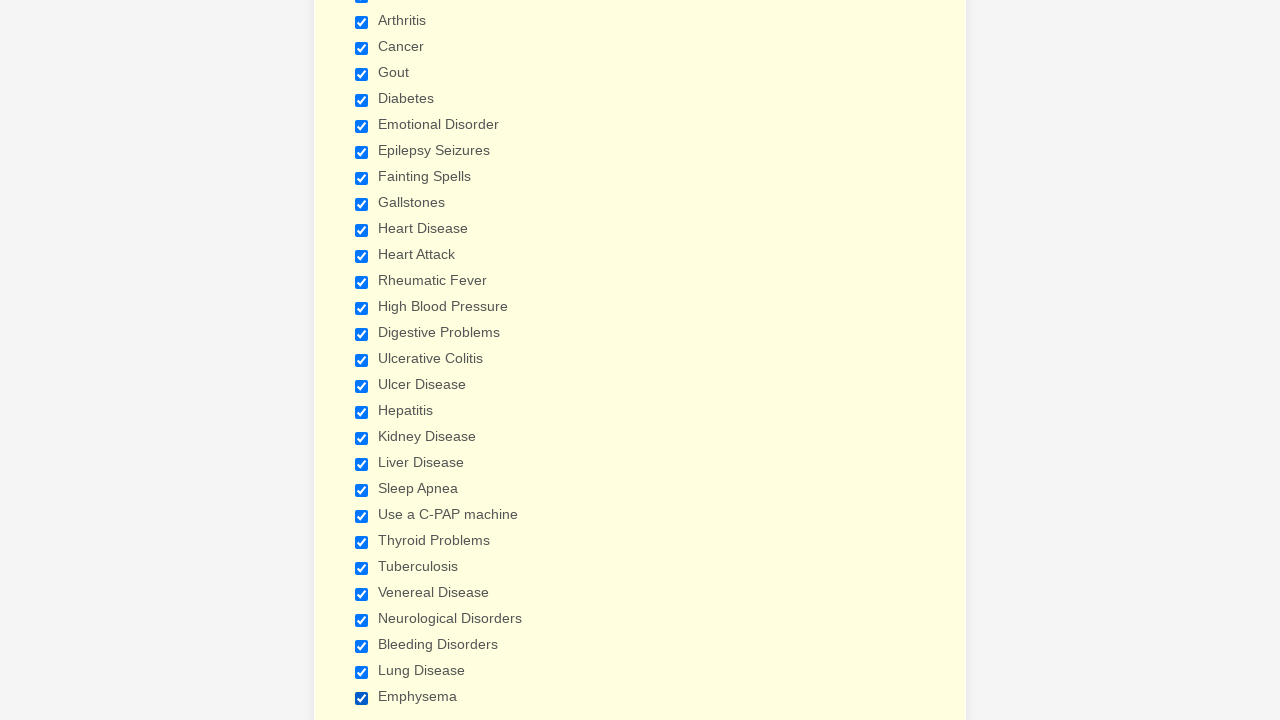

Verified checkbox is selected
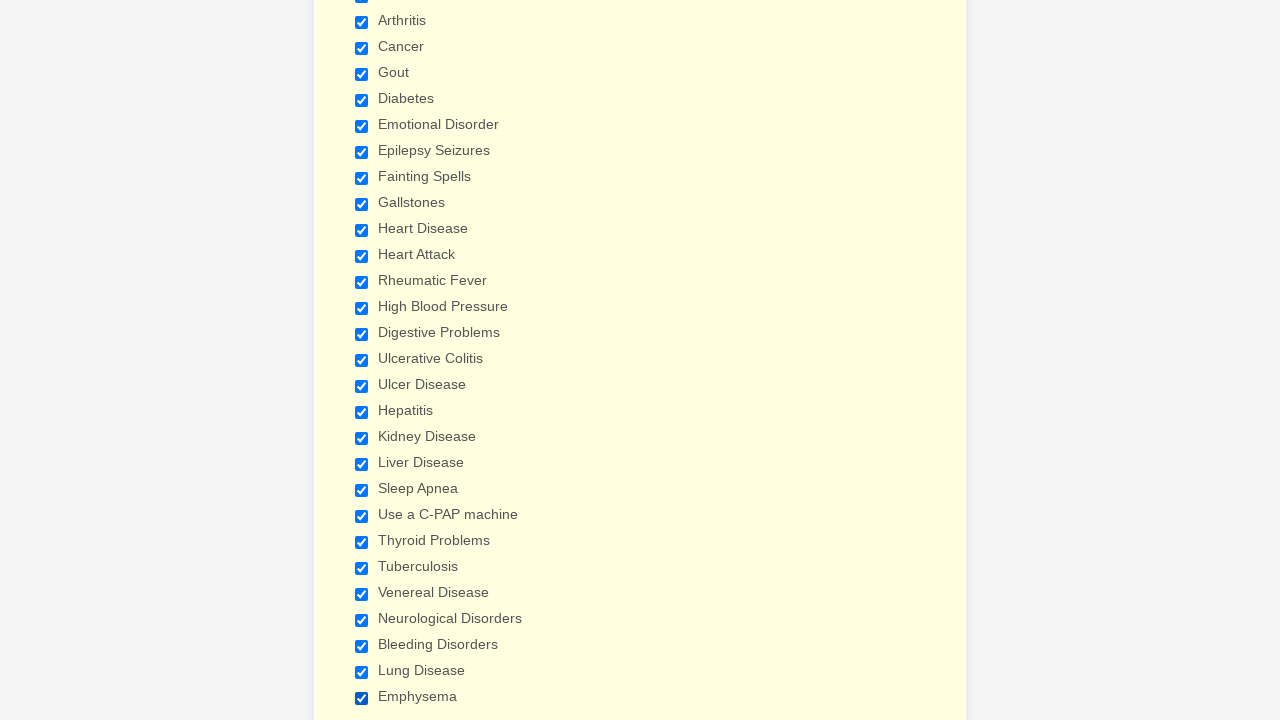

Verified checkbox is selected
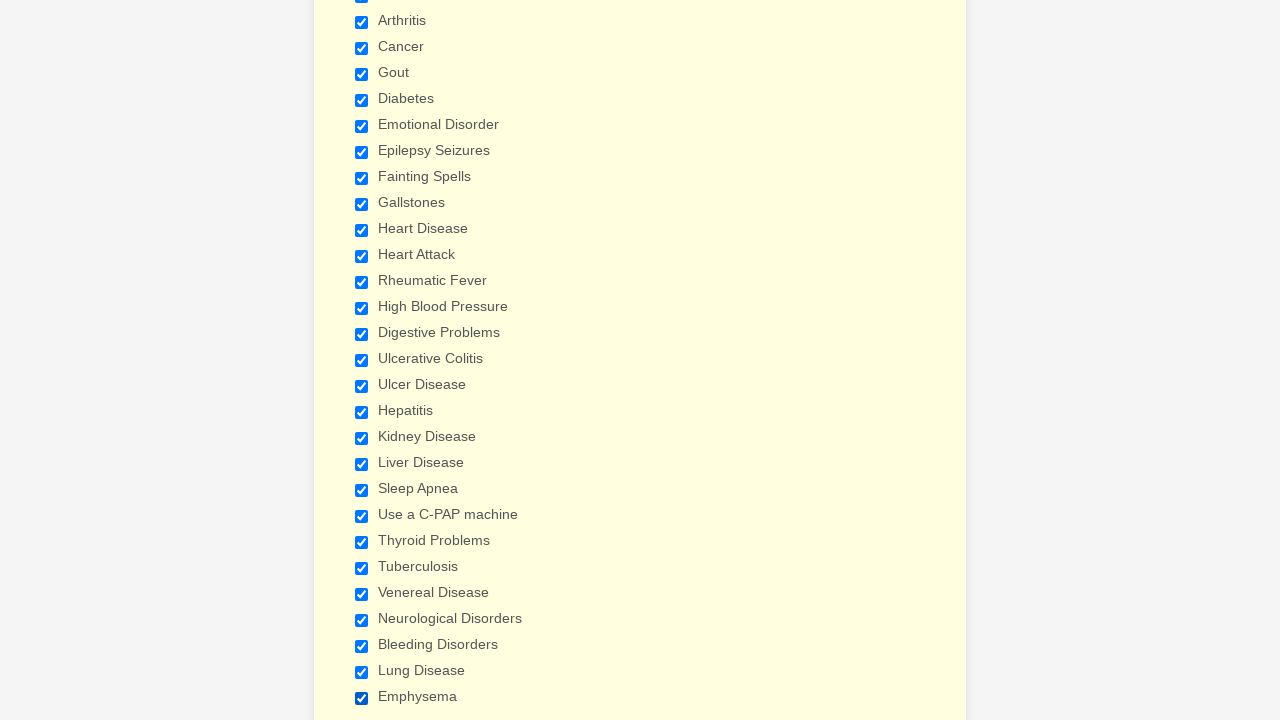

Verified checkbox is selected
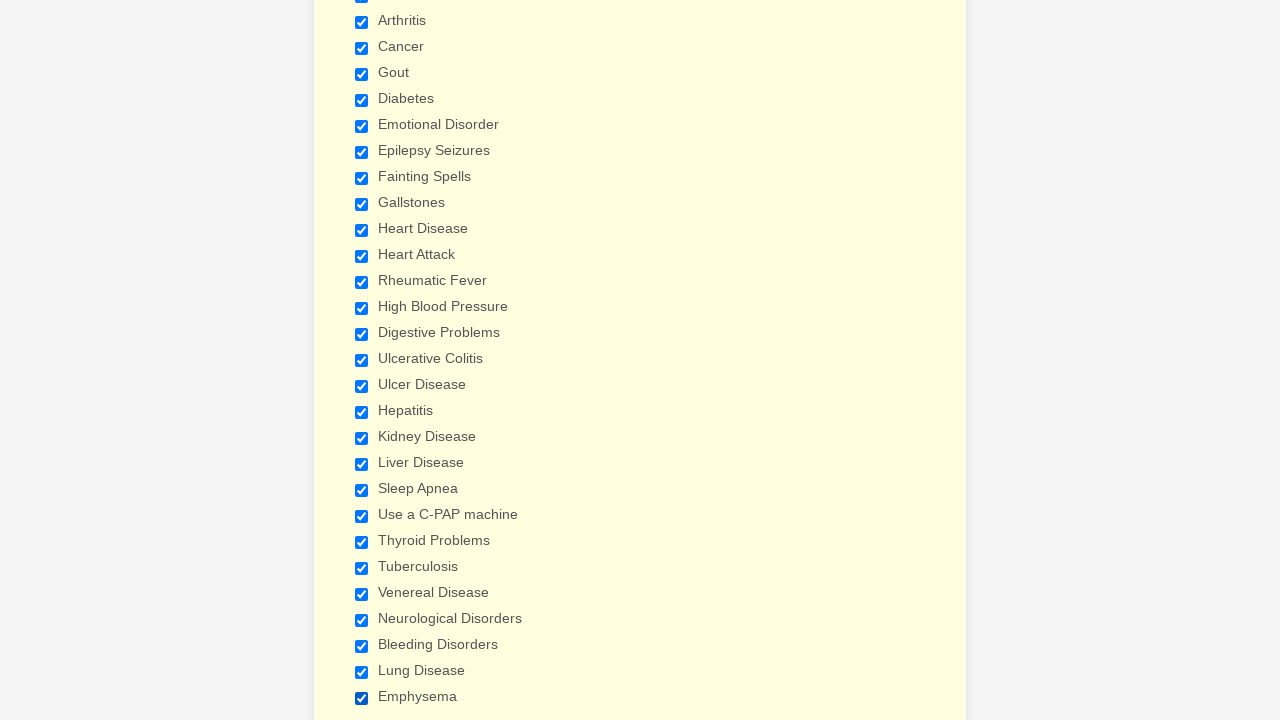

Verified checkbox is selected
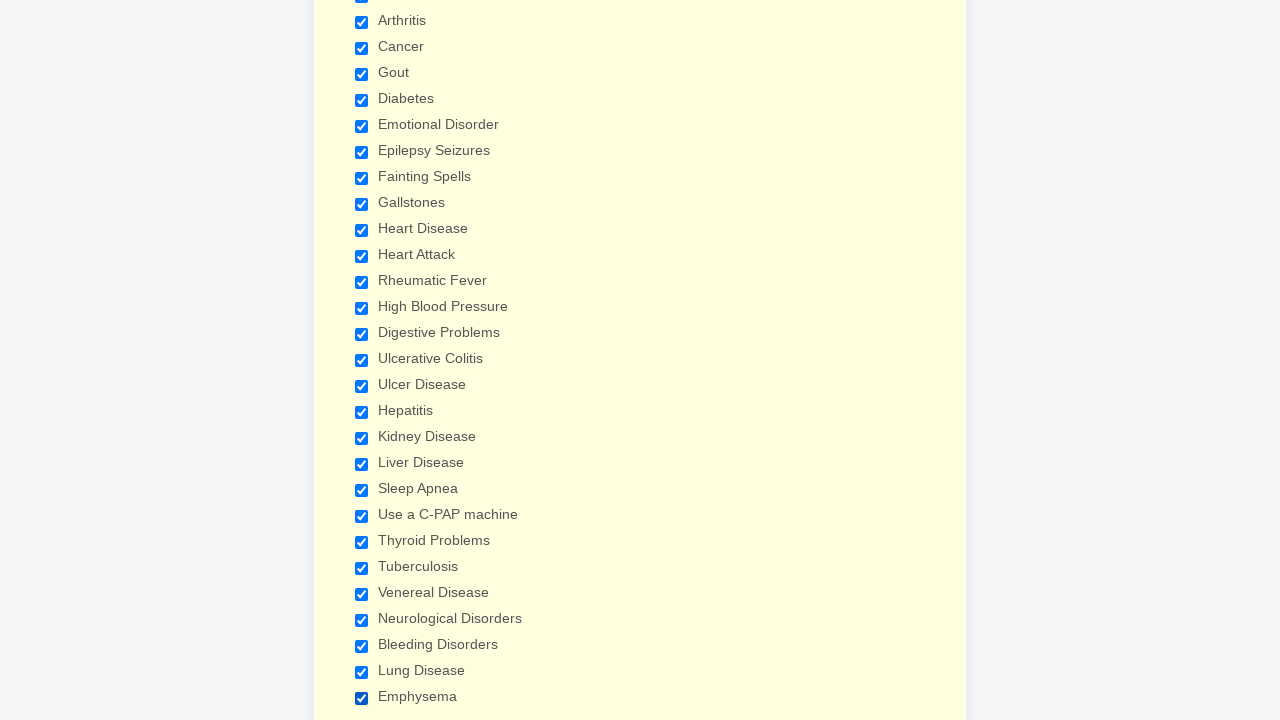

Verified checkbox is selected
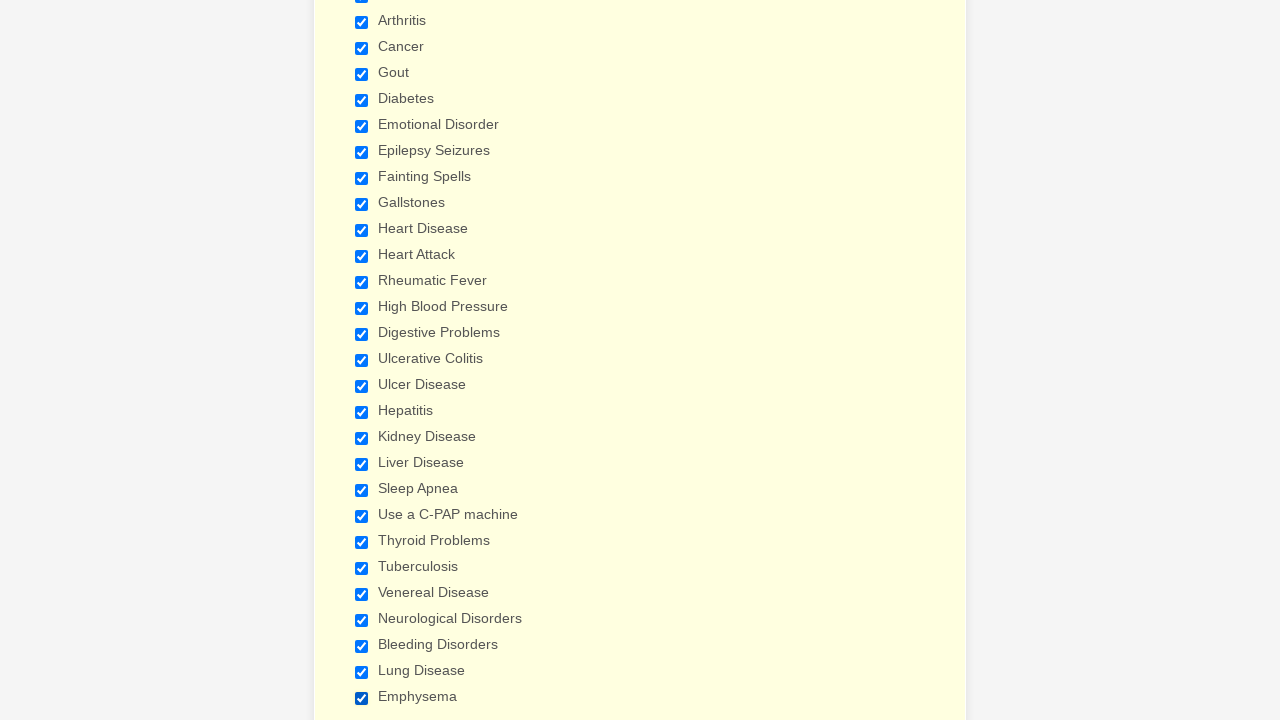

Verified checkbox is selected
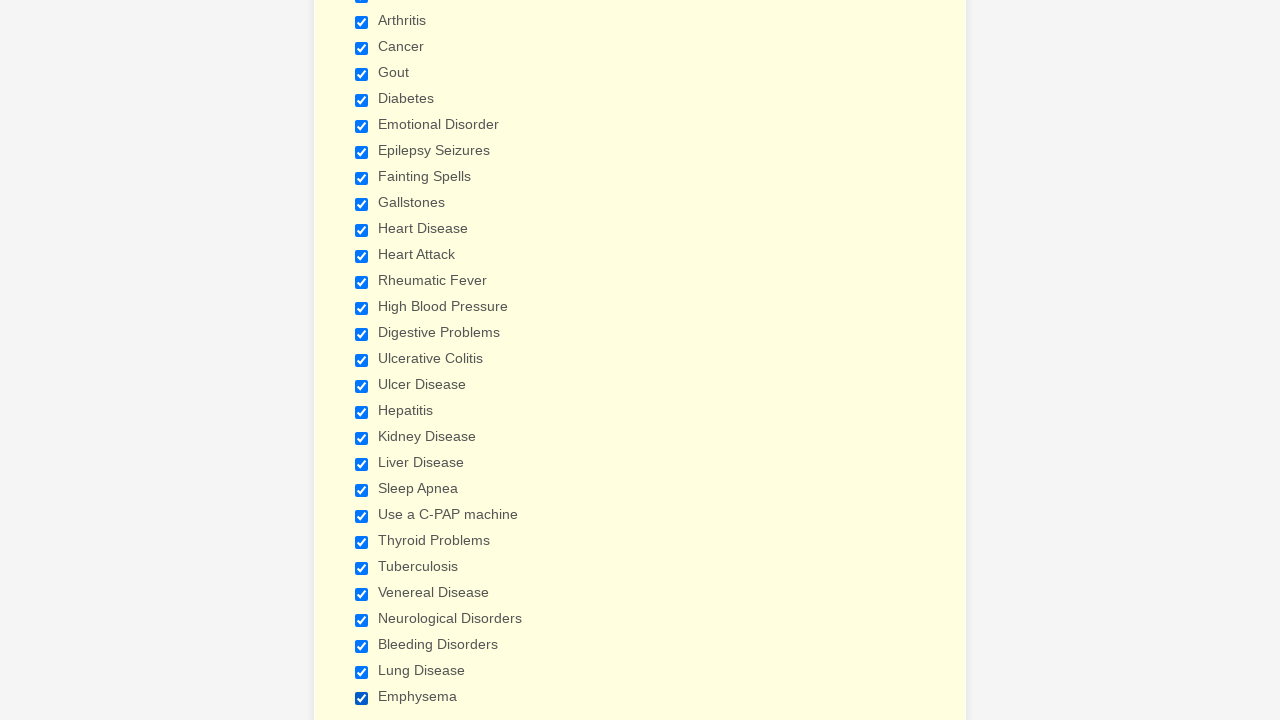

Verified checkbox is selected
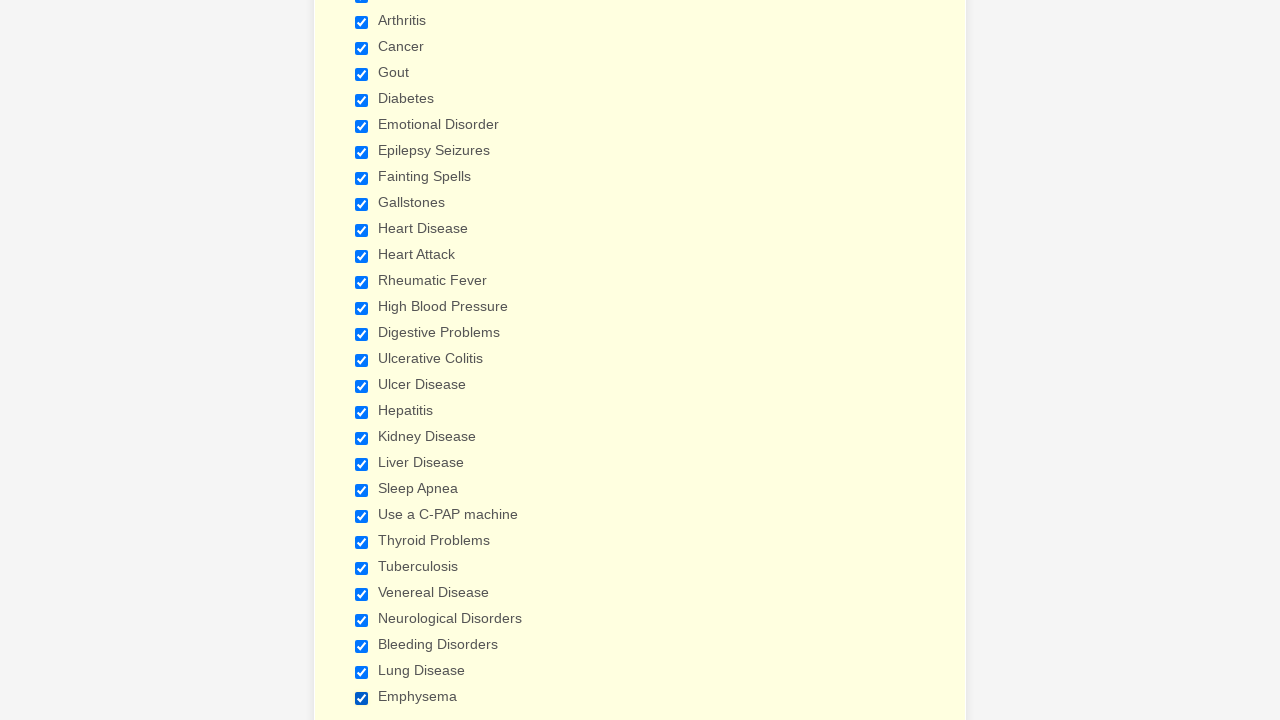

Verified checkbox is selected
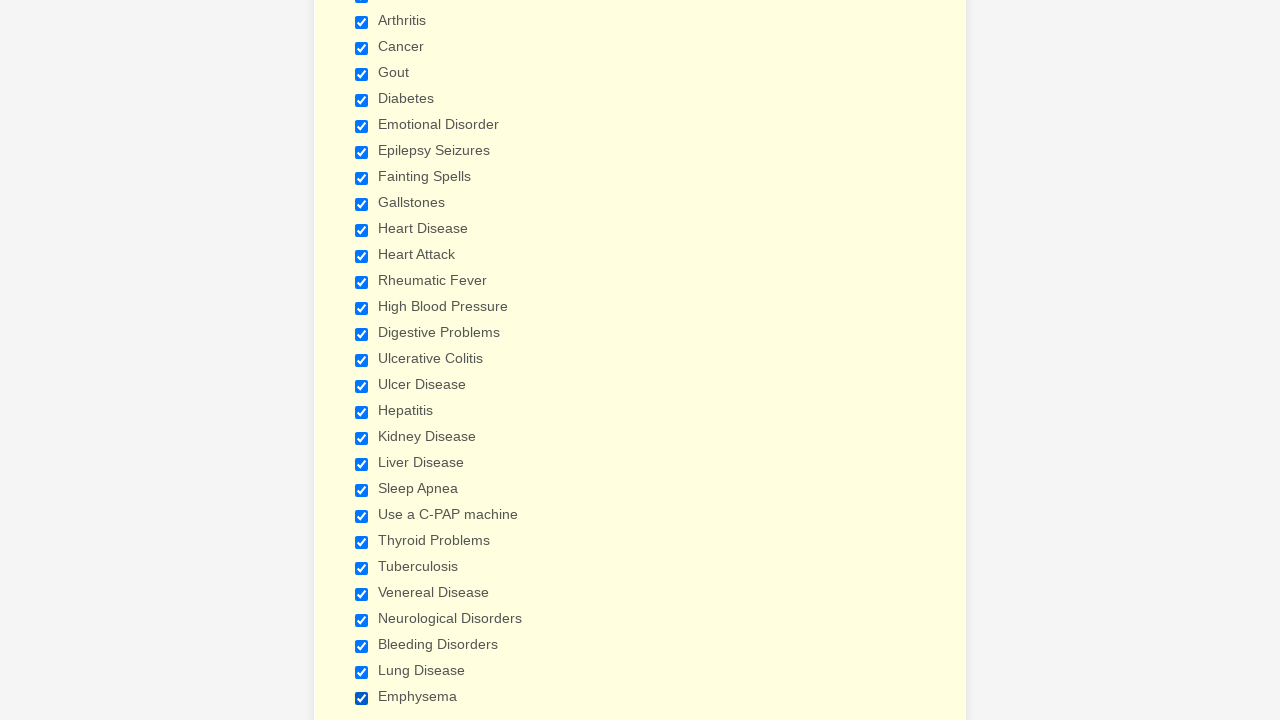

Verified checkbox is selected
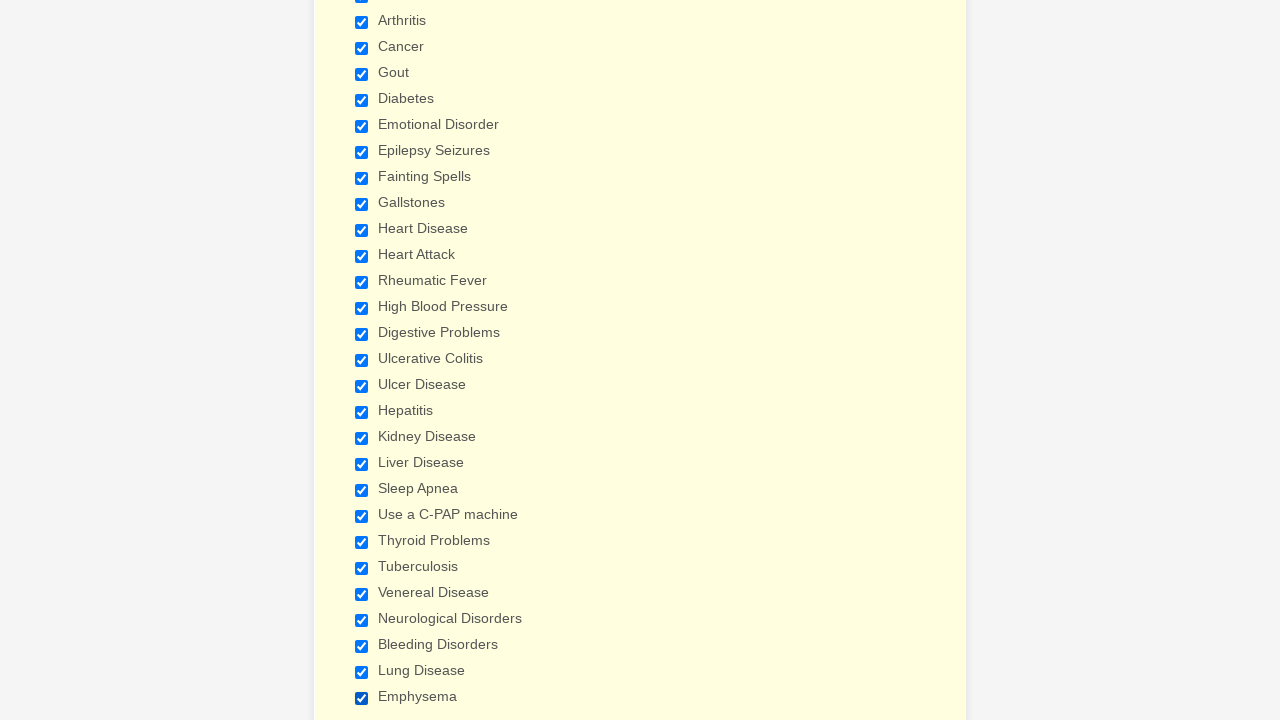

Verified checkbox is selected
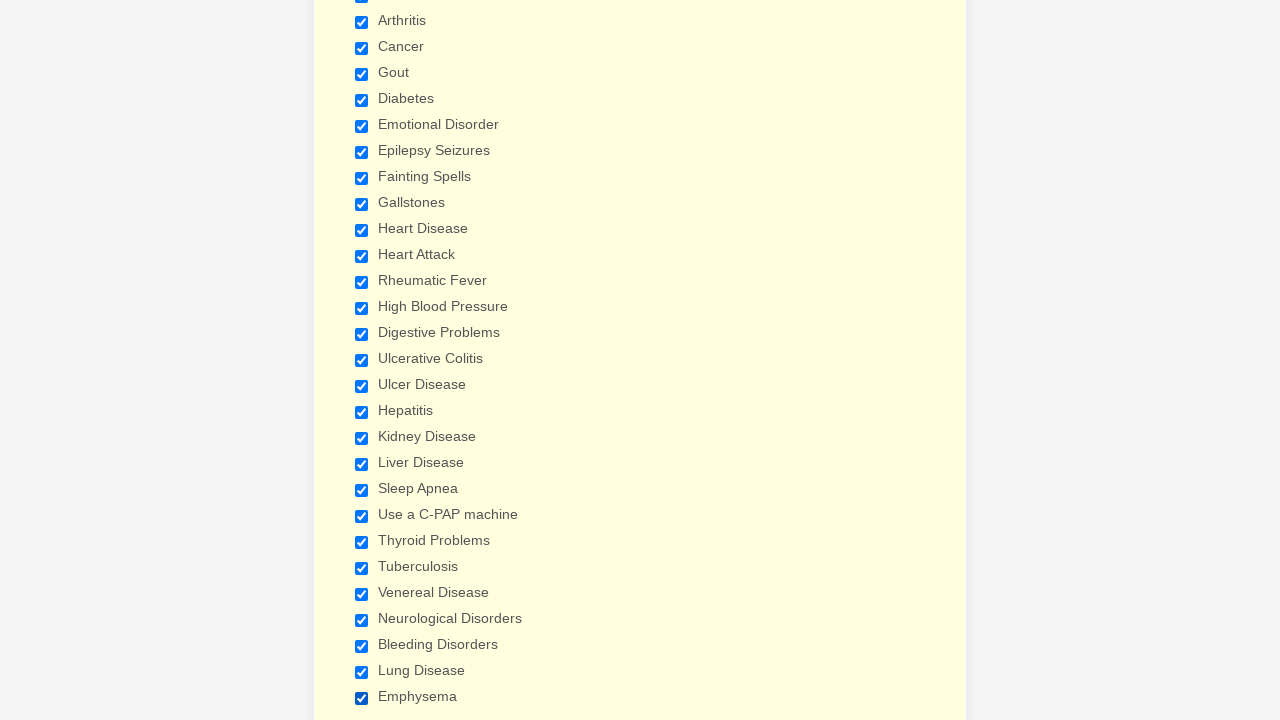

Verified checkbox is selected
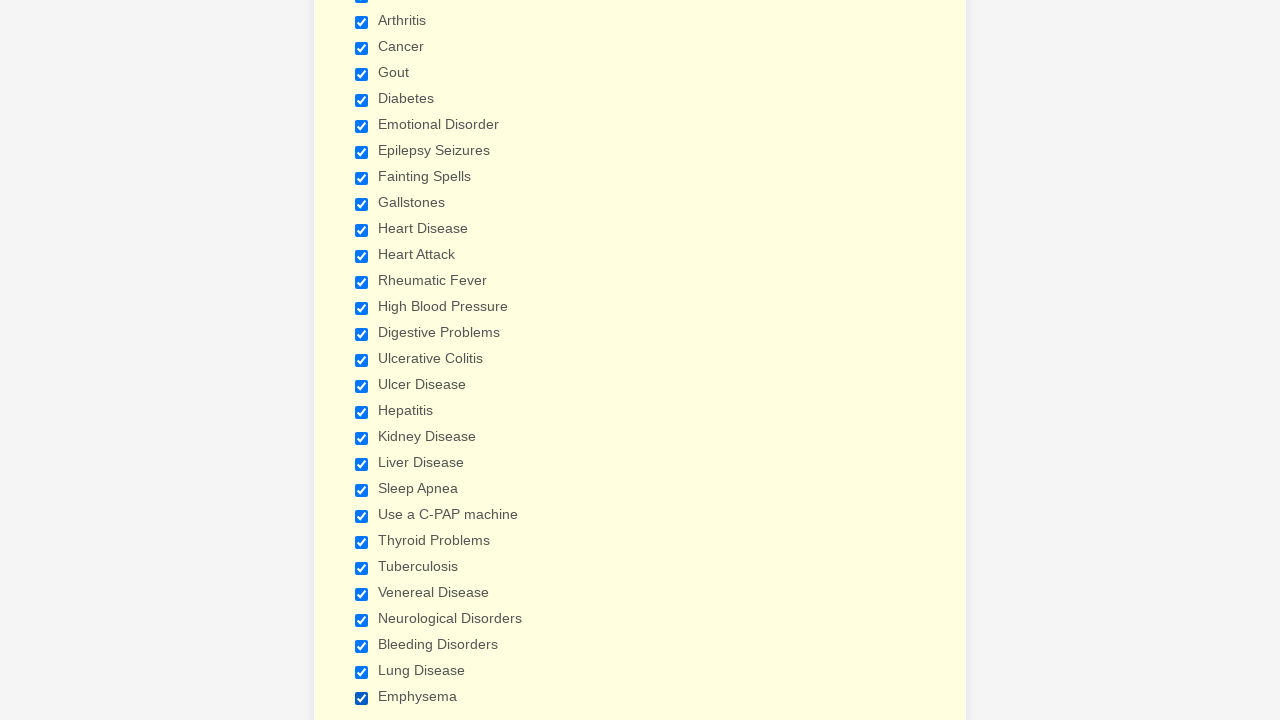

Verified checkbox is selected
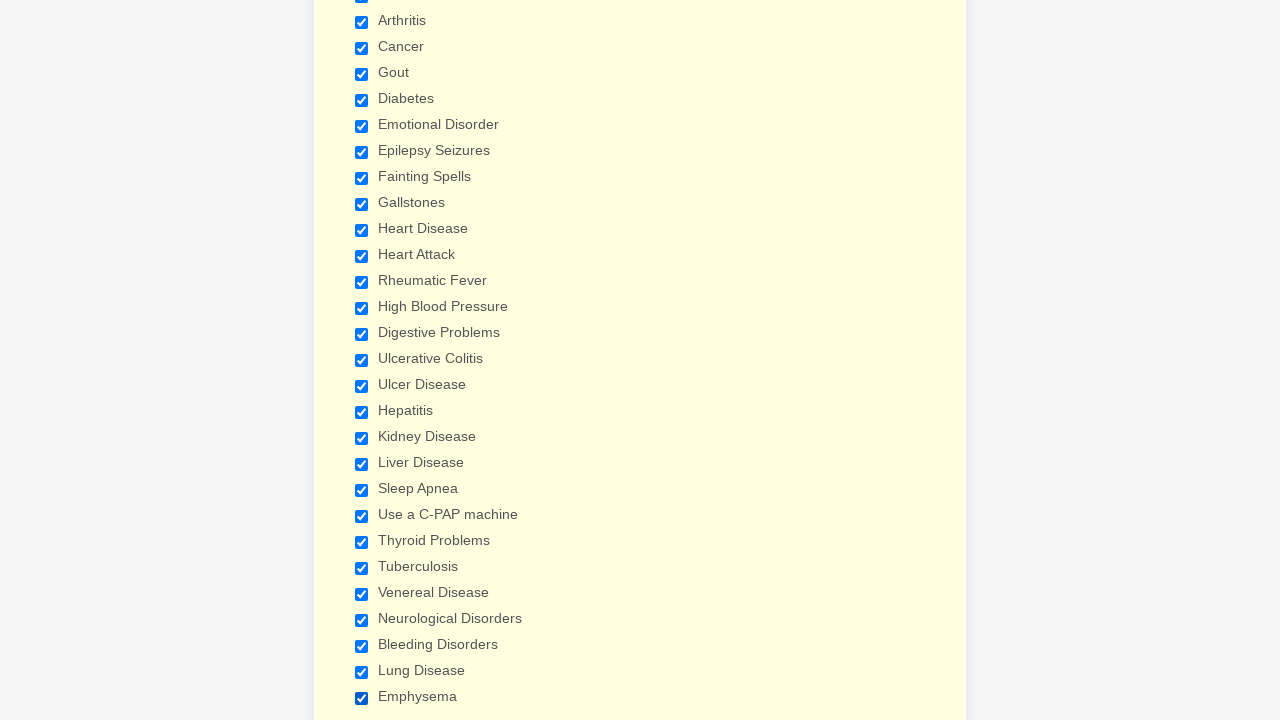

Verified checkbox is selected
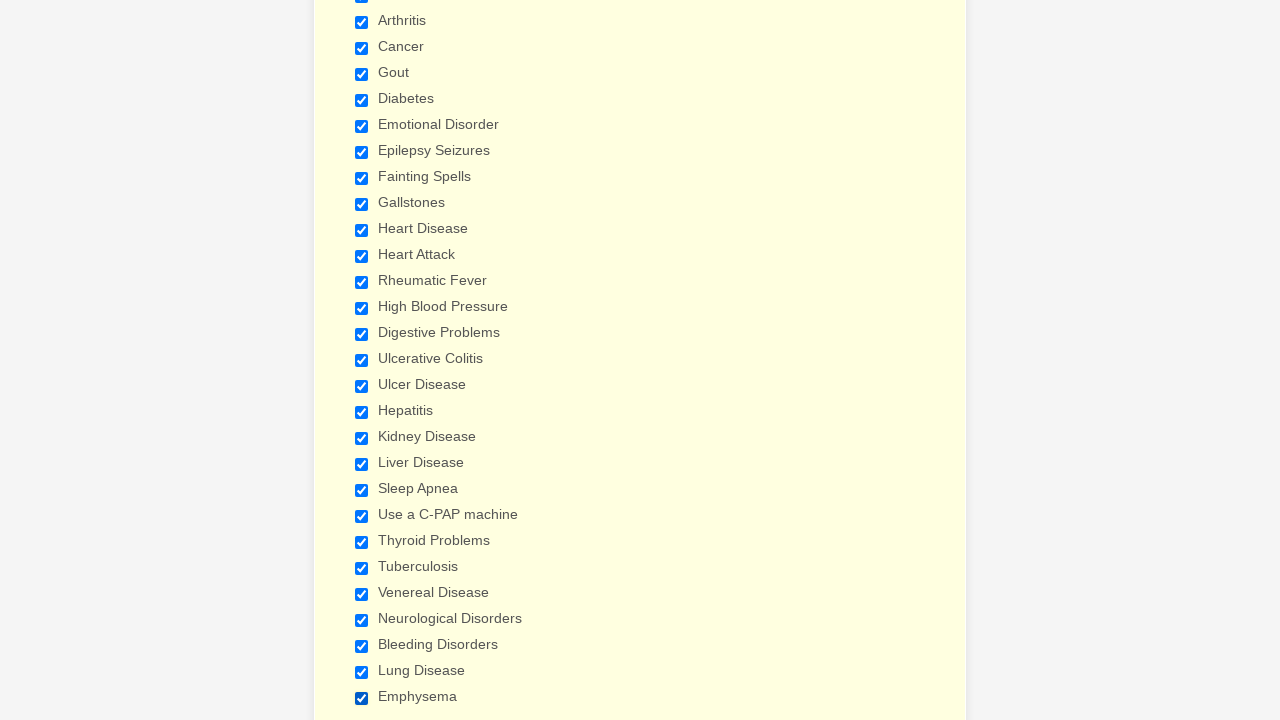

Verified checkbox is selected
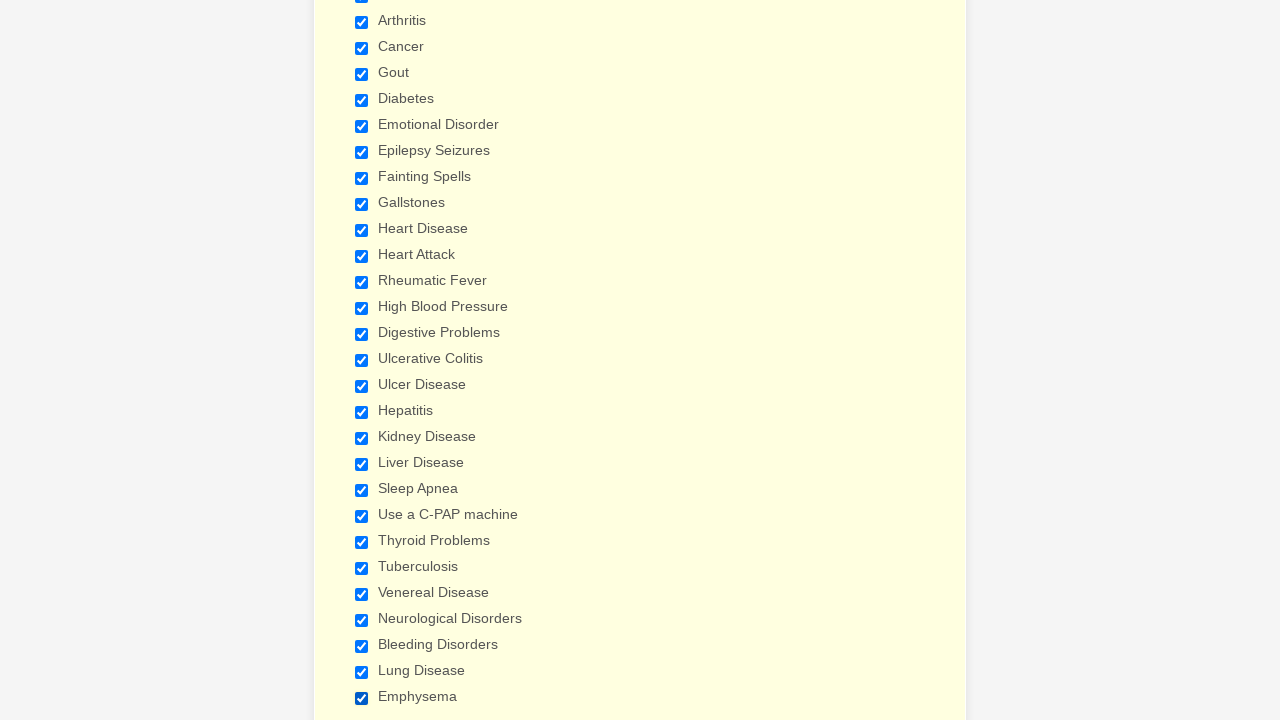

Verified checkbox is selected
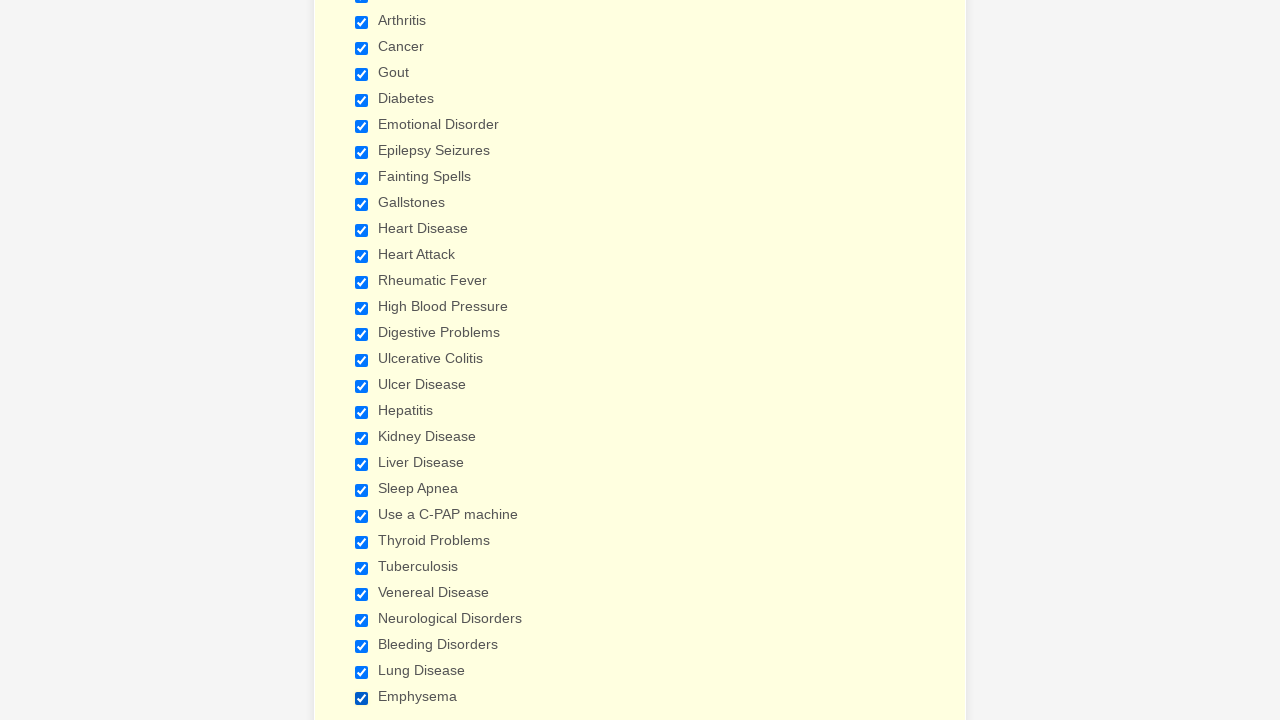

Verified checkbox is selected
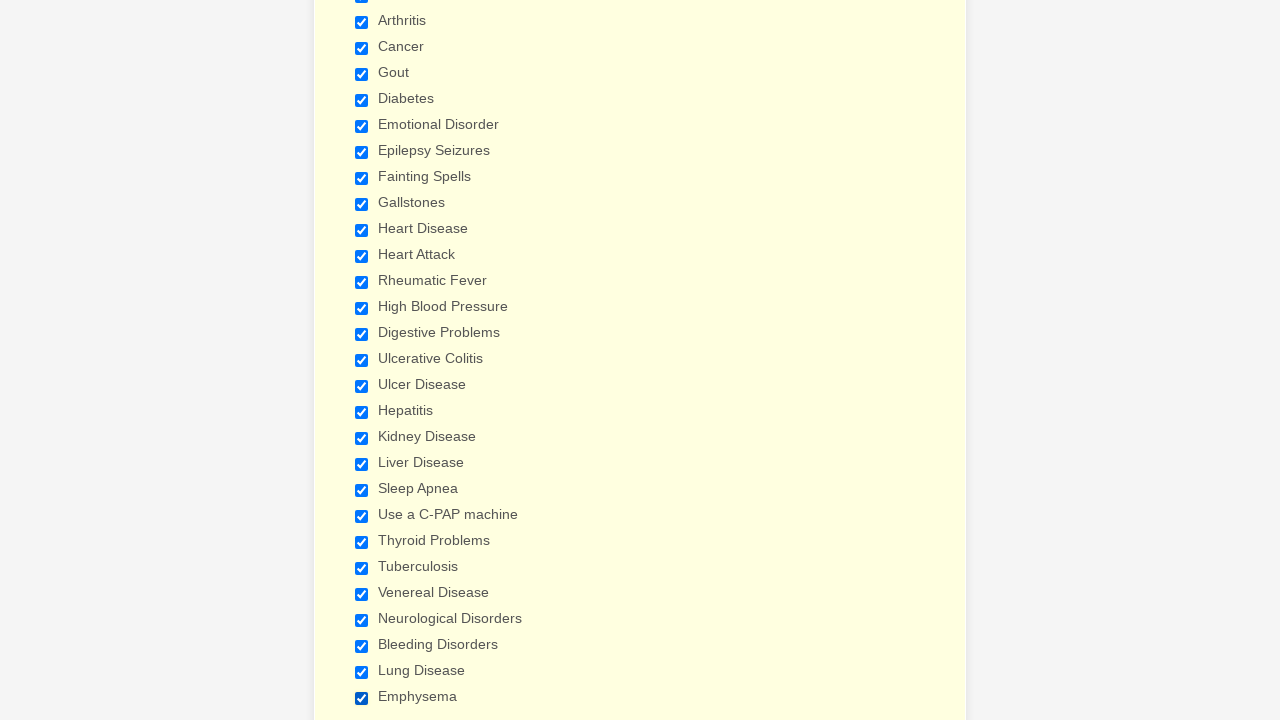

Verified checkbox is selected
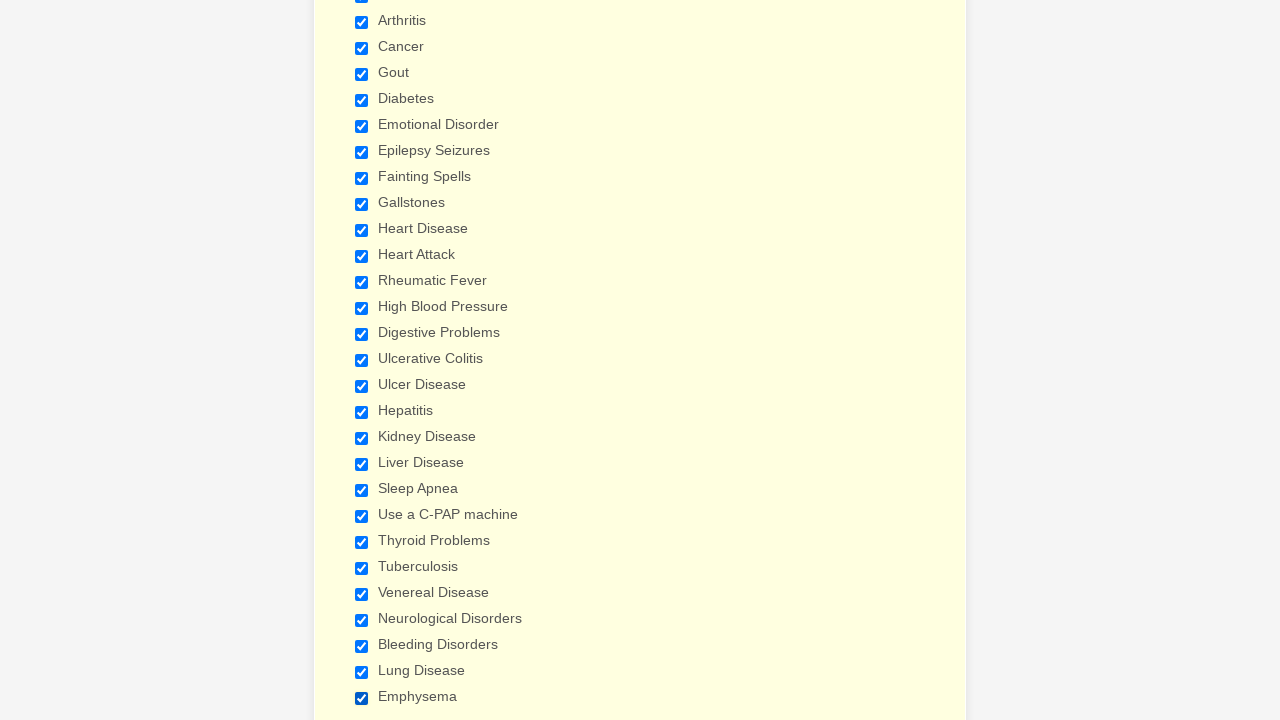

Verified checkbox is selected
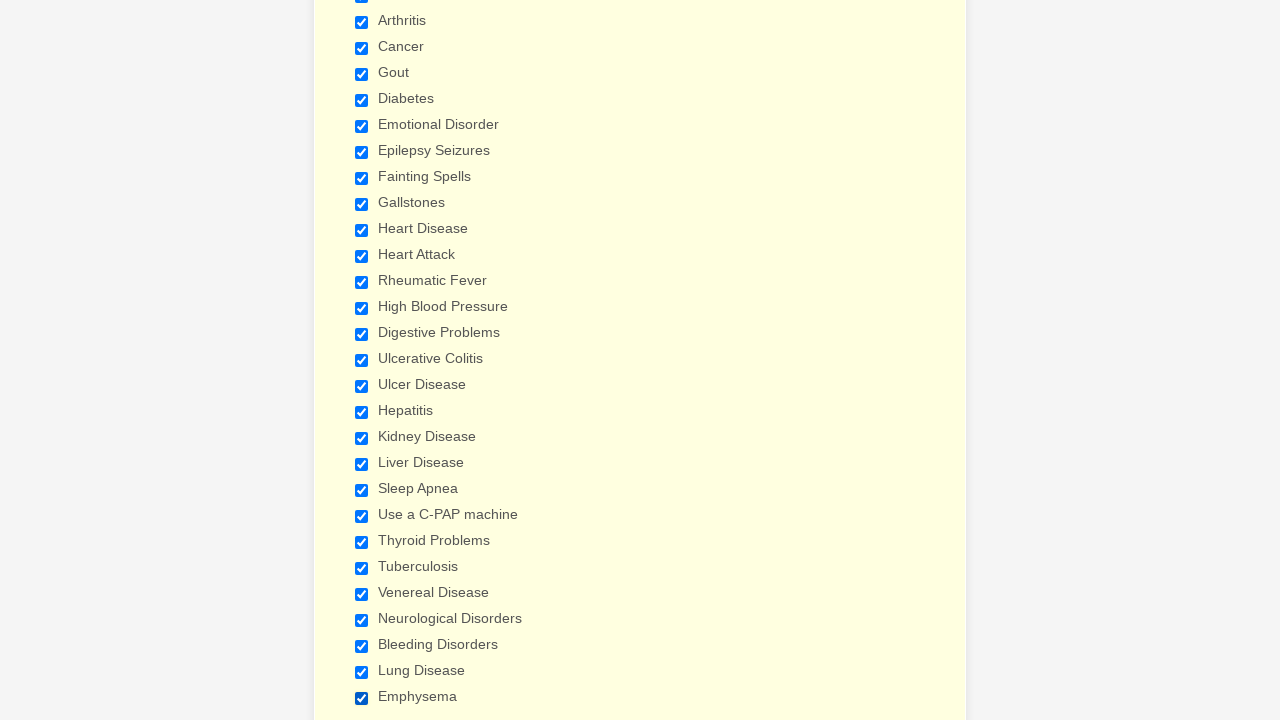

Verified checkbox is selected
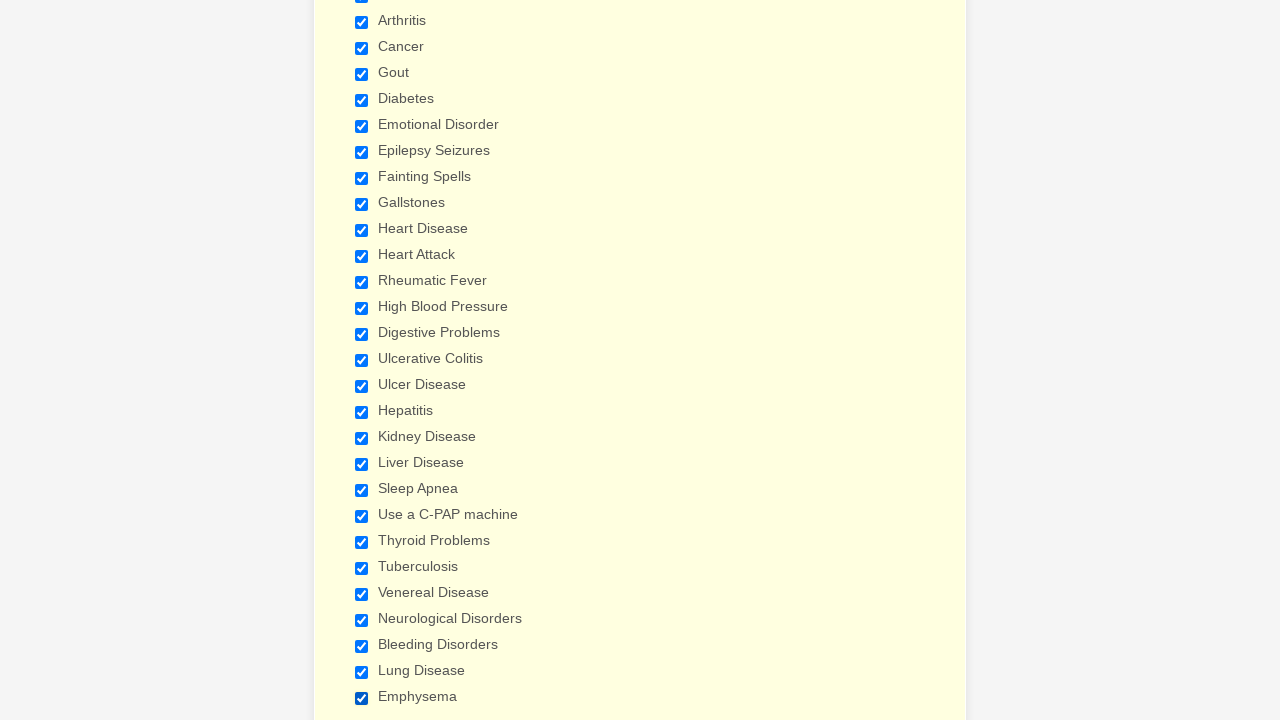

Verified checkbox is selected
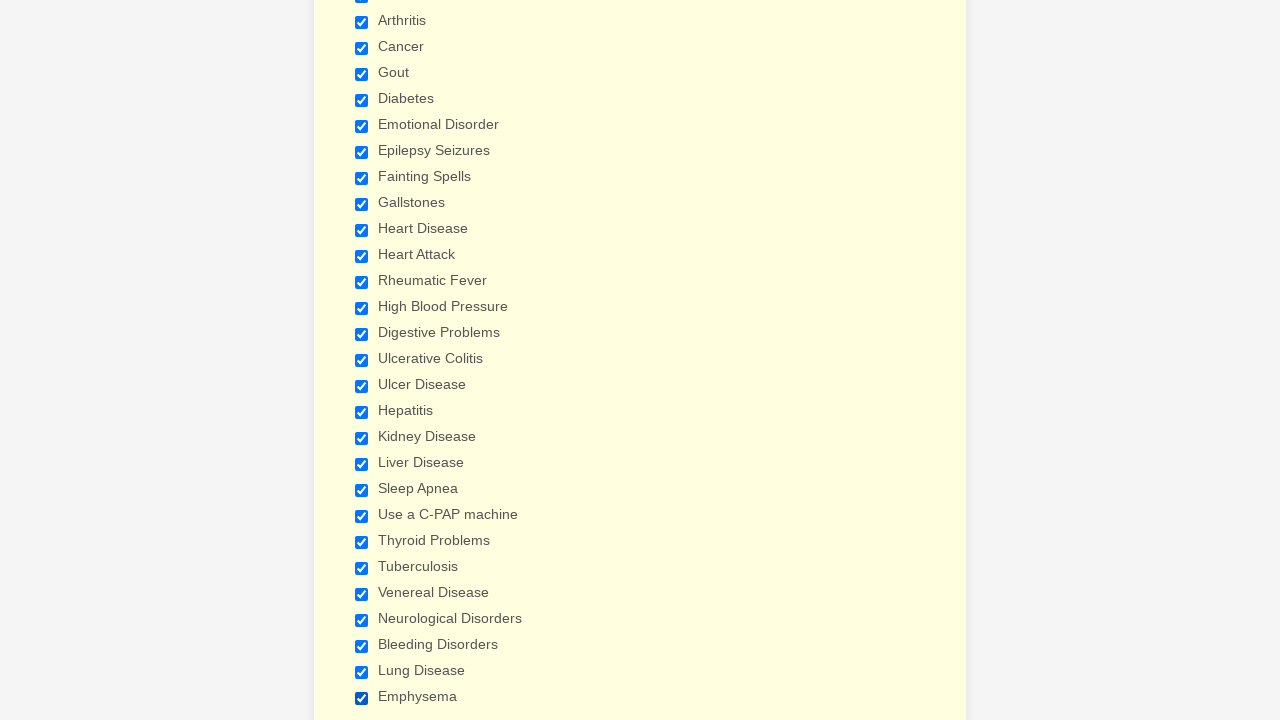

Verified checkbox is selected
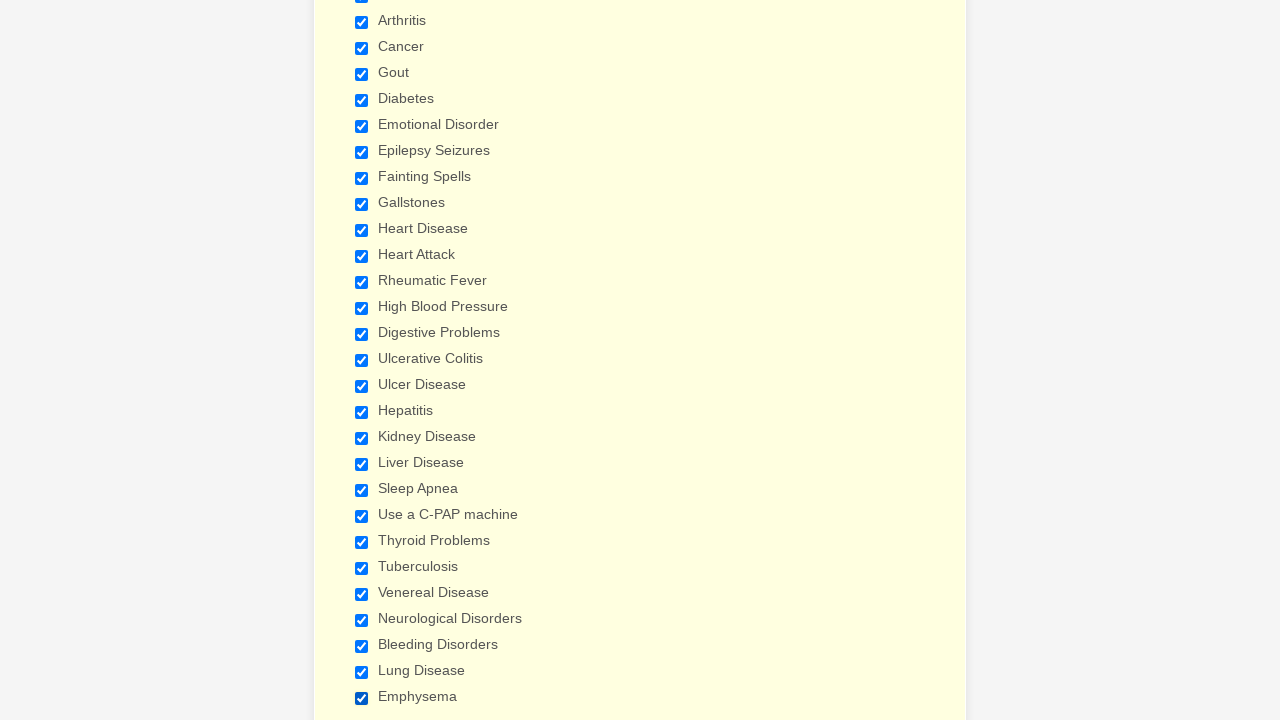

Verified checkbox is selected
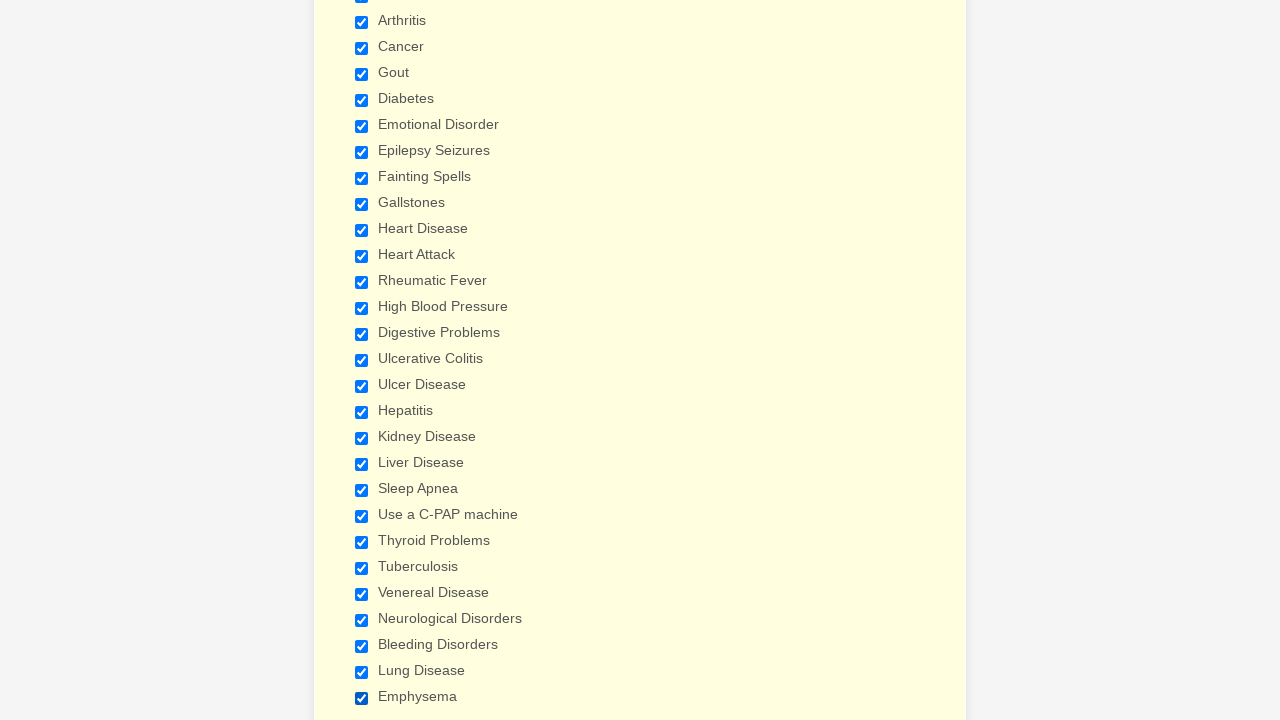

Verified checkbox is selected
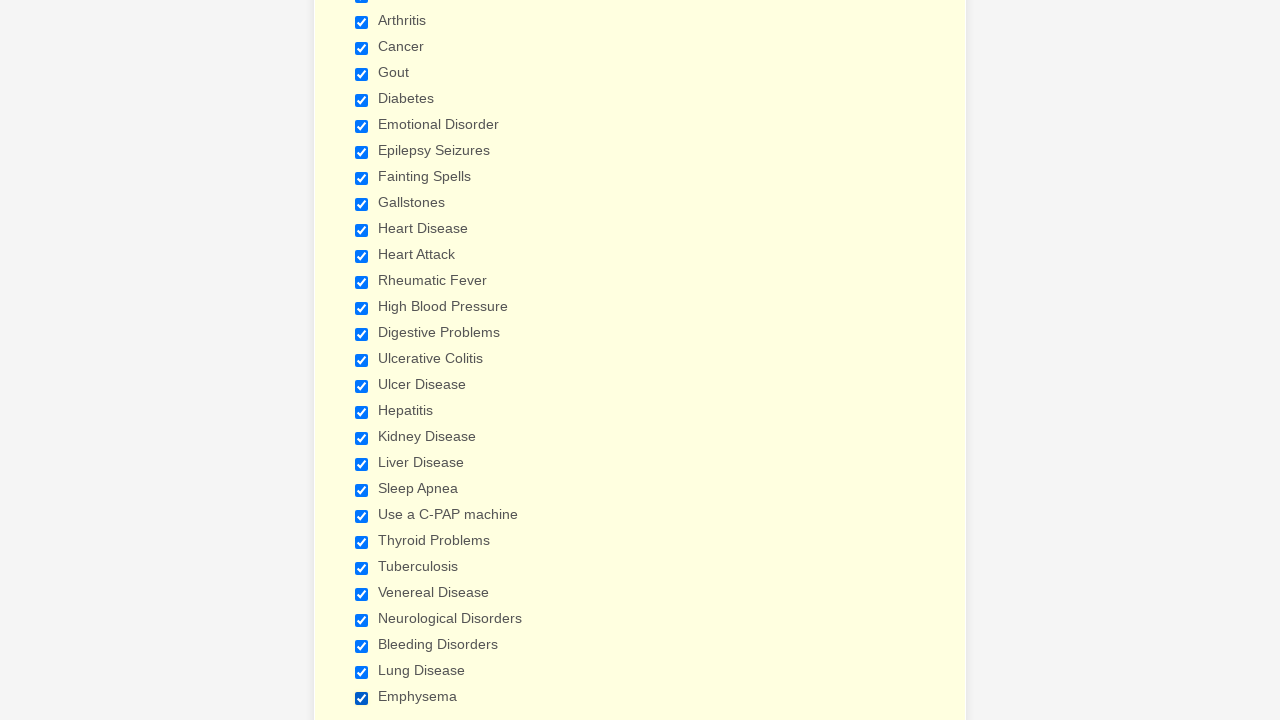

Verified checkbox is selected
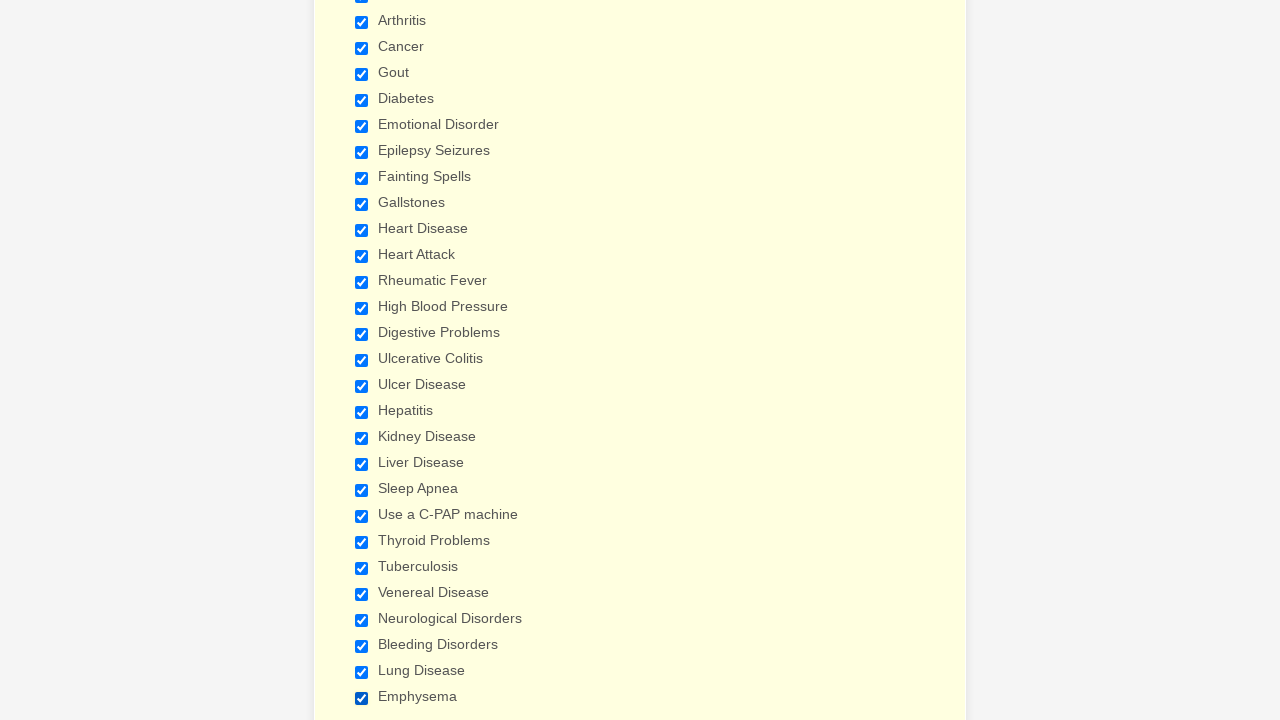

Clicked checked checkbox to unselect it at (362, 360) on xpath=//input[@type='checkbox'] >> nth=0
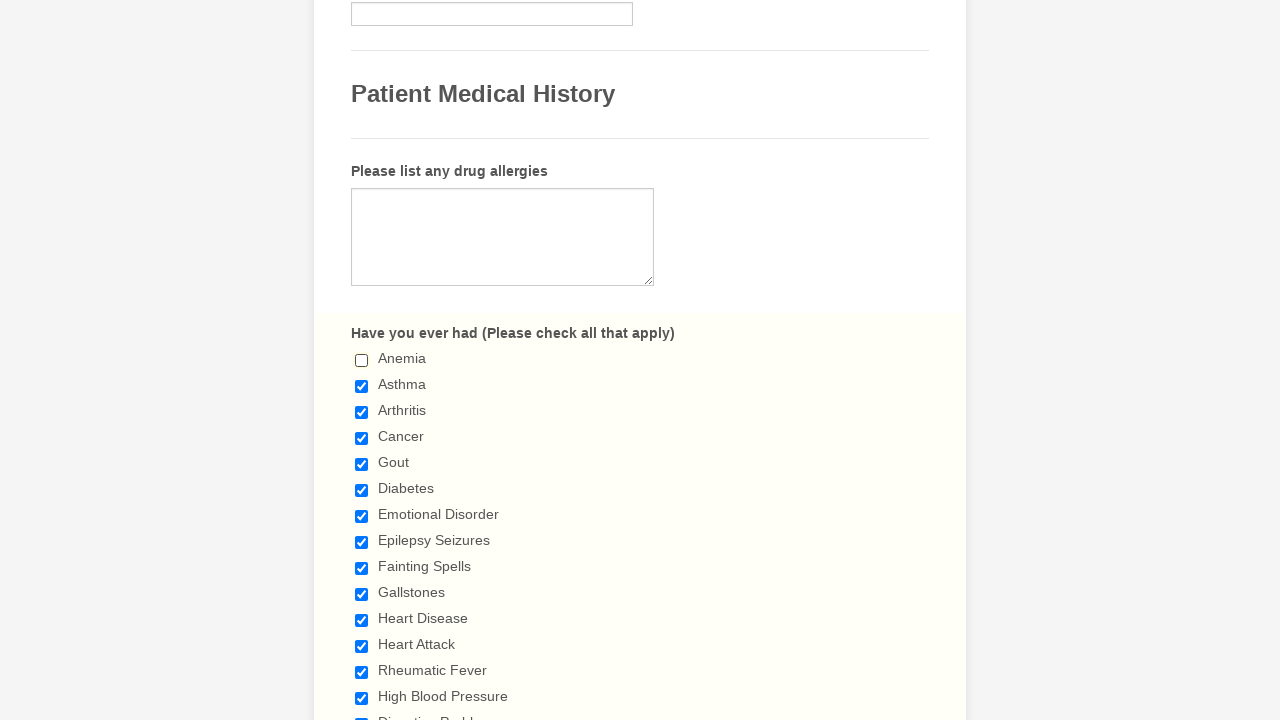

Clicked checked checkbox to unselect it at (362, 386) on xpath=//input[@type='checkbox'] >> nth=1
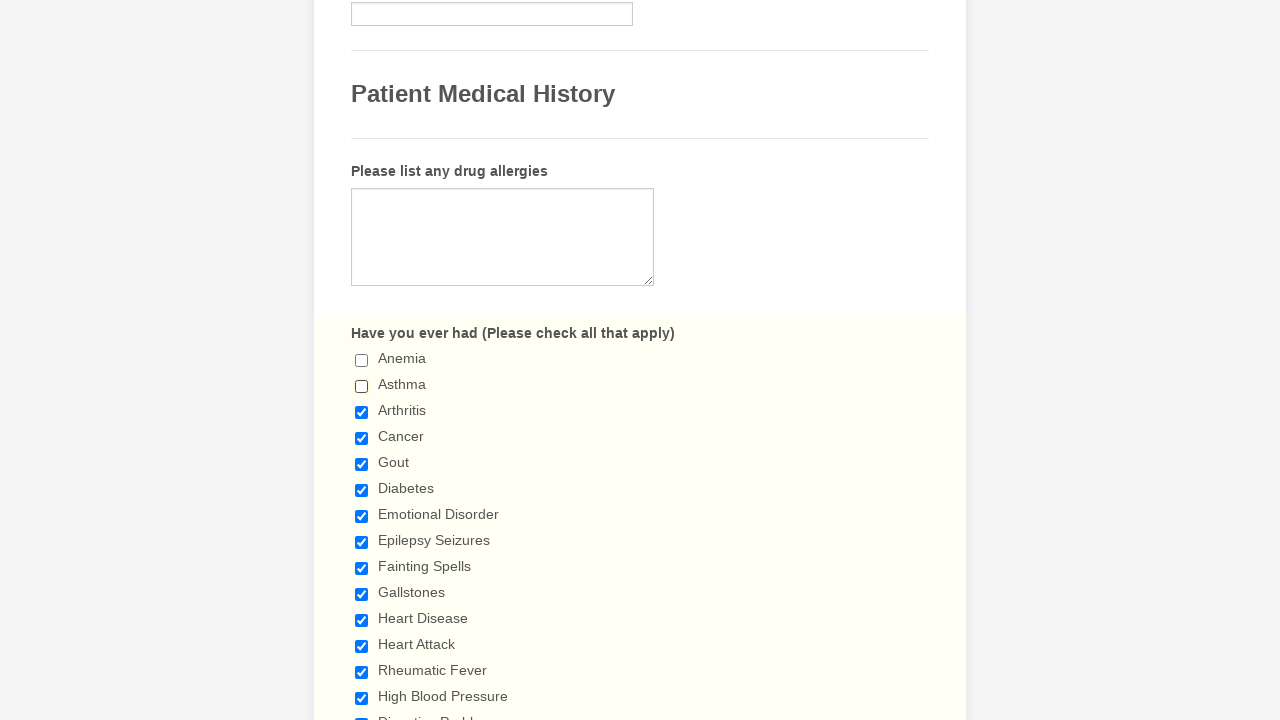

Clicked checked checkbox to unselect it at (362, 412) on xpath=//input[@type='checkbox'] >> nth=2
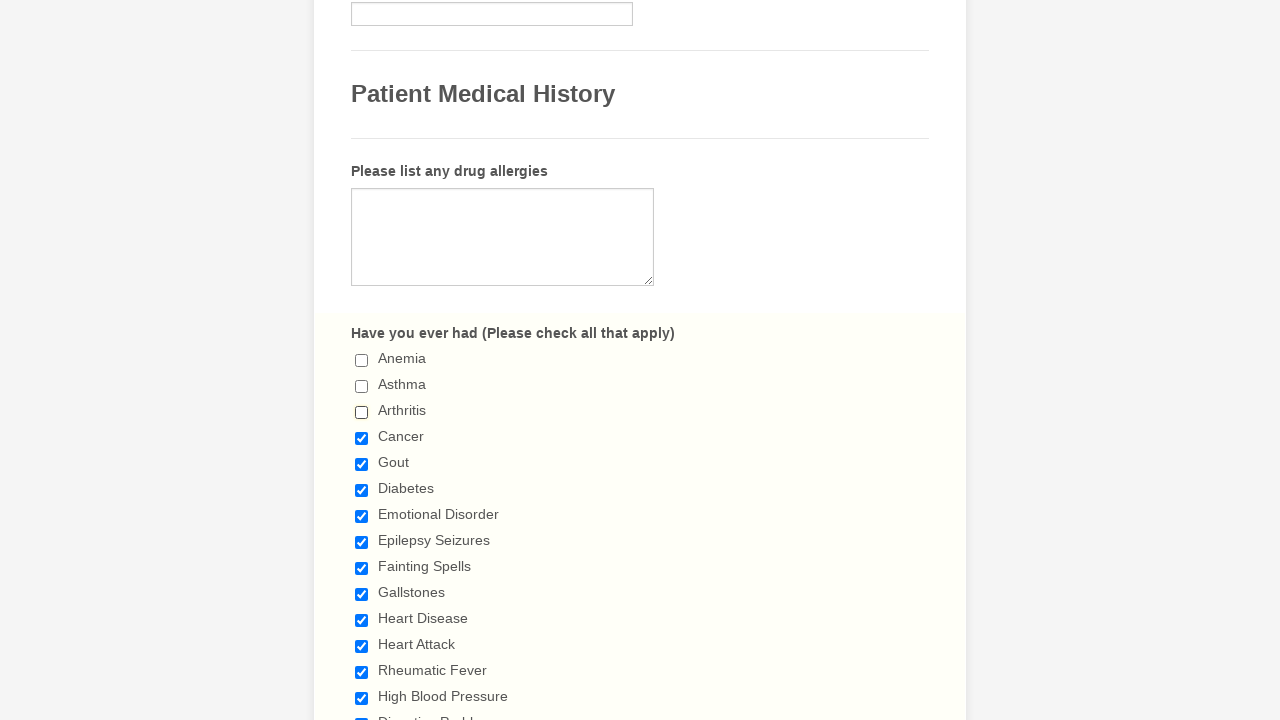

Clicked checked checkbox to unselect it at (362, 438) on xpath=//input[@type='checkbox'] >> nth=3
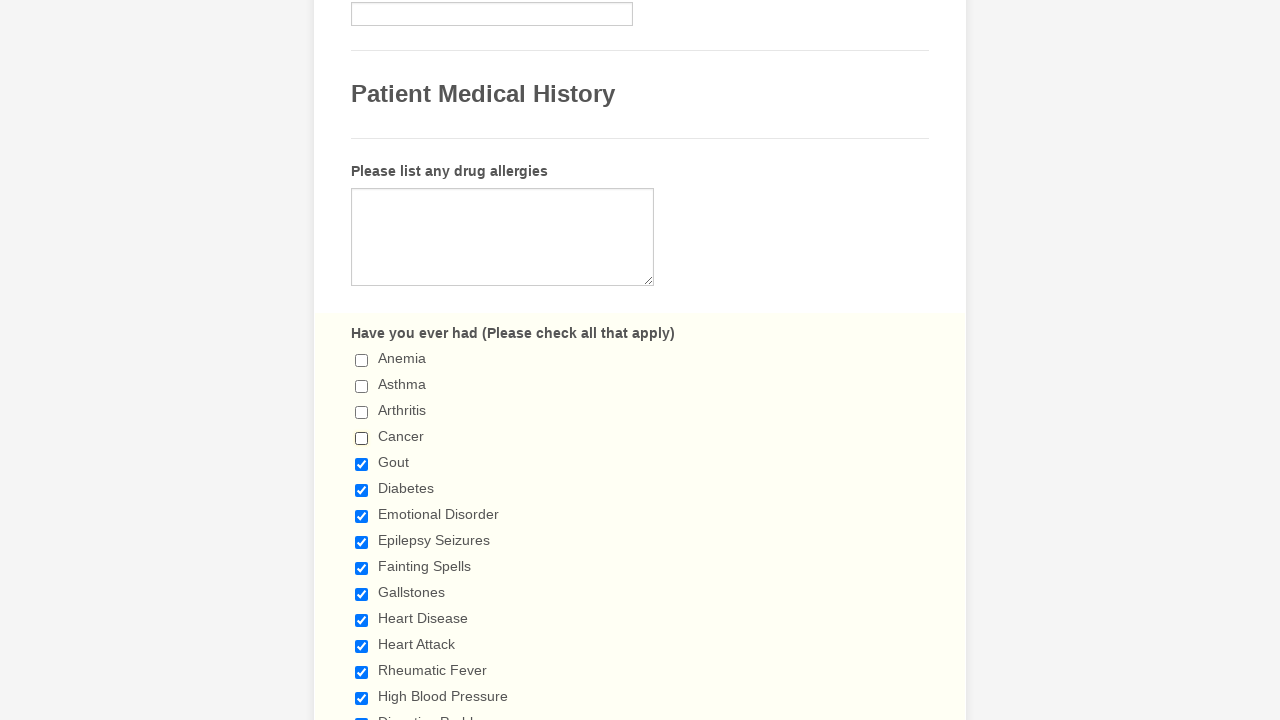

Clicked checked checkbox to unselect it at (362, 464) on xpath=//input[@type='checkbox'] >> nth=4
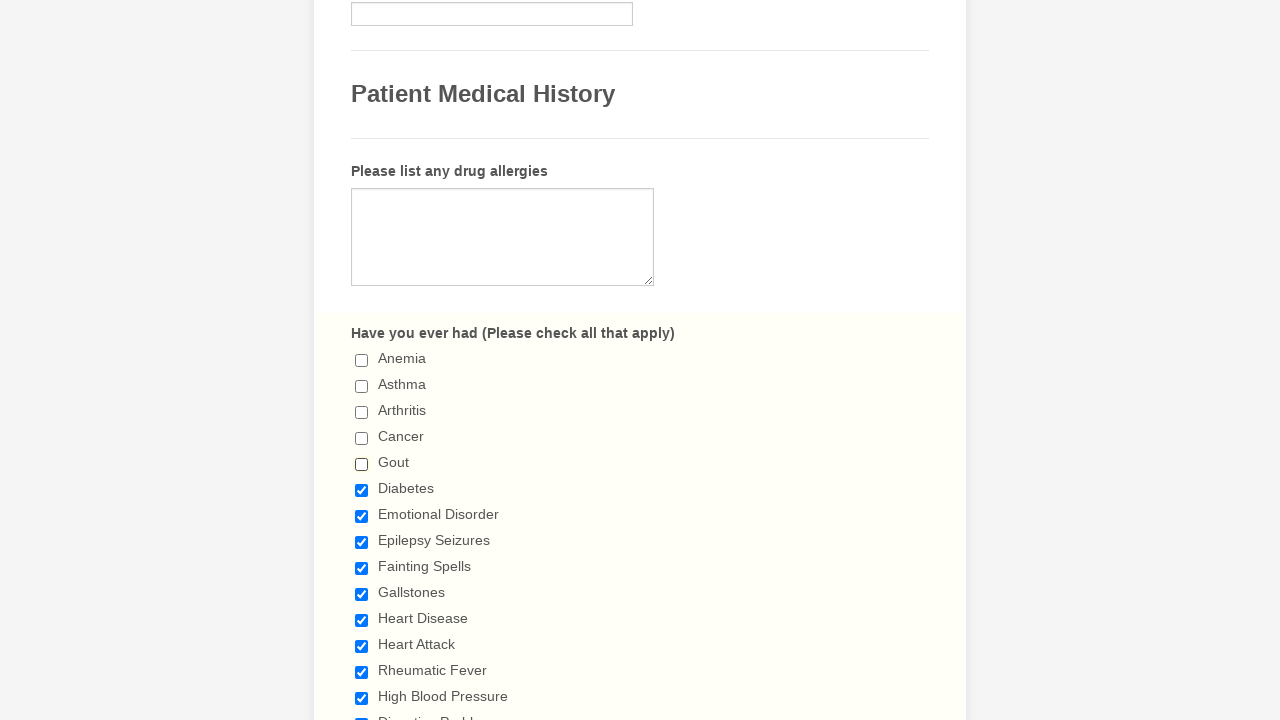

Clicked checked checkbox to unselect it at (362, 490) on xpath=//input[@type='checkbox'] >> nth=5
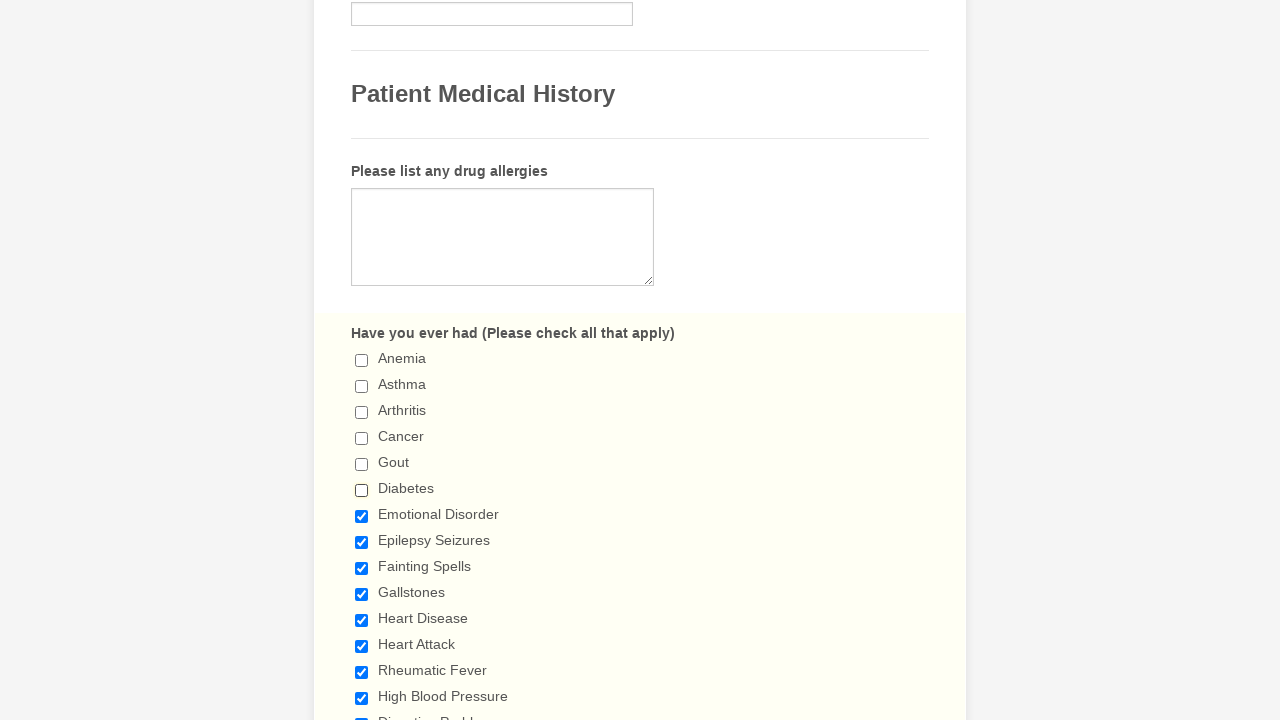

Clicked checked checkbox to unselect it at (362, 516) on xpath=//input[@type='checkbox'] >> nth=6
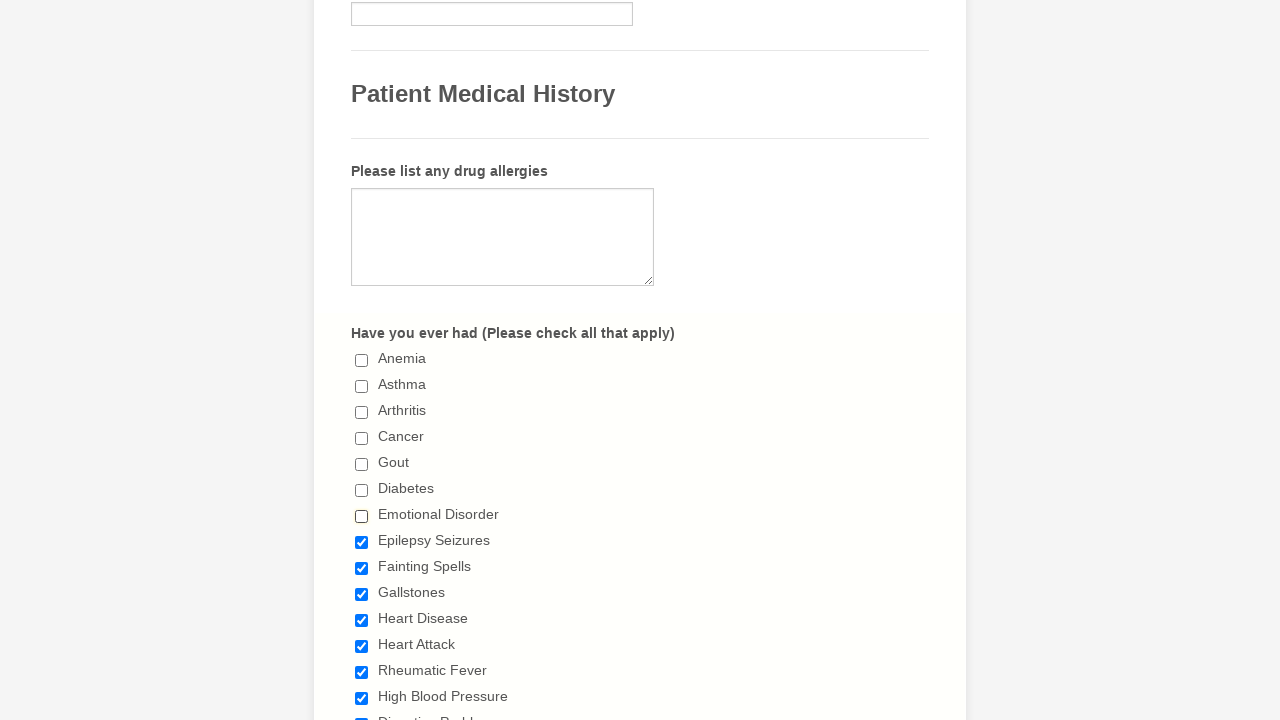

Clicked checked checkbox to unselect it at (362, 542) on xpath=//input[@type='checkbox'] >> nth=7
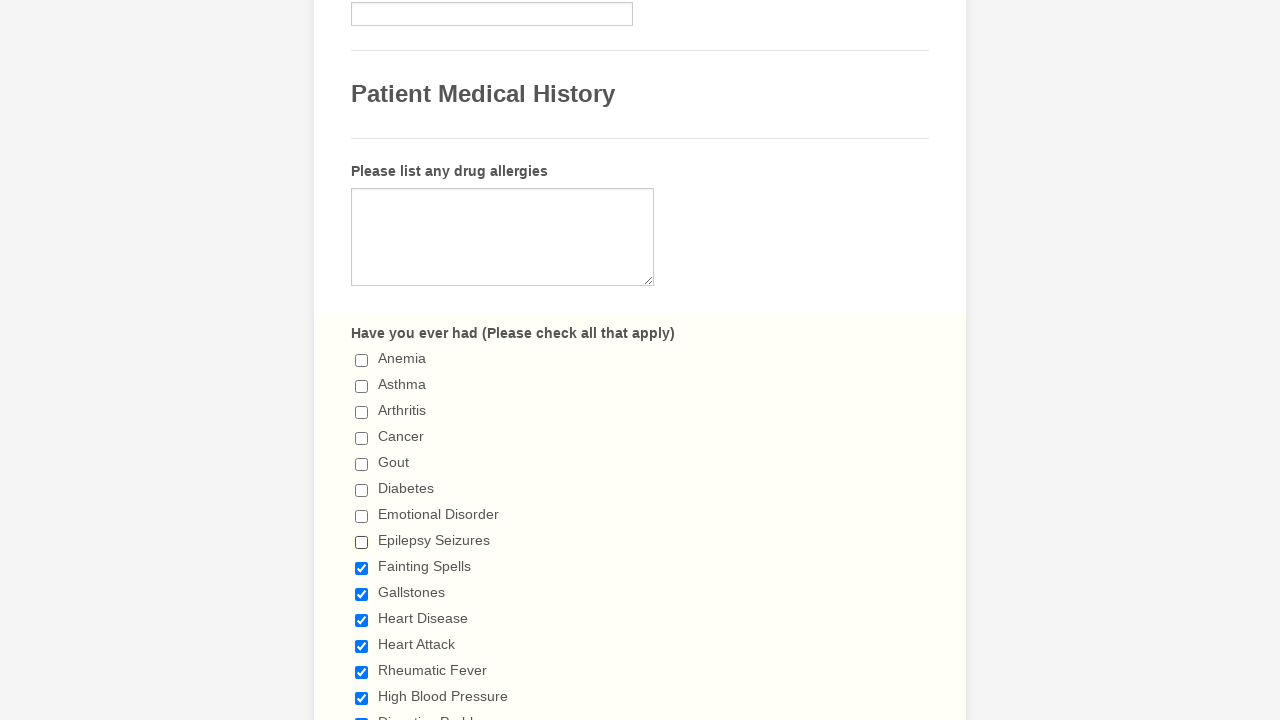

Clicked checked checkbox to unselect it at (362, 568) on xpath=//input[@type='checkbox'] >> nth=8
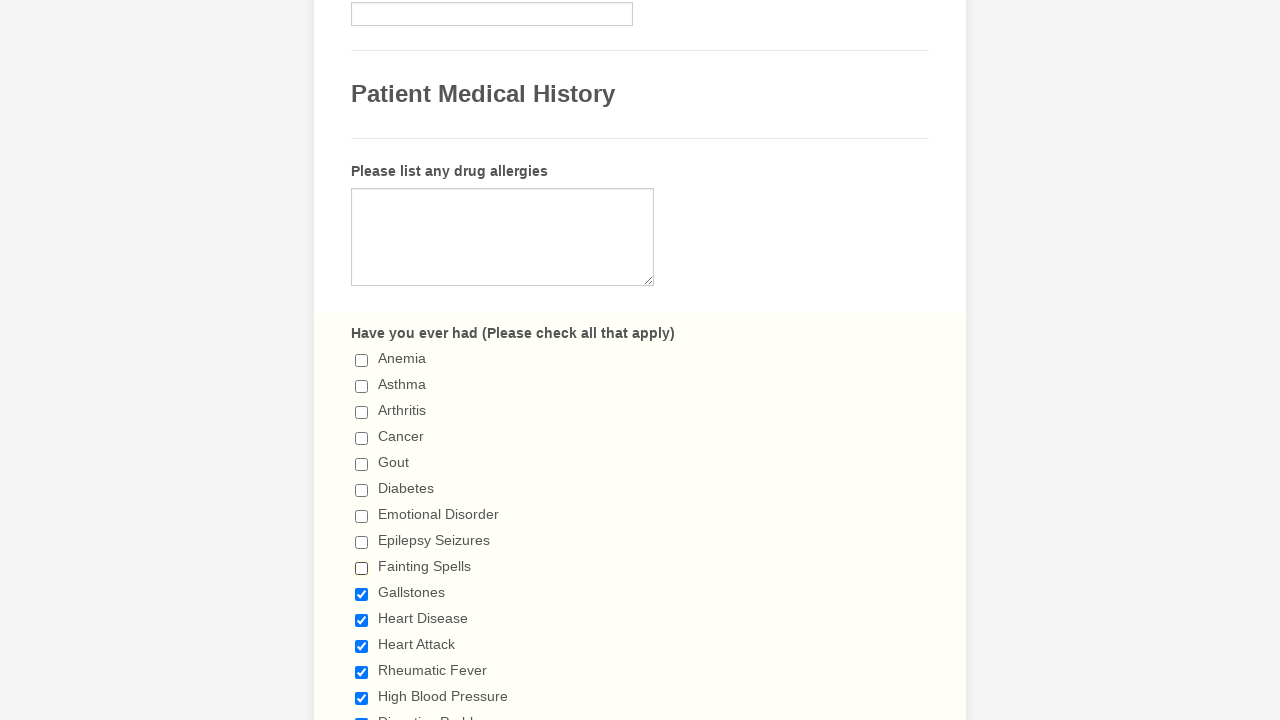

Clicked checked checkbox to unselect it at (362, 594) on xpath=//input[@type='checkbox'] >> nth=9
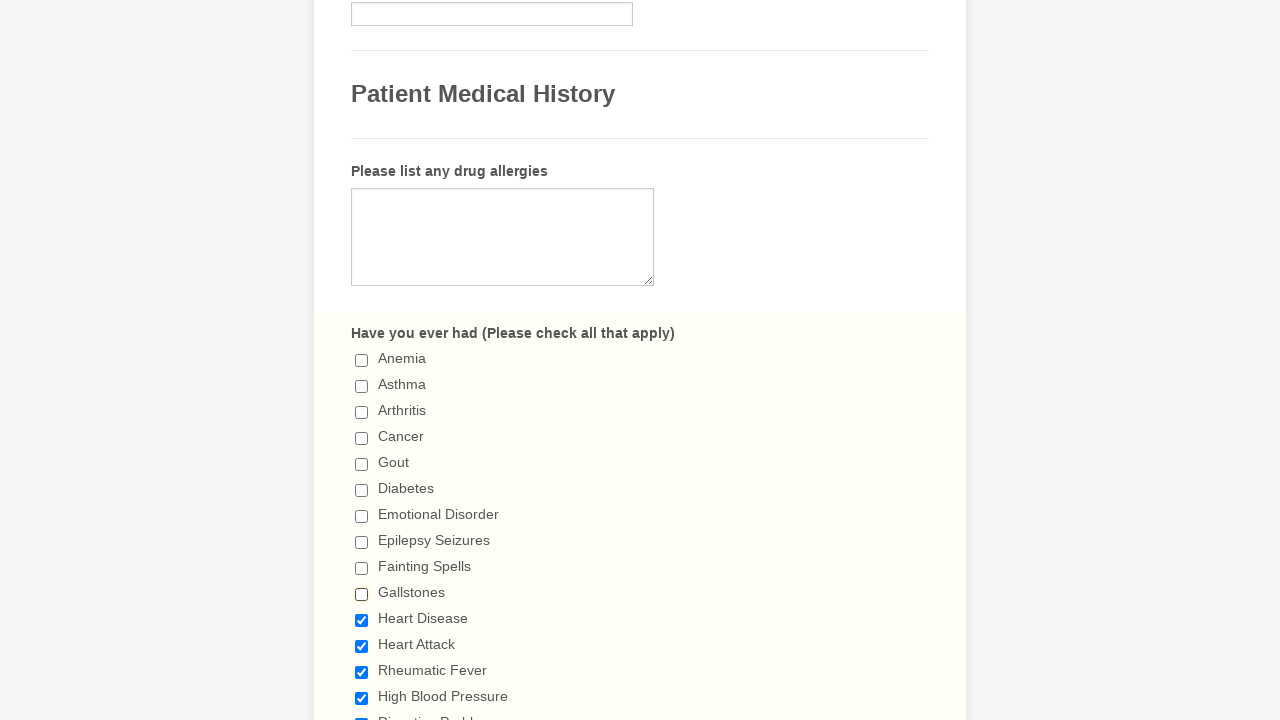

Clicked checked checkbox to unselect it at (362, 620) on xpath=//input[@type='checkbox'] >> nth=10
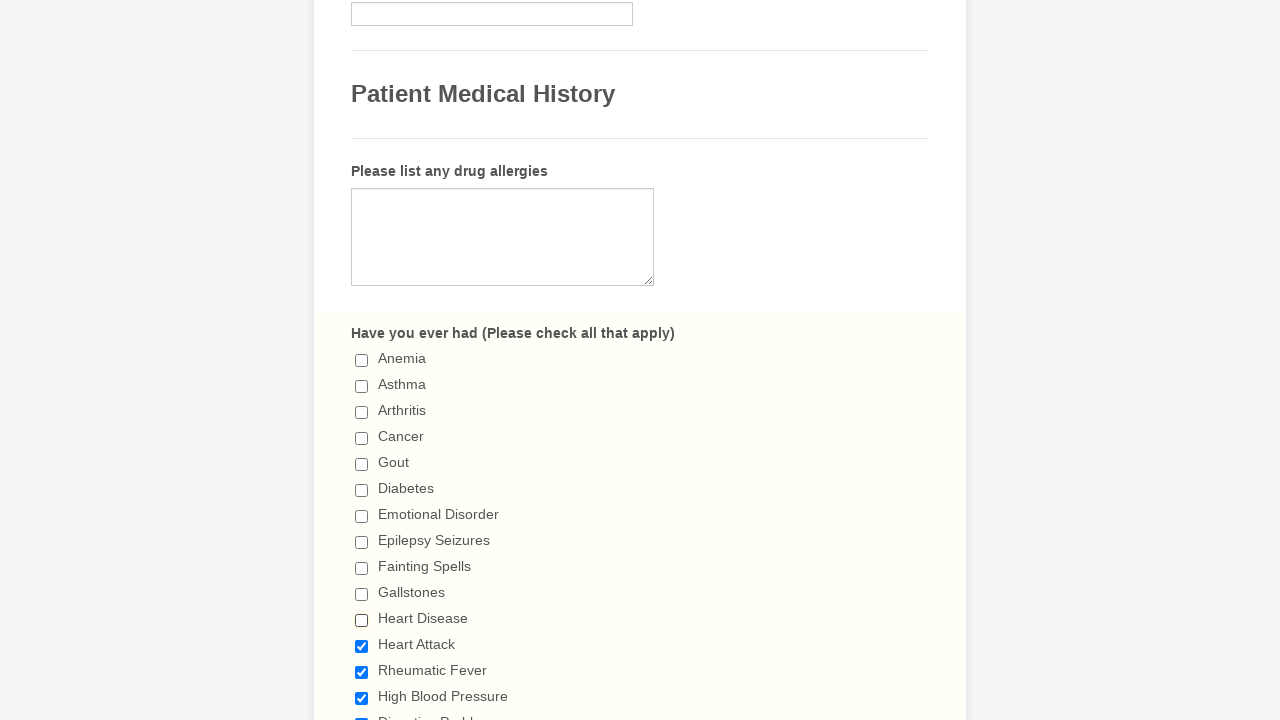

Clicked checked checkbox to unselect it at (362, 646) on xpath=//input[@type='checkbox'] >> nth=11
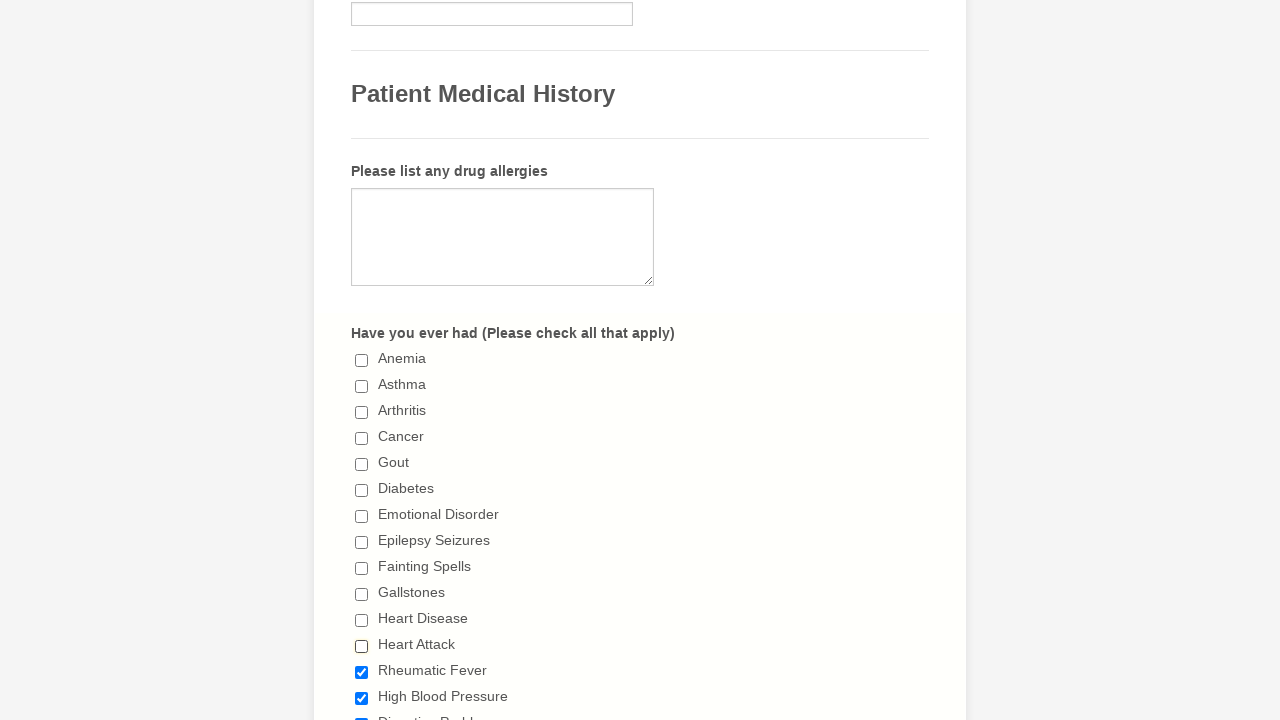

Clicked checked checkbox to unselect it at (362, 672) on xpath=//input[@type='checkbox'] >> nth=12
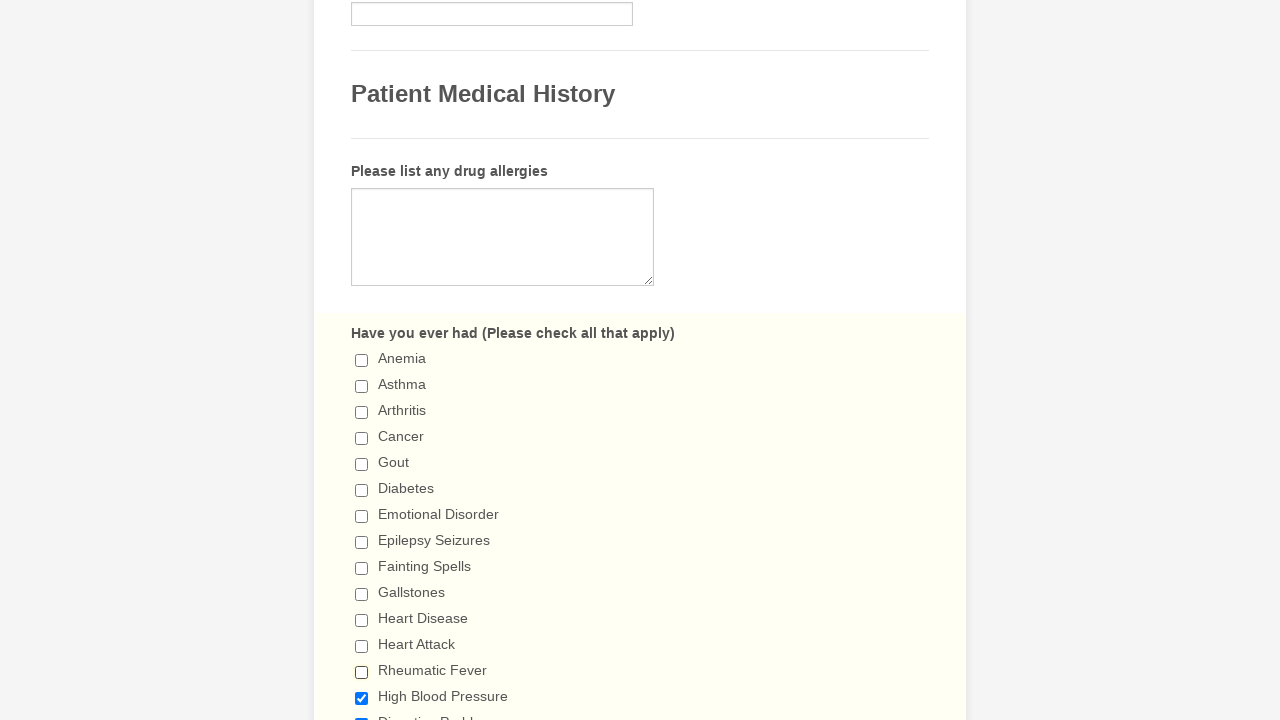

Clicked checked checkbox to unselect it at (362, 698) on xpath=//input[@type='checkbox'] >> nth=13
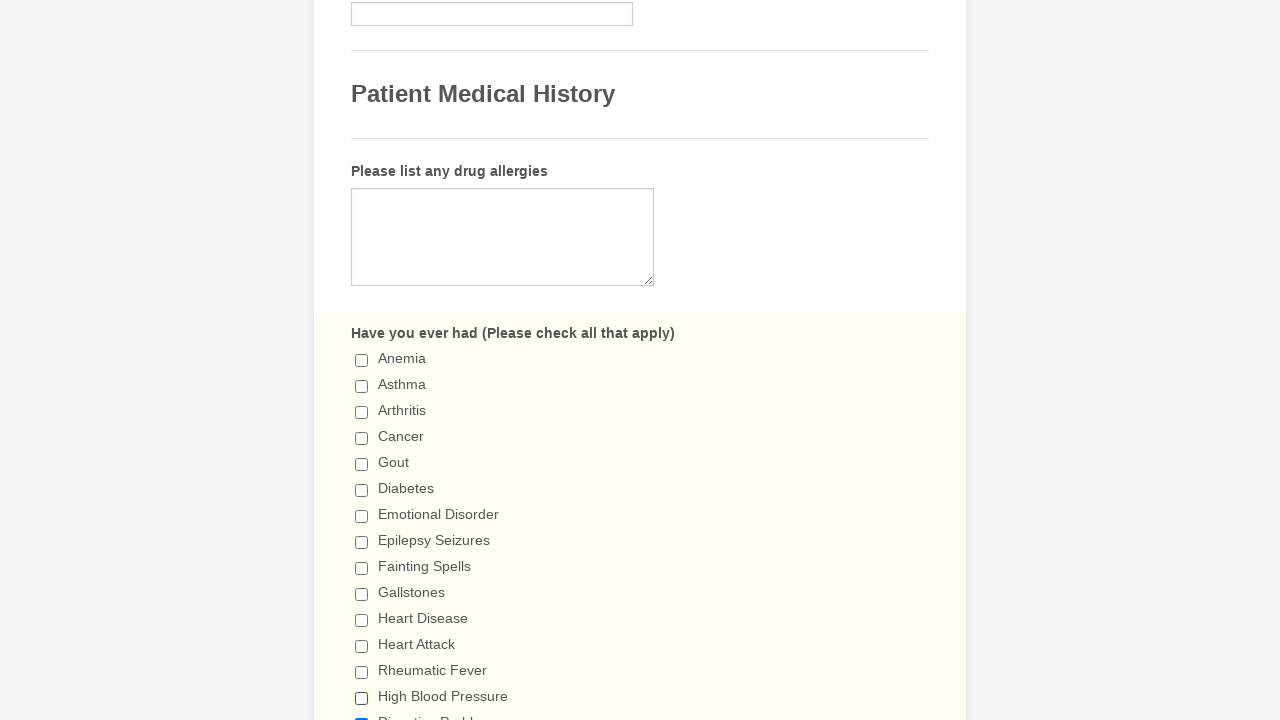

Clicked checked checkbox to unselect it at (362, 714) on xpath=//input[@type='checkbox'] >> nth=14
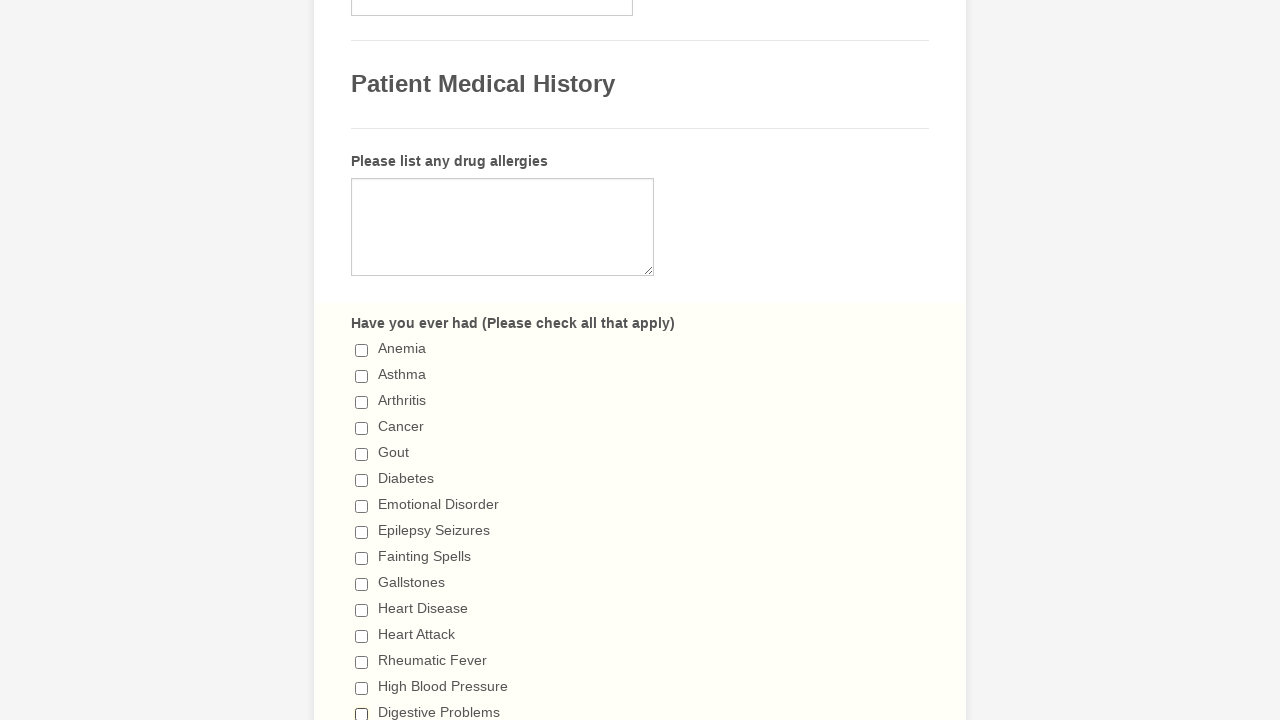

Clicked checked checkbox to unselect it at (362, 360) on xpath=//input[@type='checkbox'] >> nth=15
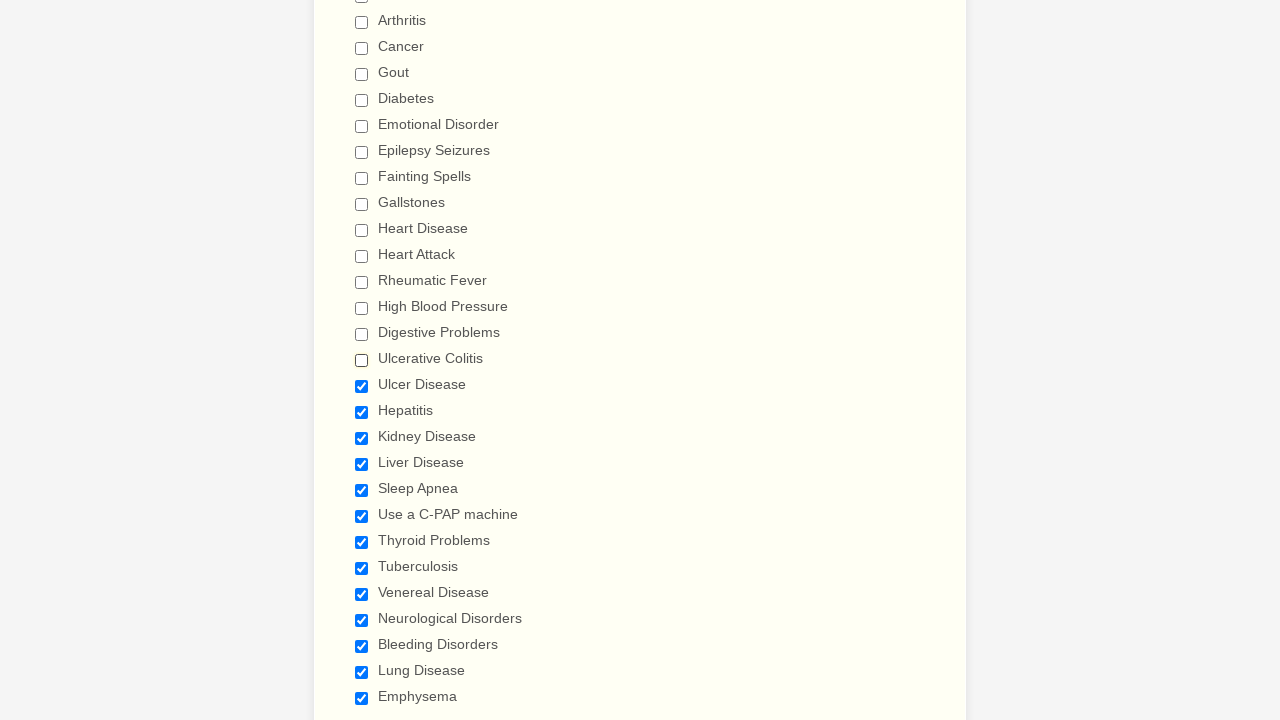

Clicked checked checkbox to unselect it at (362, 386) on xpath=//input[@type='checkbox'] >> nth=16
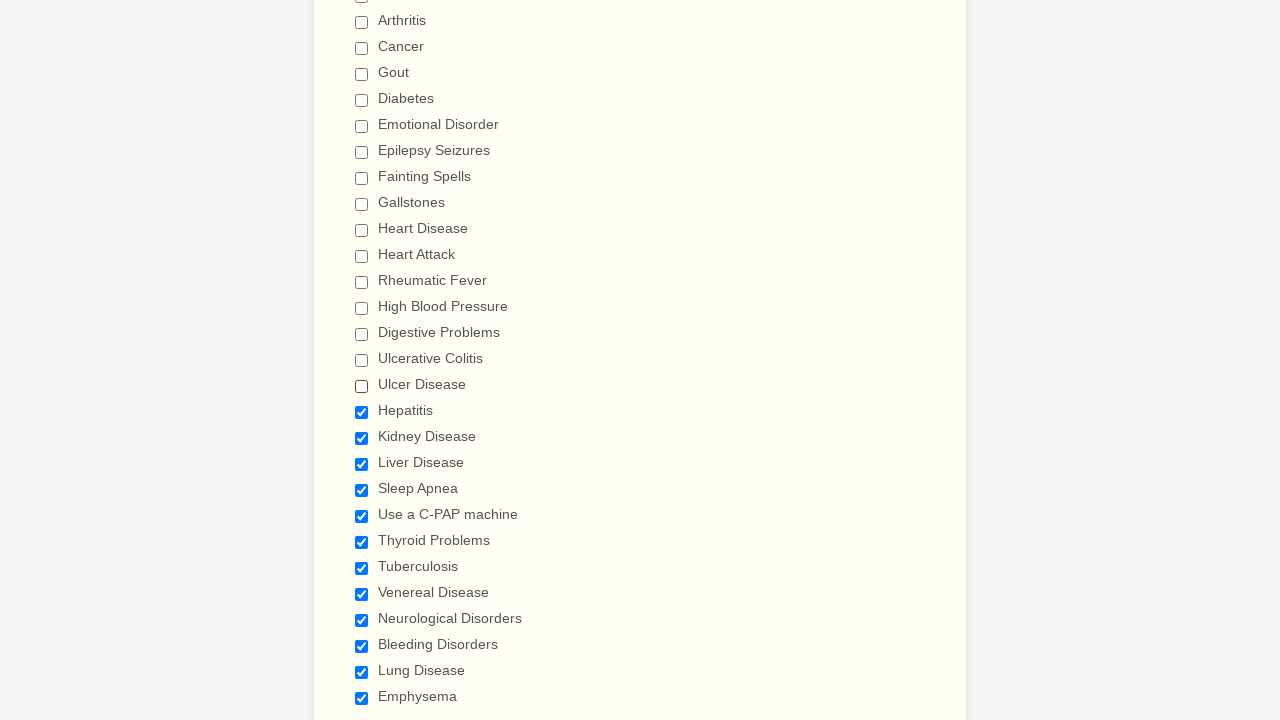

Clicked checked checkbox to unselect it at (362, 412) on xpath=//input[@type='checkbox'] >> nth=17
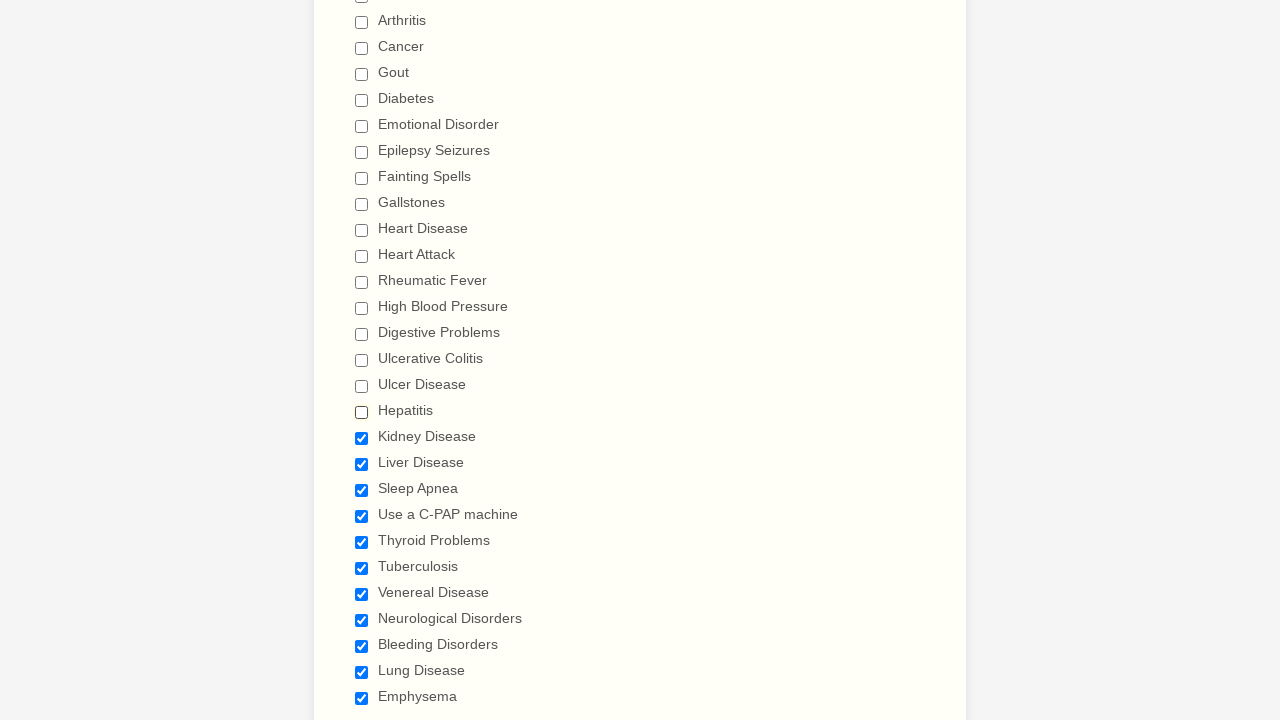

Clicked checked checkbox to unselect it at (362, 438) on xpath=//input[@type='checkbox'] >> nth=18
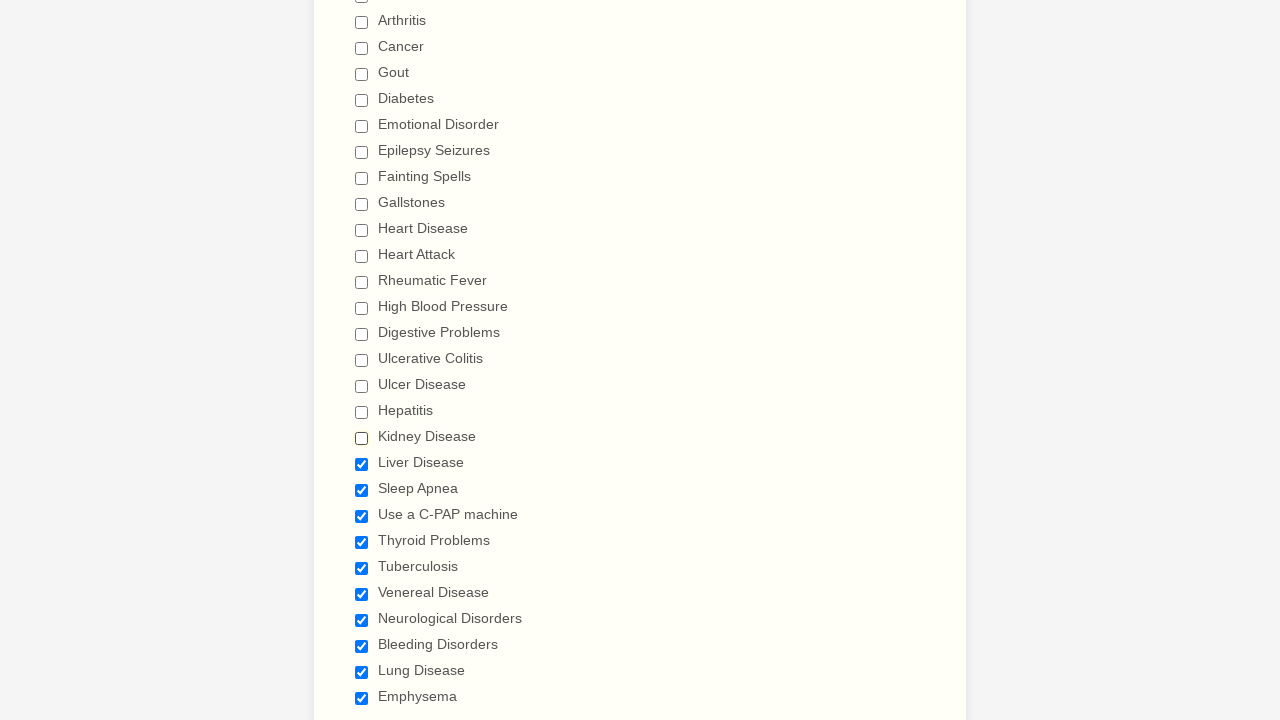

Clicked checked checkbox to unselect it at (362, 464) on xpath=//input[@type='checkbox'] >> nth=19
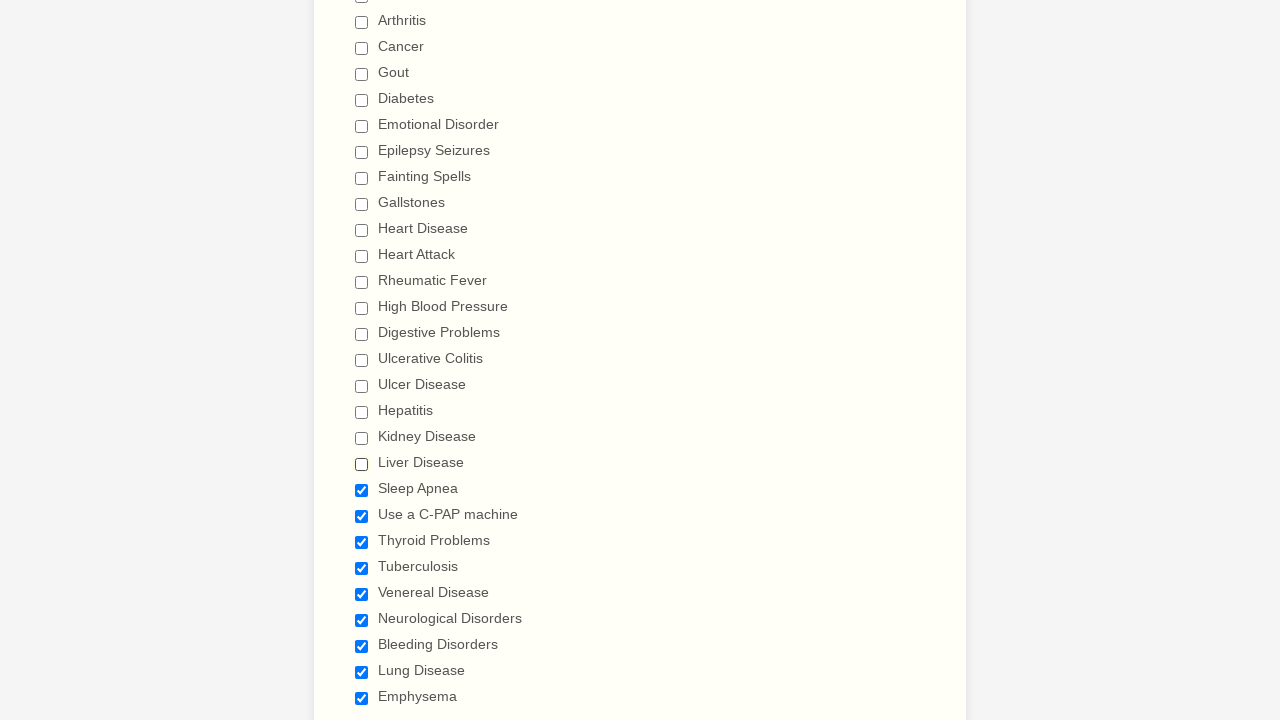

Clicked checked checkbox to unselect it at (362, 490) on xpath=//input[@type='checkbox'] >> nth=20
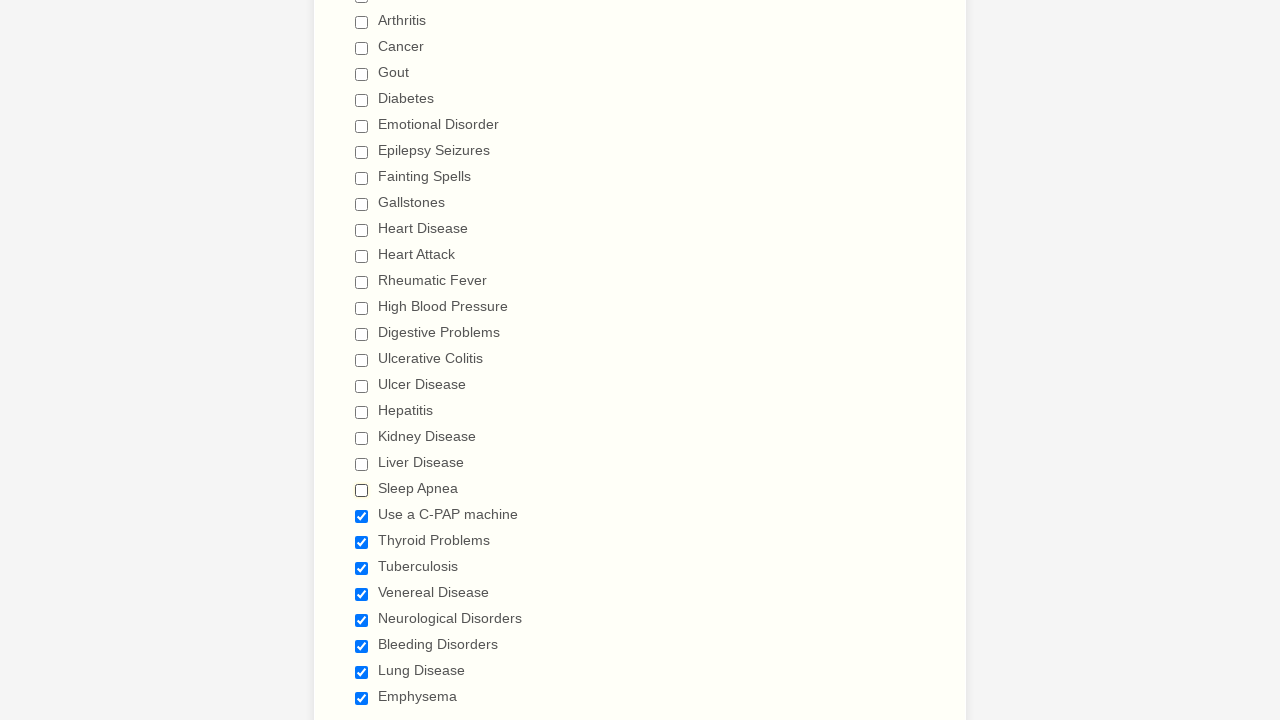

Clicked checked checkbox to unselect it at (362, 516) on xpath=//input[@type='checkbox'] >> nth=21
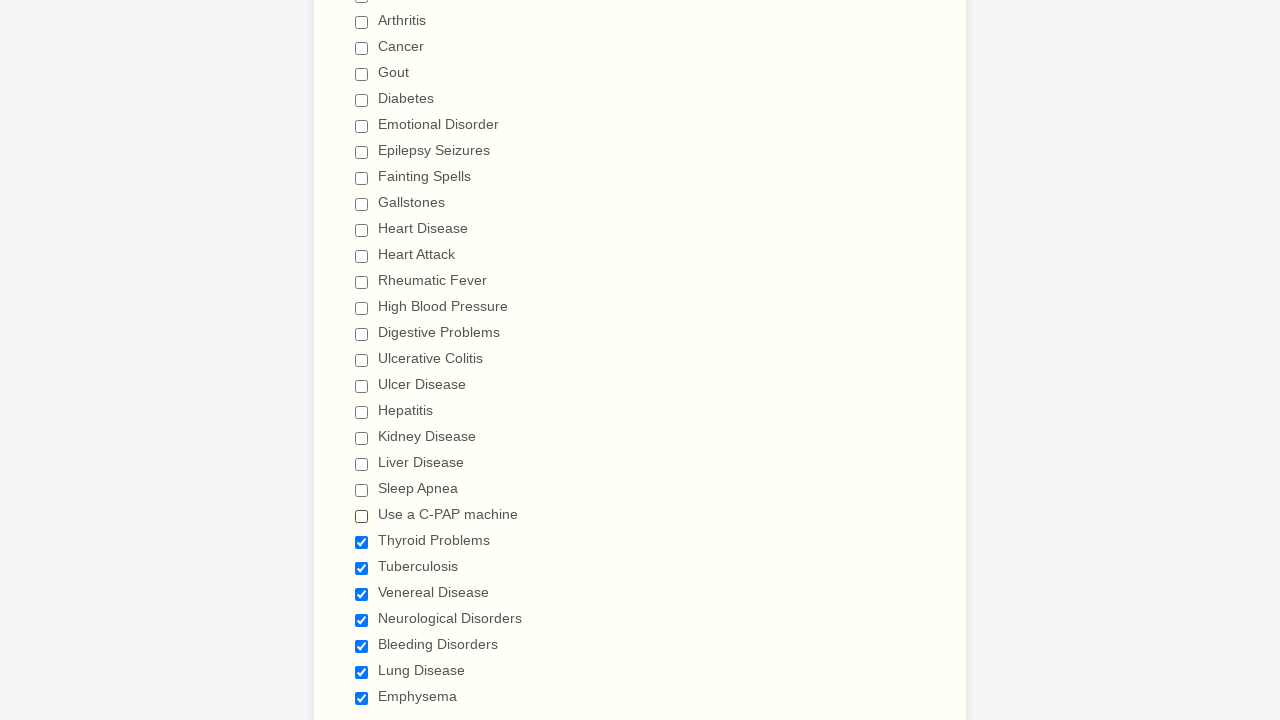

Clicked checked checkbox to unselect it at (362, 542) on xpath=//input[@type='checkbox'] >> nth=22
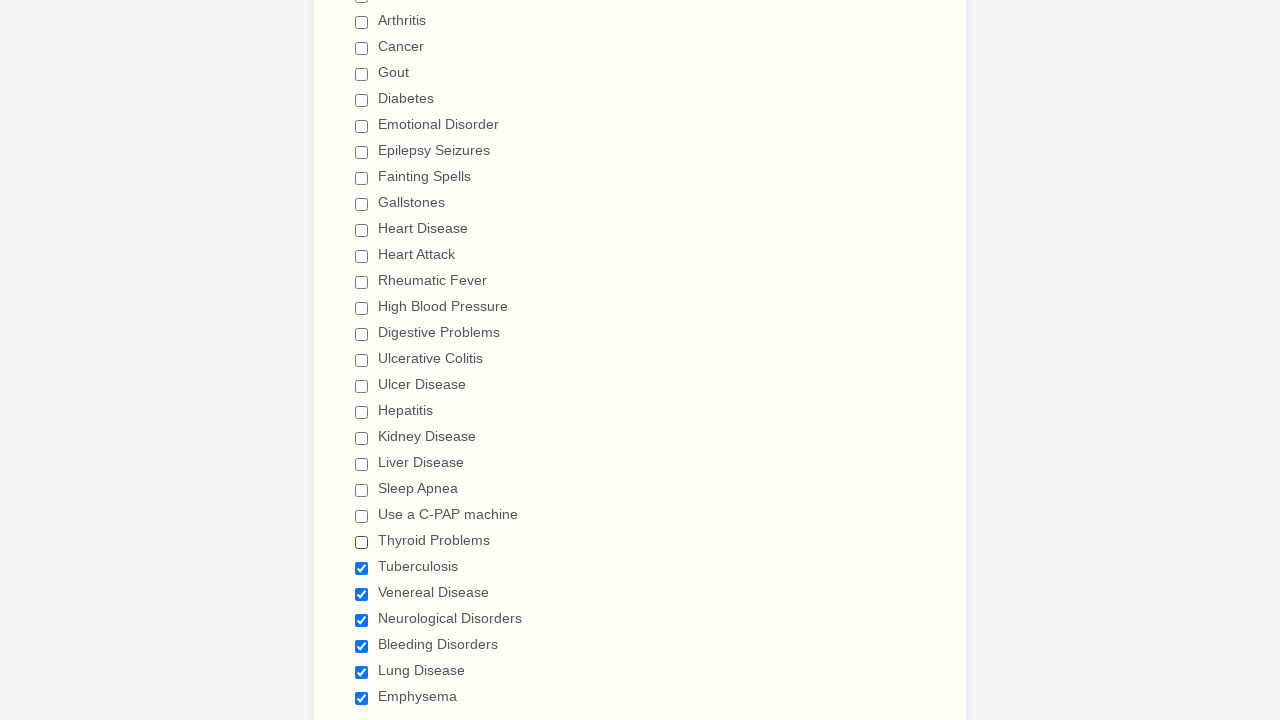

Clicked checked checkbox to unselect it at (362, 568) on xpath=//input[@type='checkbox'] >> nth=23
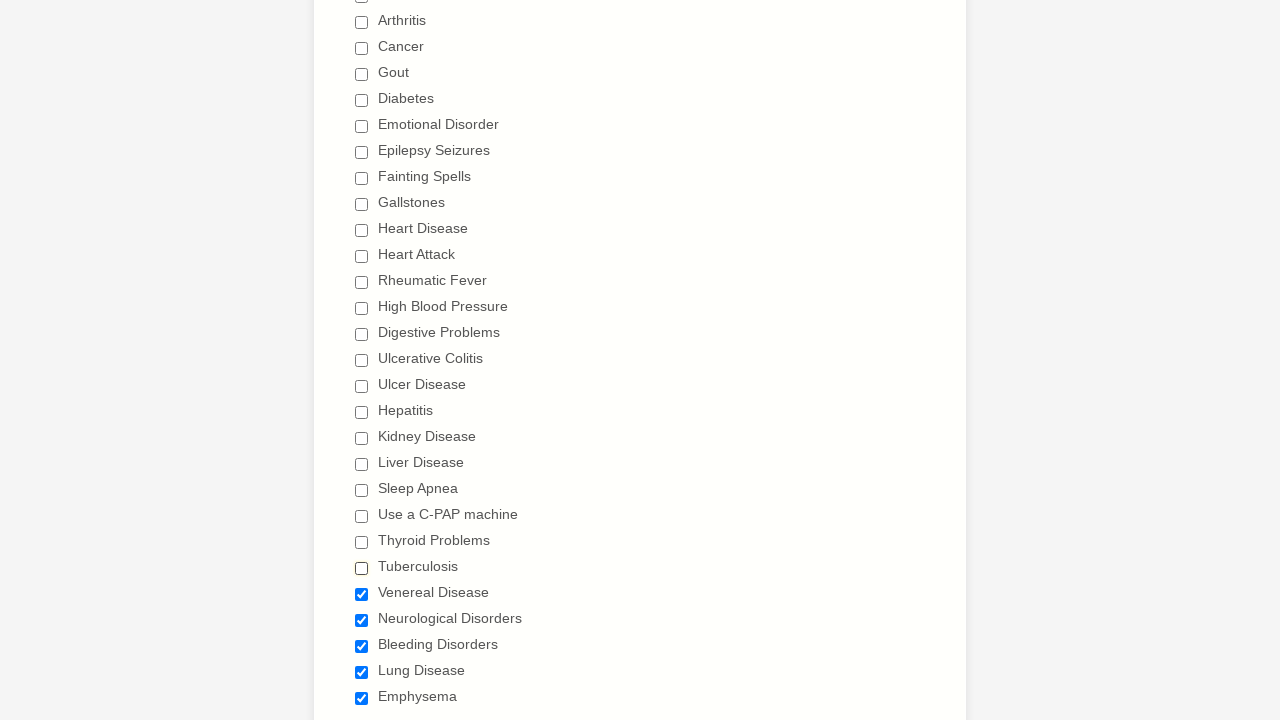

Clicked checked checkbox to unselect it at (362, 594) on xpath=//input[@type='checkbox'] >> nth=24
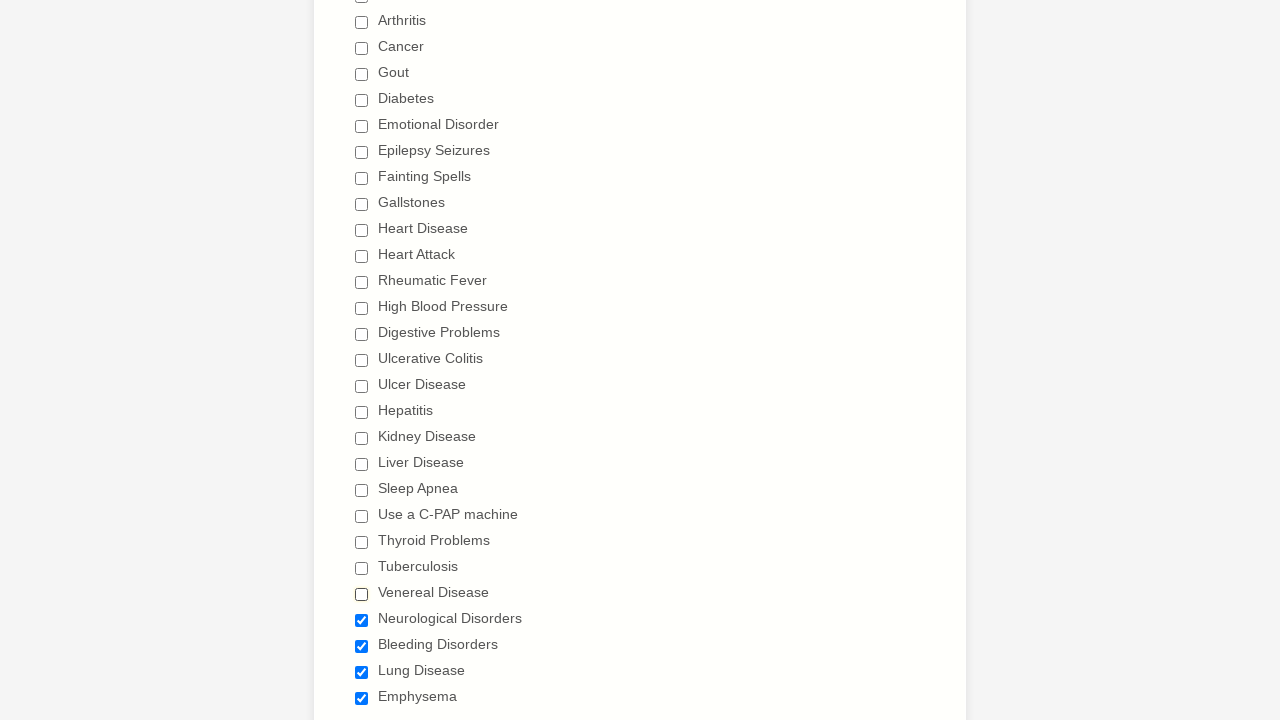

Clicked checked checkbox to unselect it at (362, 620) on xpath=//input[@type='checkbox'] >> nth=25
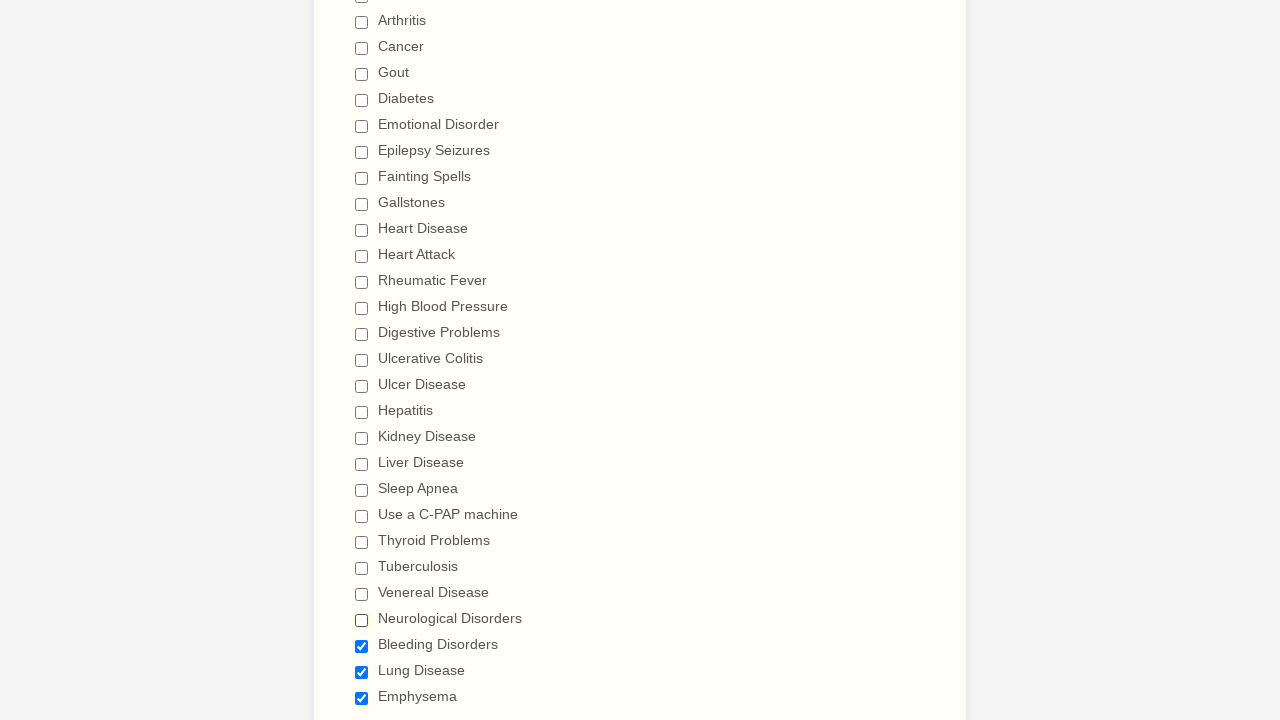

Clicked checked checkbox to unselect it at (362, 646) on xpath=//input[@type='checkbox'] >> nth=26
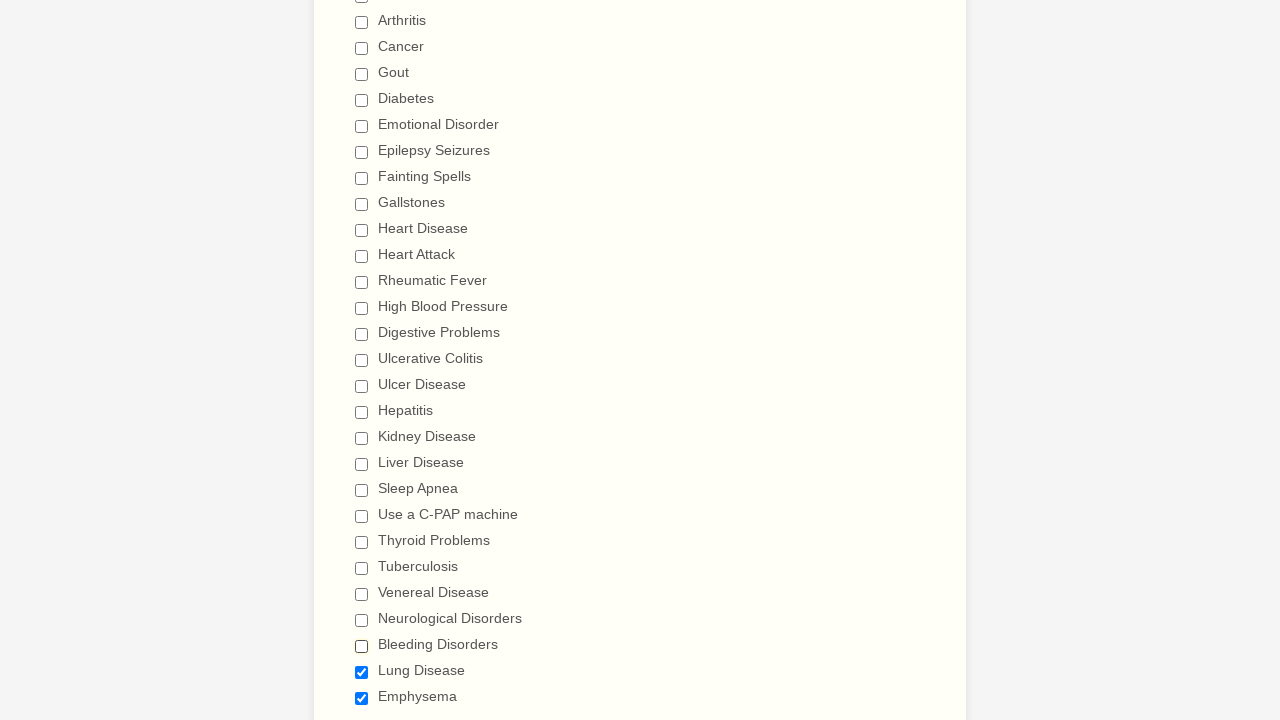

Clicked checked checkbox to unselect it at (362, 672) on xpath=//input[@type='checkbox'] >> nth=27
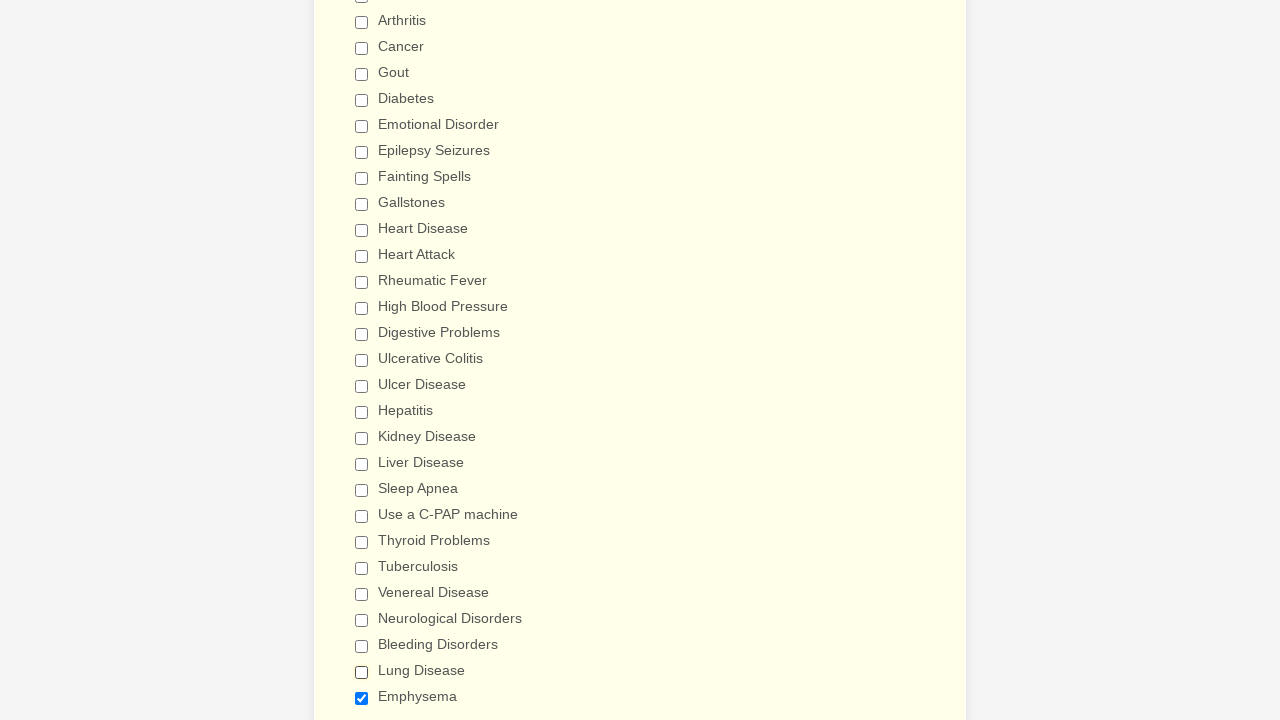

Clicked checked checkbox to unselect it at (362, 698) on xpath=//input[@type='checkbox'] >> nth=28
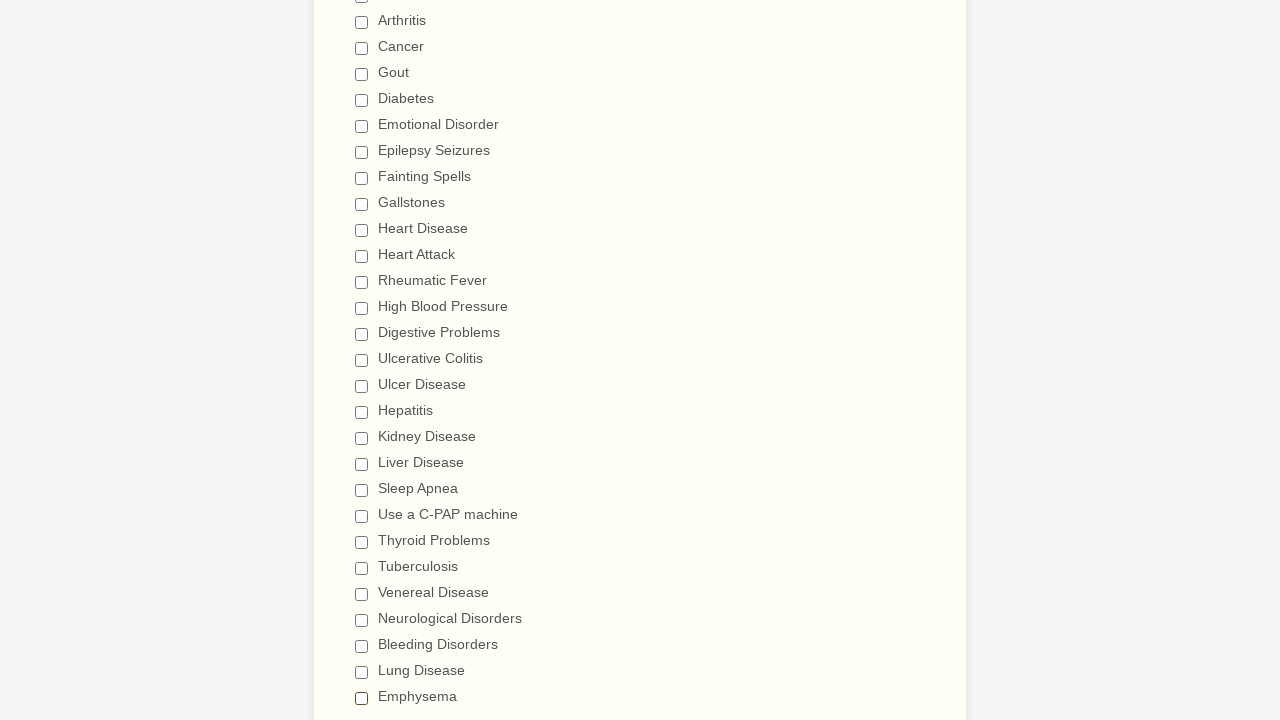

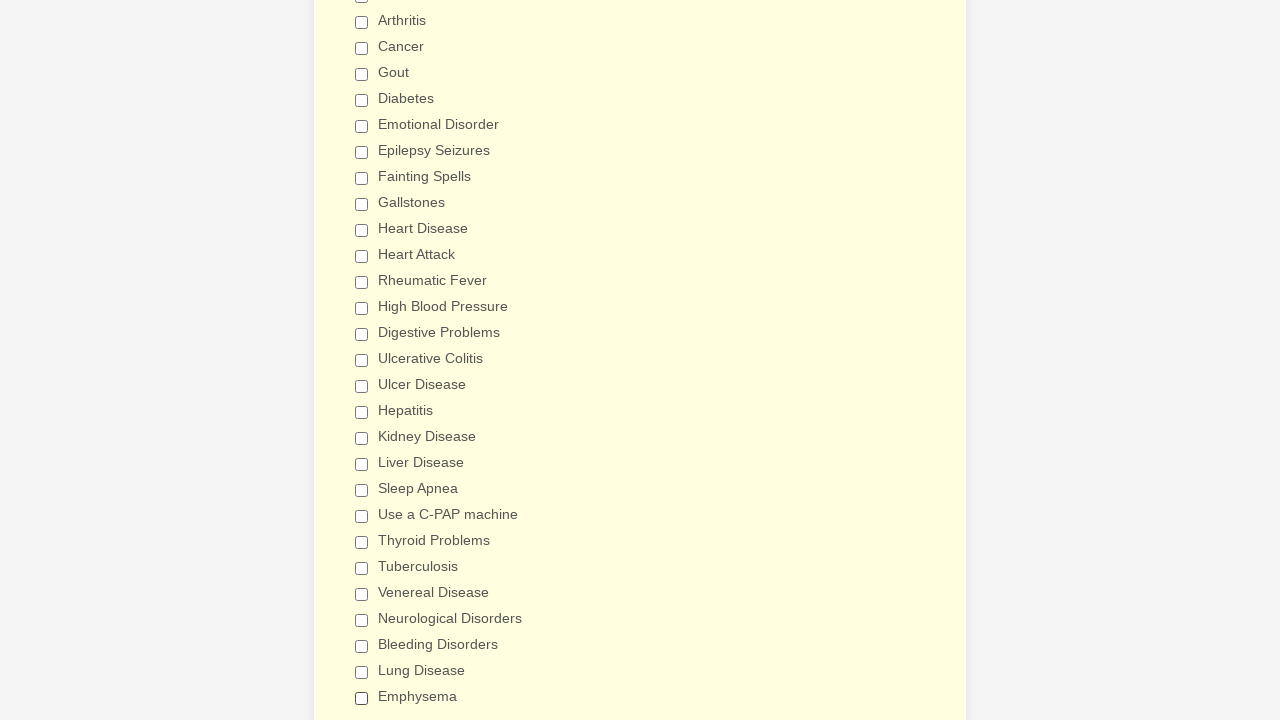